Tests filling a large form by entering text into all text input fields and clicking the submit button

Starting URL: http://suninjuly.github.io/huge_form.html

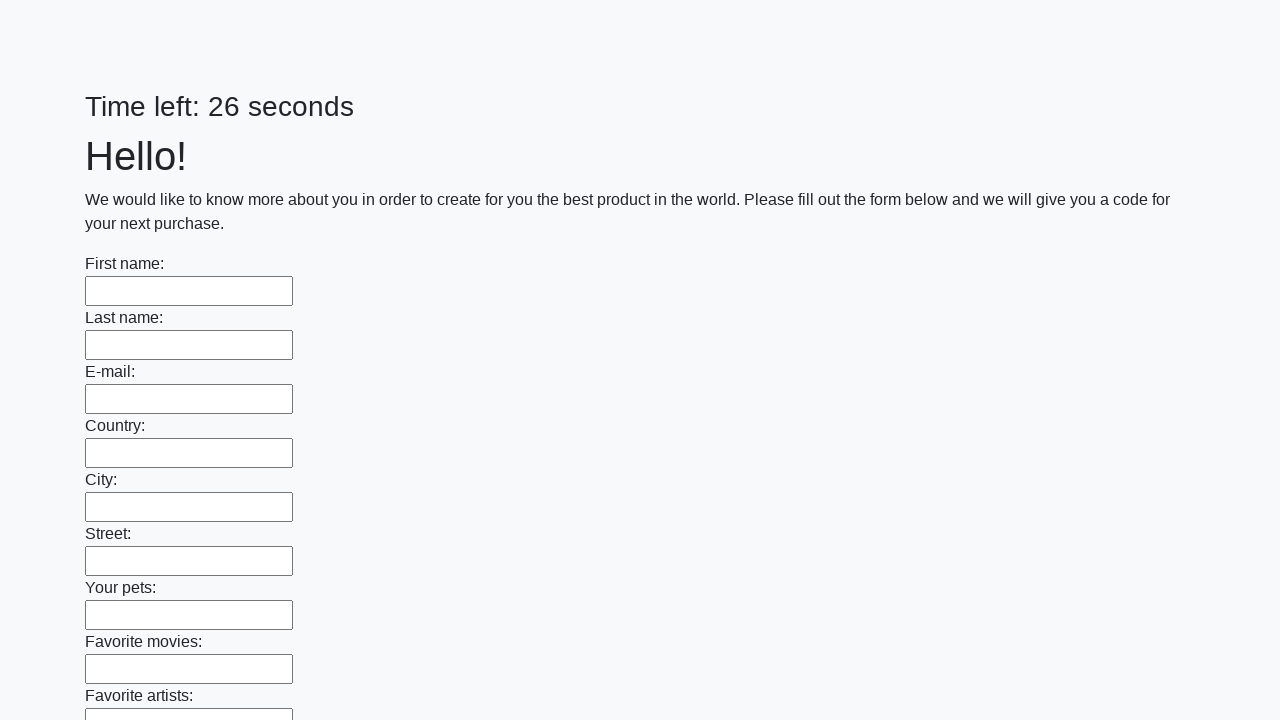

Located all text input fields on the huge form
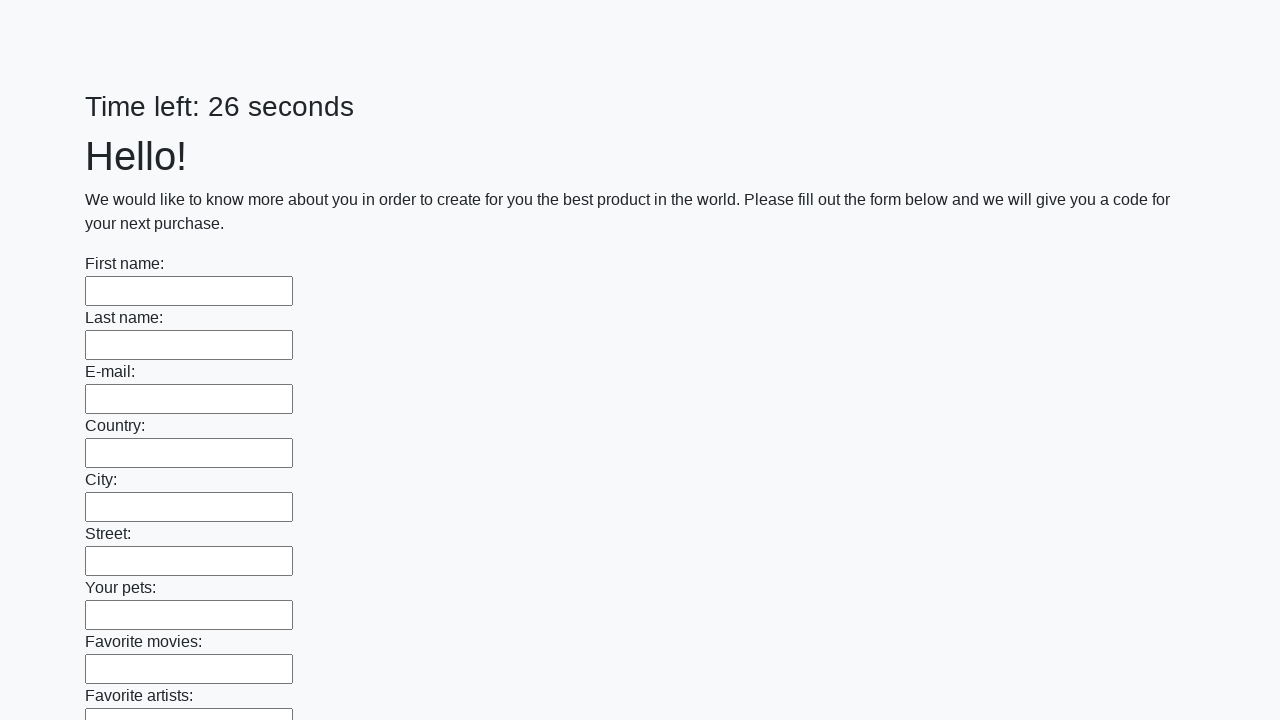

Filled a text input field with 'a' on [type='text'] >> nth=0
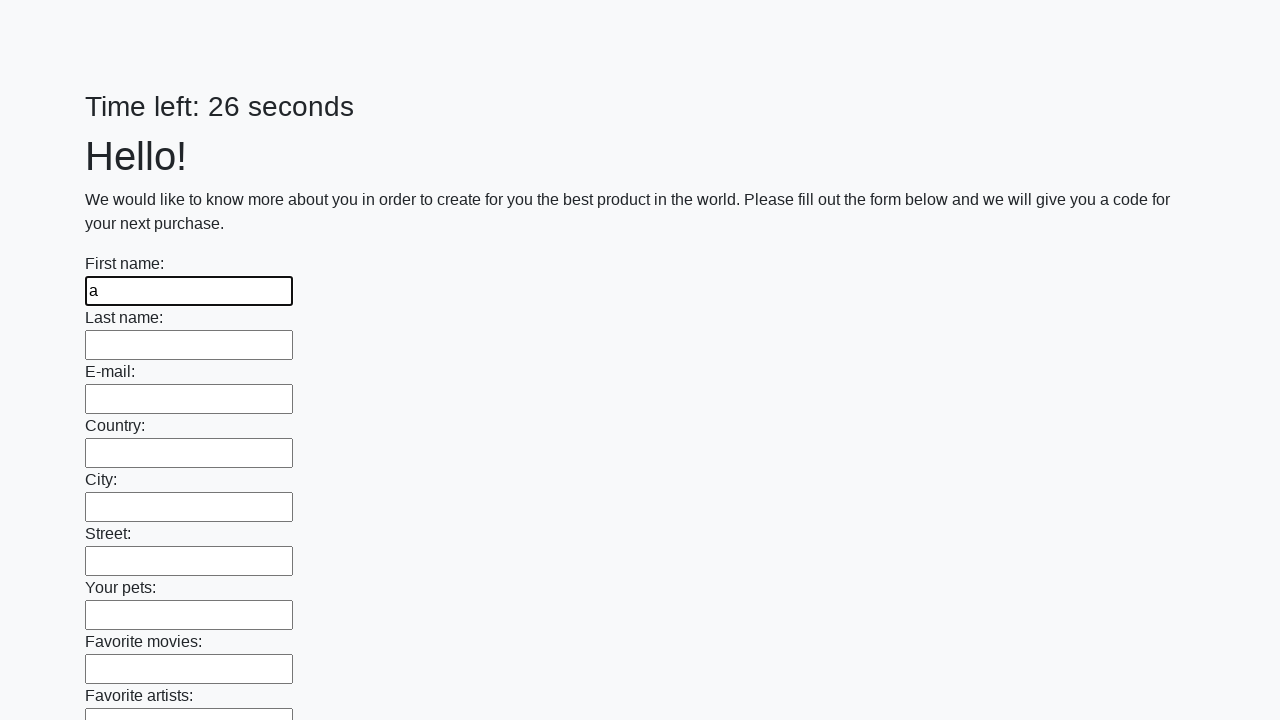

Filled a text input field with 'a' on [type='text'] >> nth=1
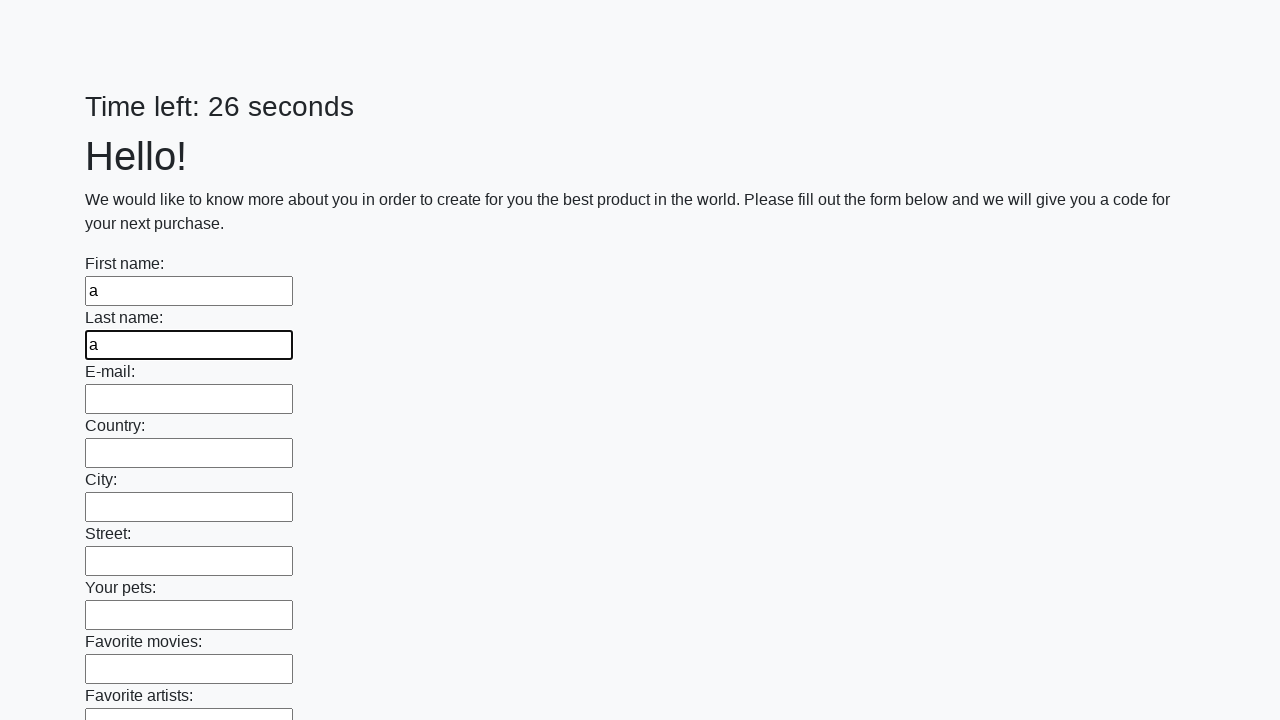

Filled a text input field with 'a' on [type='text'] >> nth=2
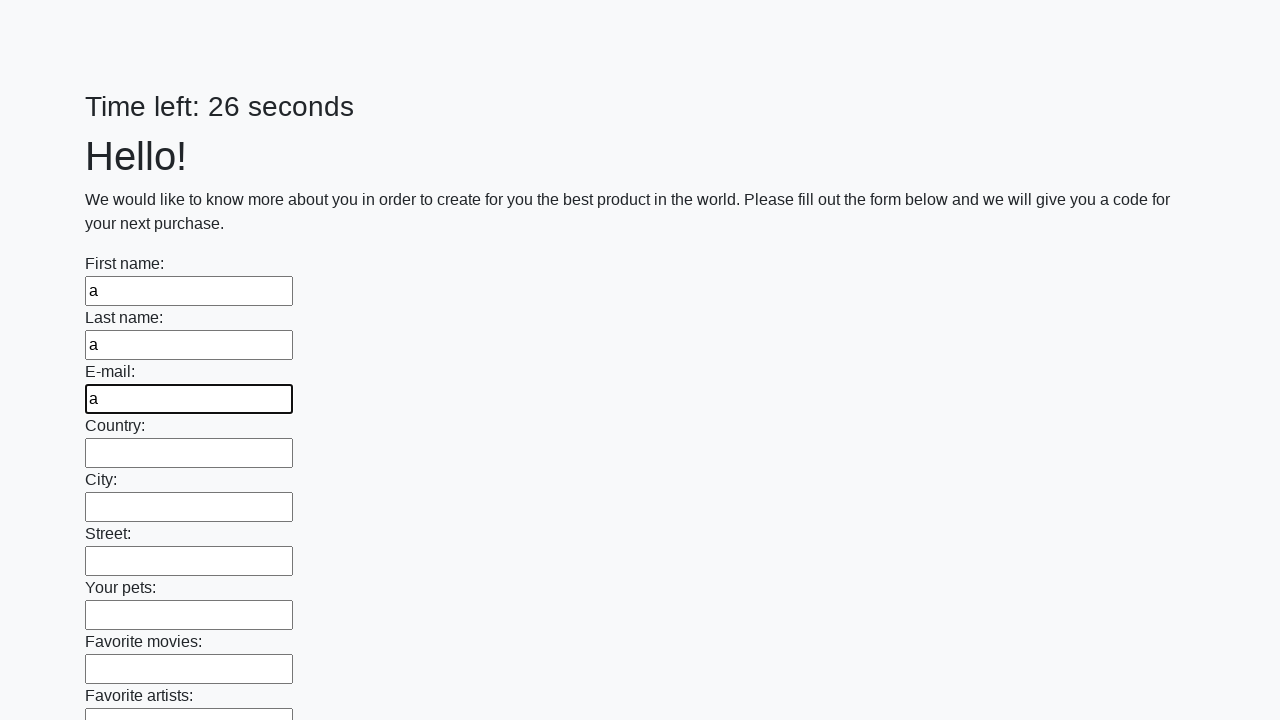

Filled a text input field with 'a' on [type='text'] >> nth=3
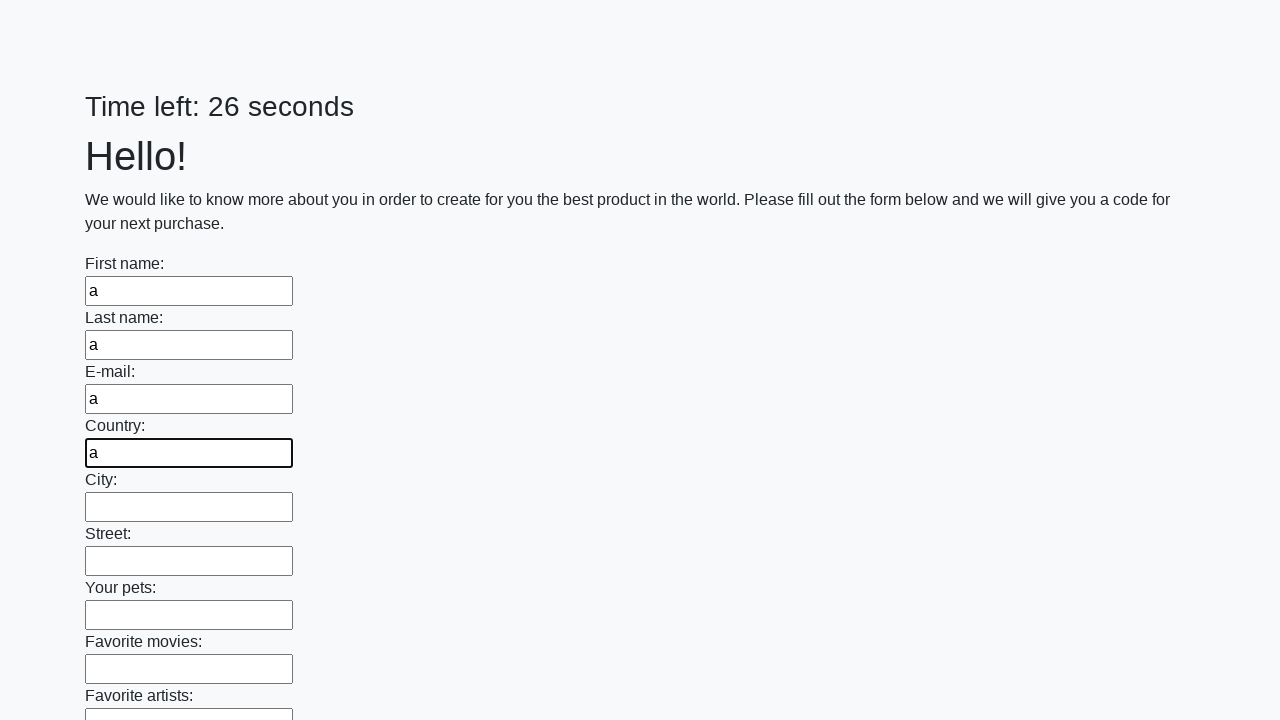

Filled a text input field with 'a' on [type='text'] >> nth=4
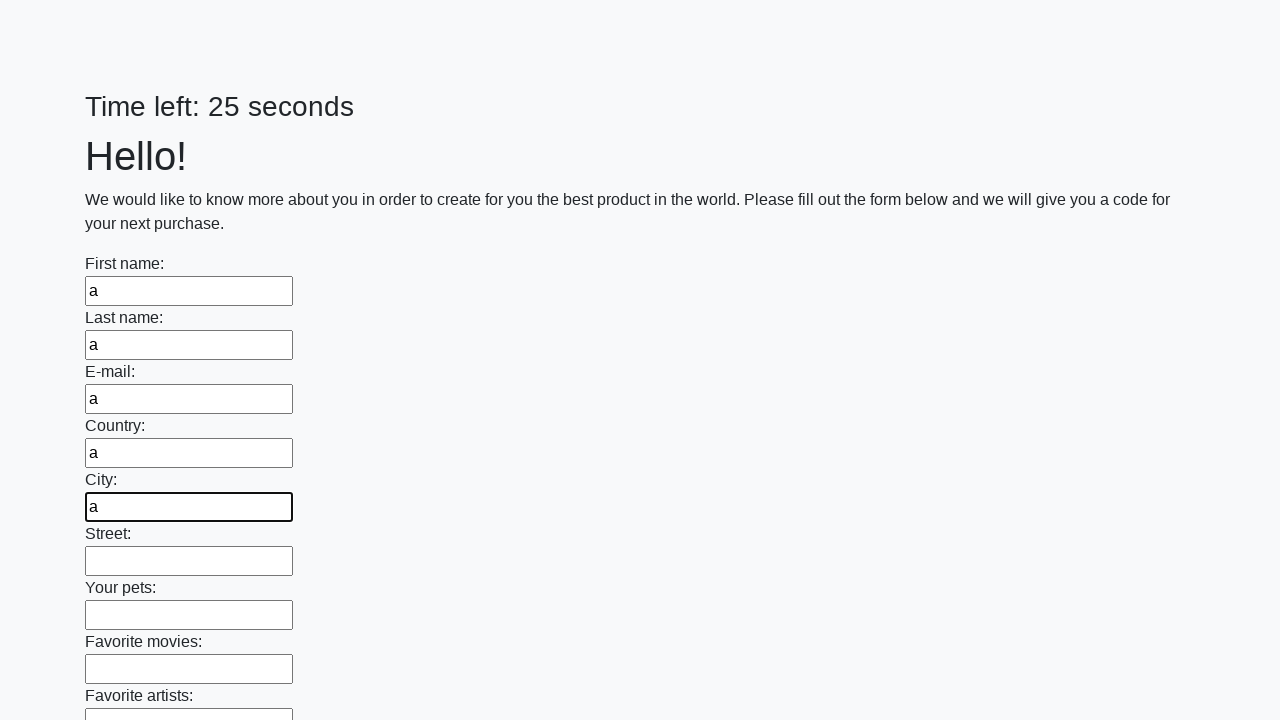

Filled a text input field with 'a' on [type='text'] >> nth=5
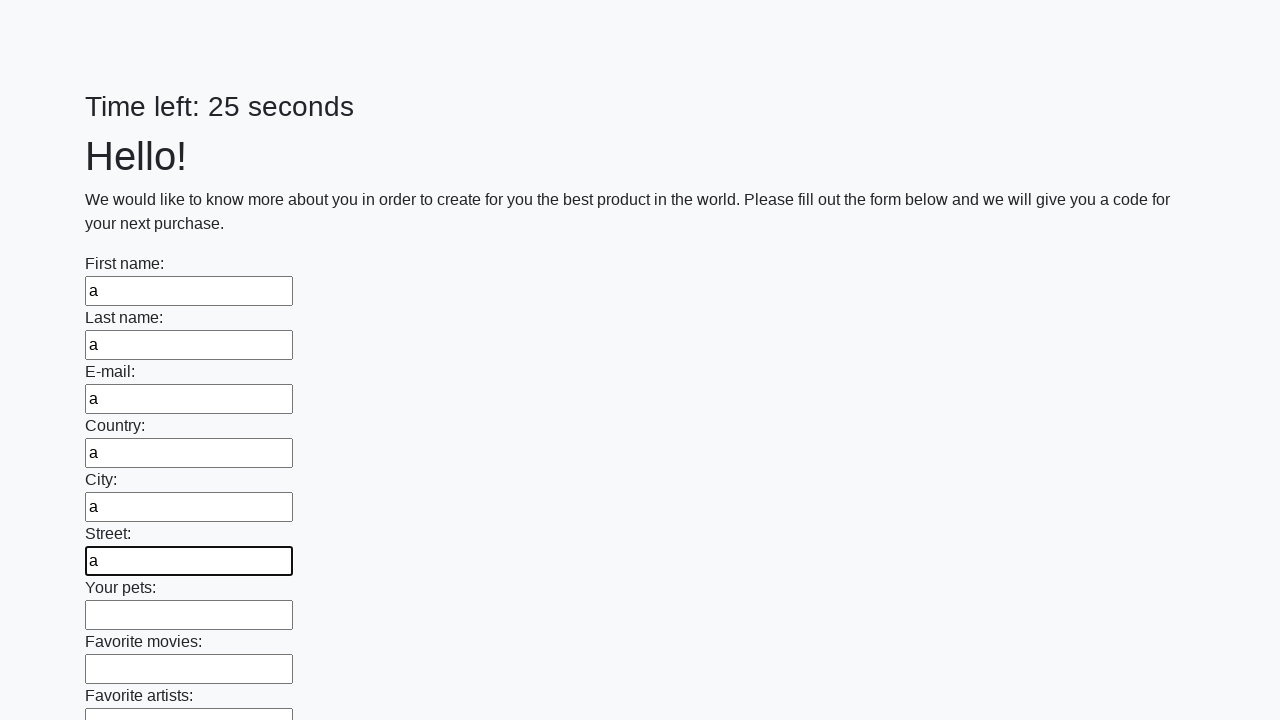

Filled a text input field with 'a' on [type='text'] >> nth=6
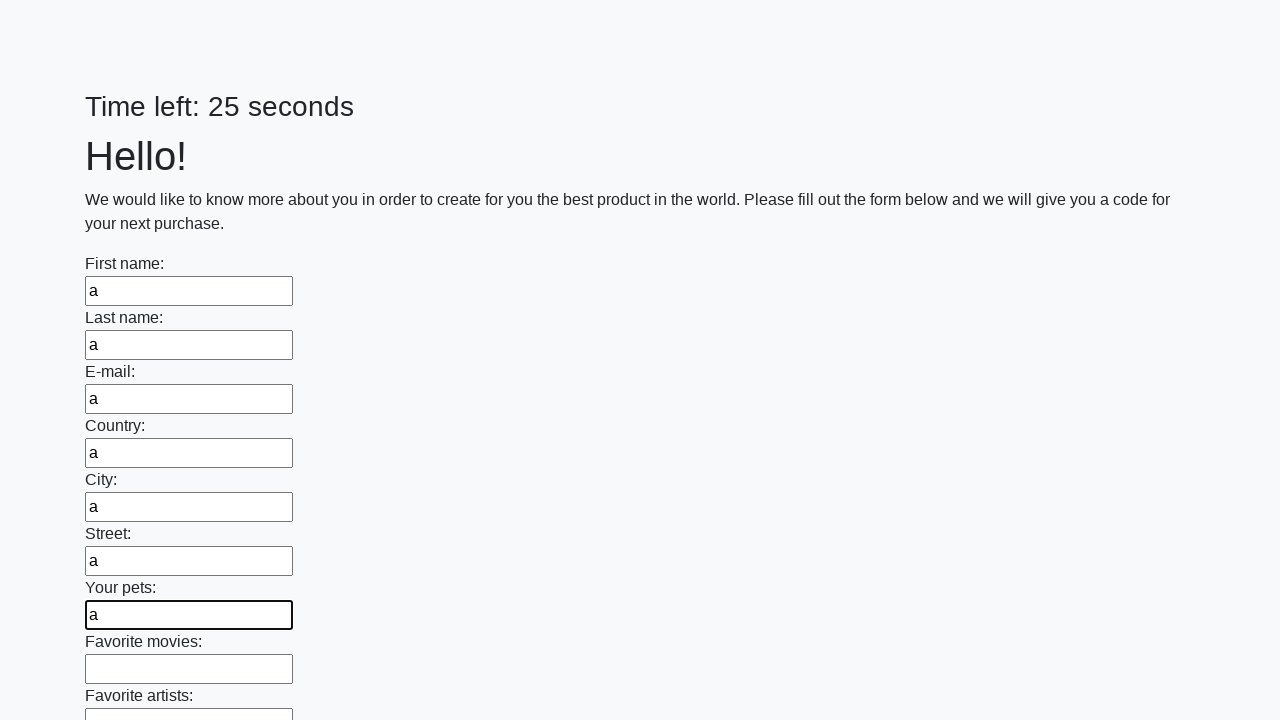

Filled a text input field with 'a' on [type='text'] >> nth=7
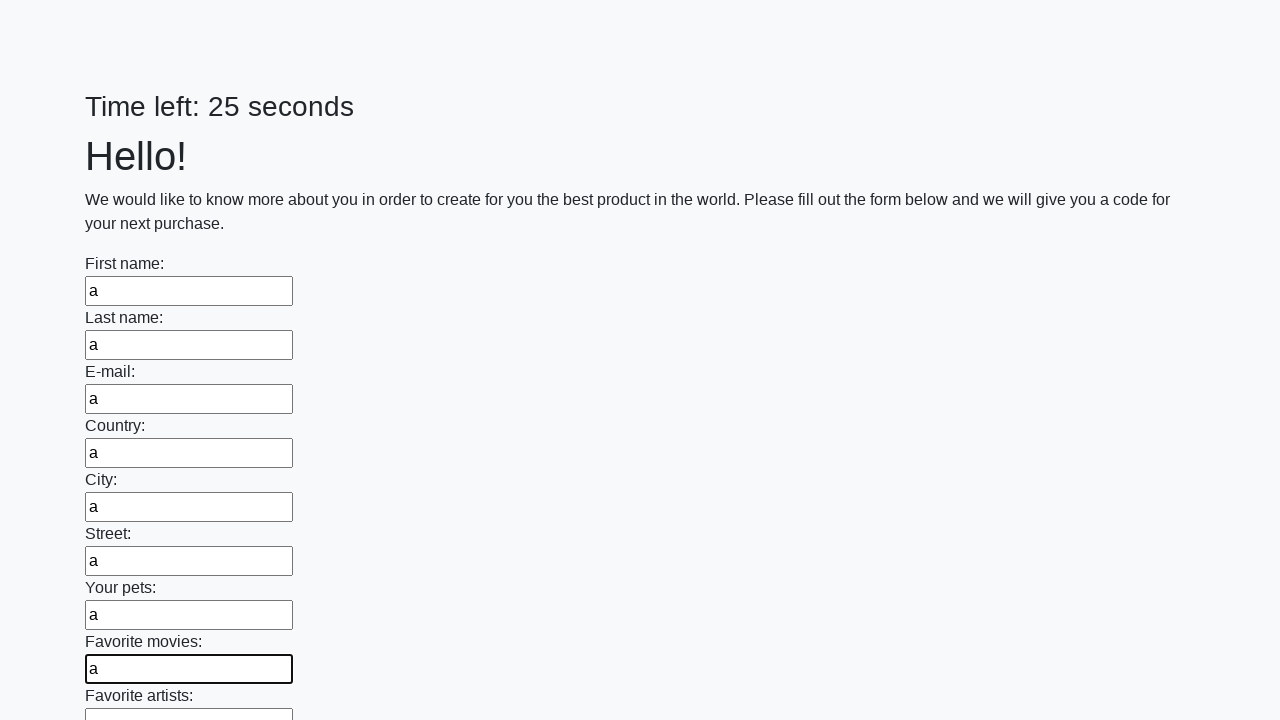

Filled a text input field with 'a' on [type='text'] >> nth=8
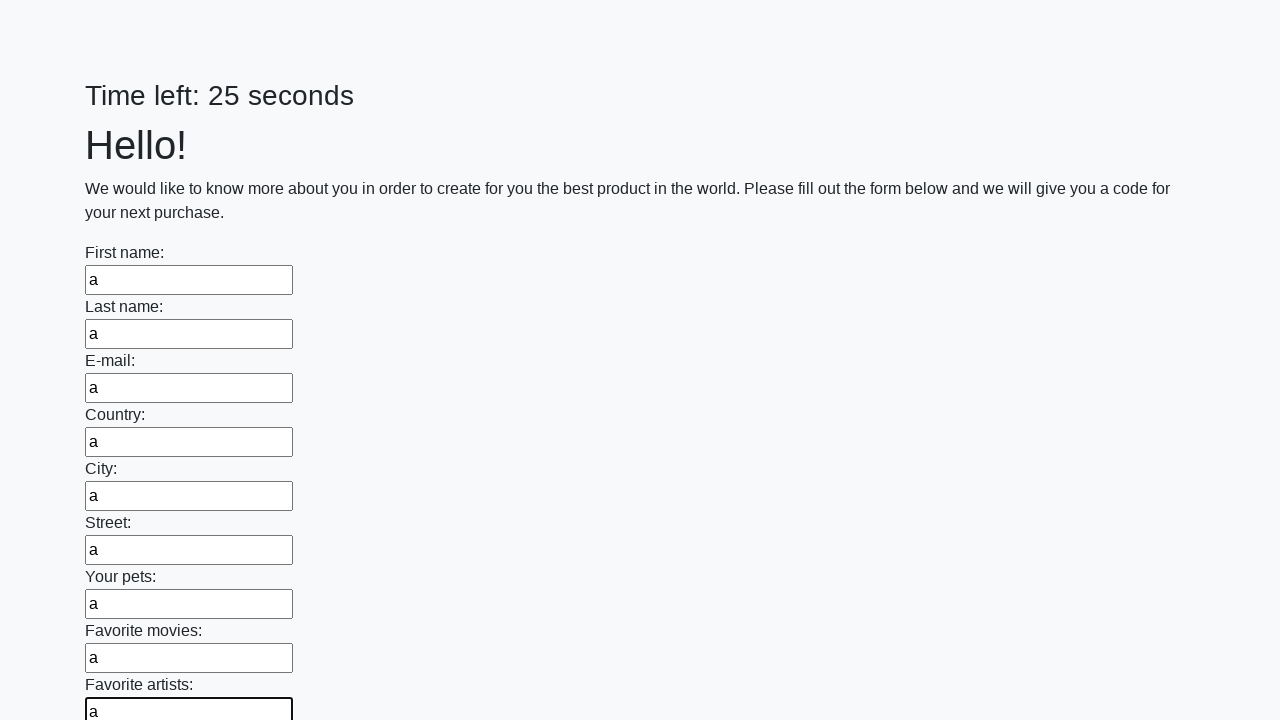

Filled a text input field with 'a' on [type='text'] >> nth=9
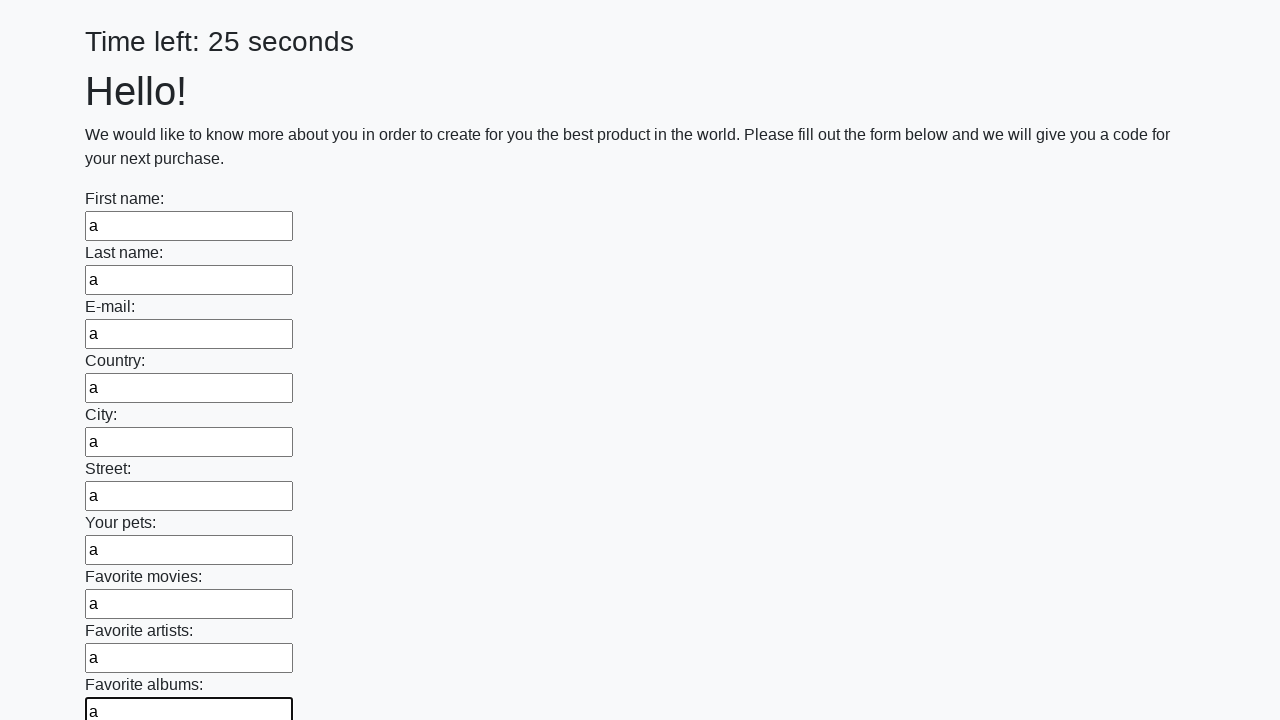

Filled a text input field with 'a' on [type='text'] >> nth=10
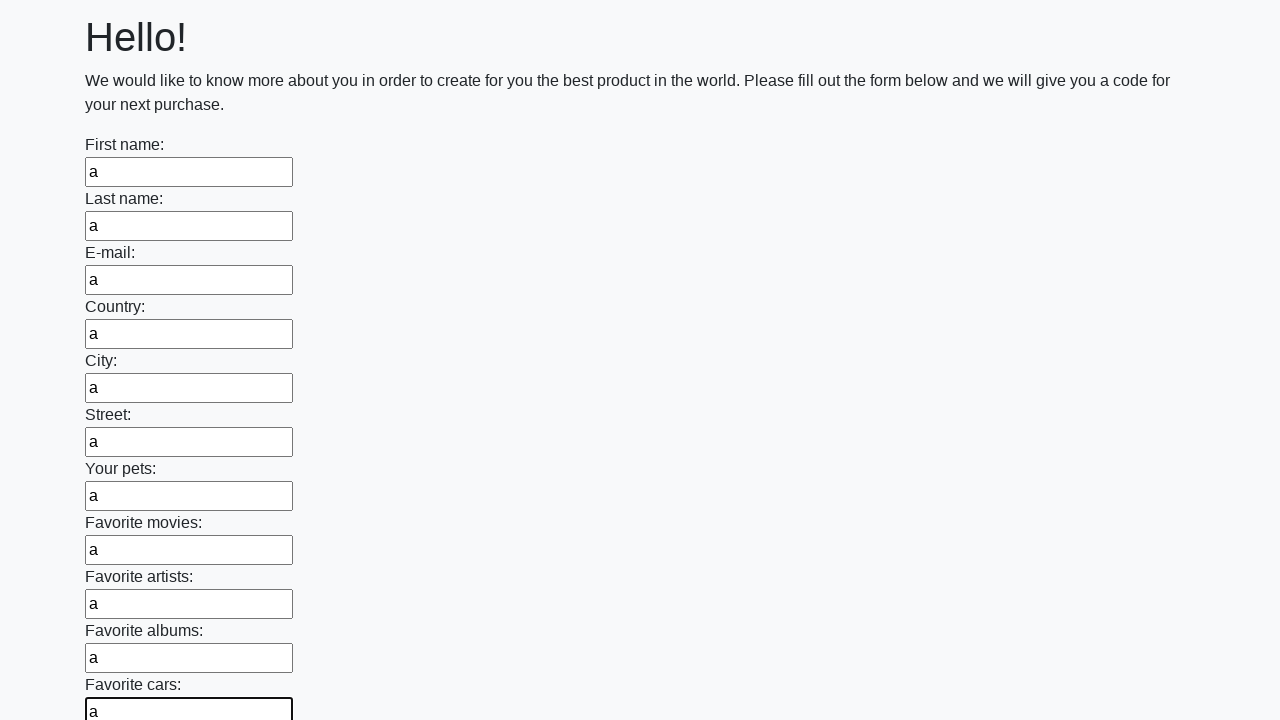

Filled a text input field with 'a' on [type='text'] >> nth=11
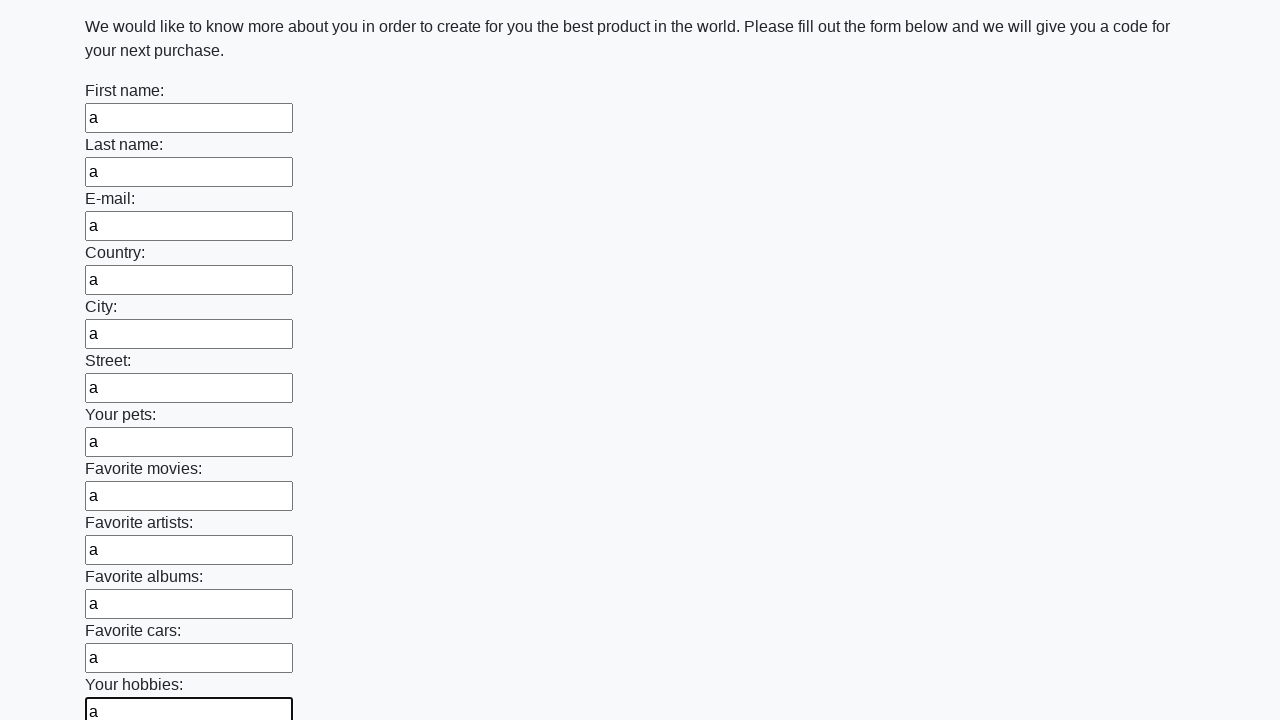

Filled a text input field with 'a' on [type='text'] >> nth=12
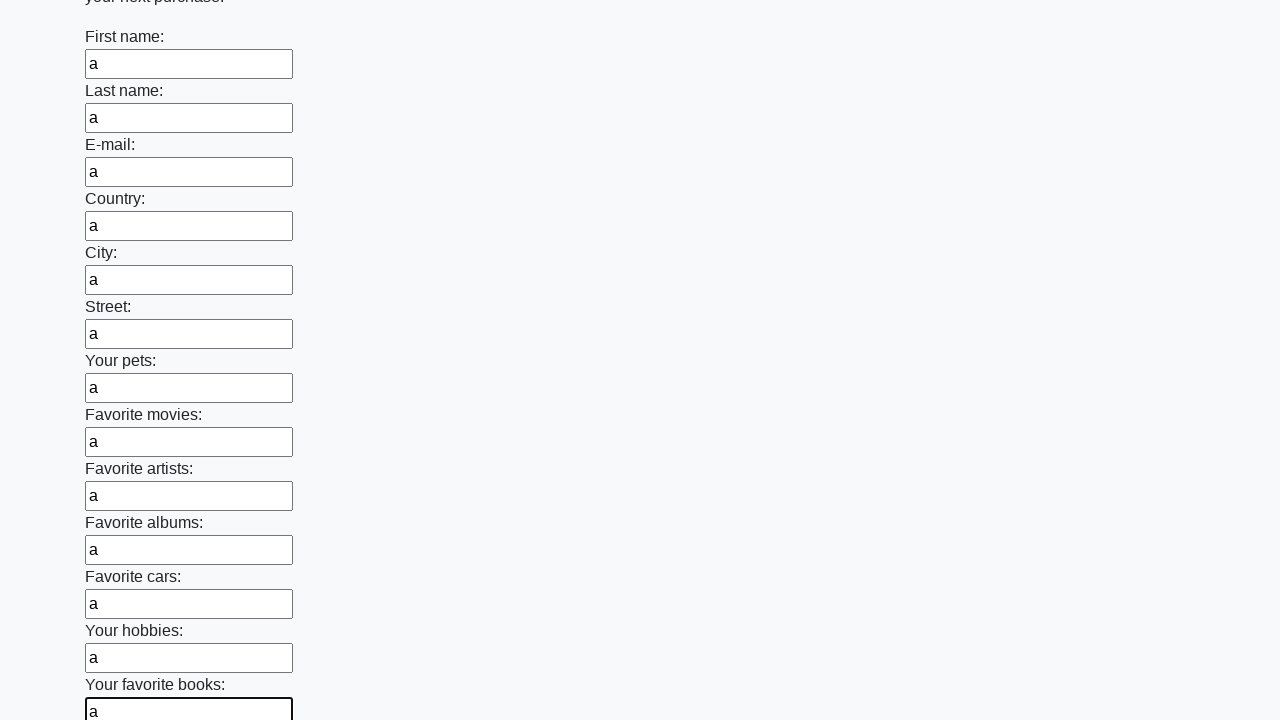

Filled a text input field with 'a' on [type='text'] >> nth=13
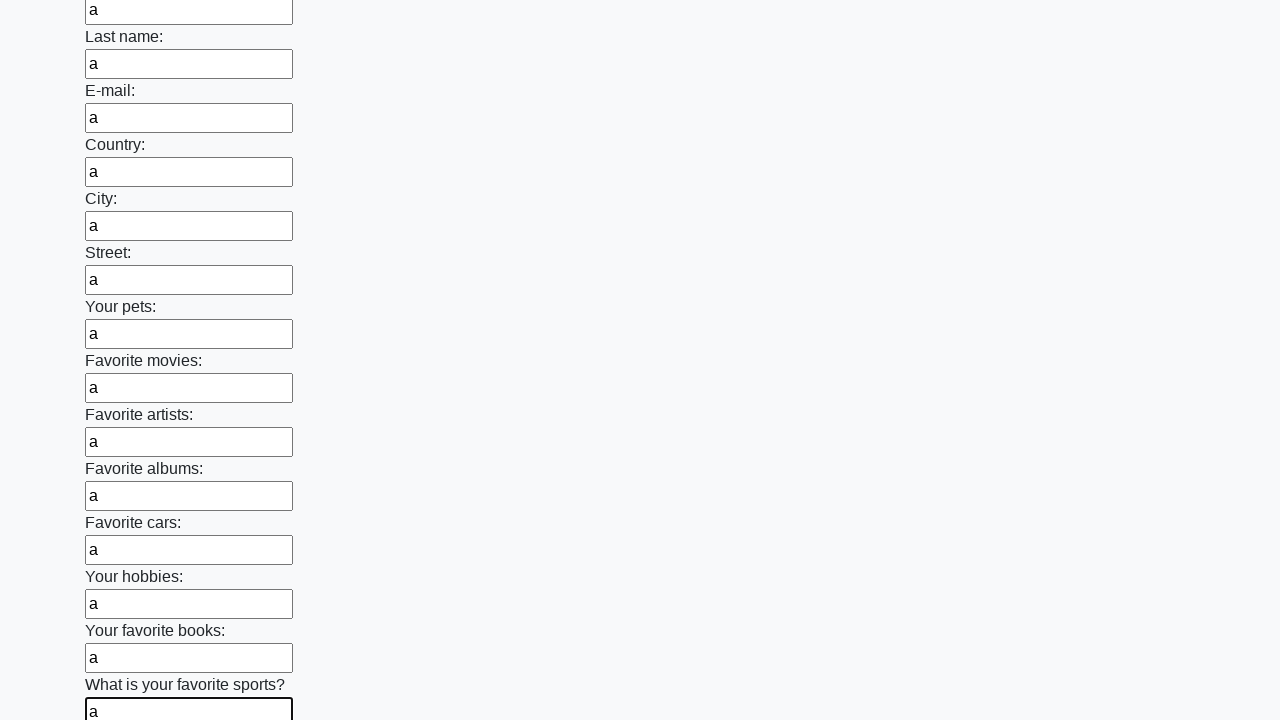

Filled a text input field with 'a' on [type='text'] >> nth=14
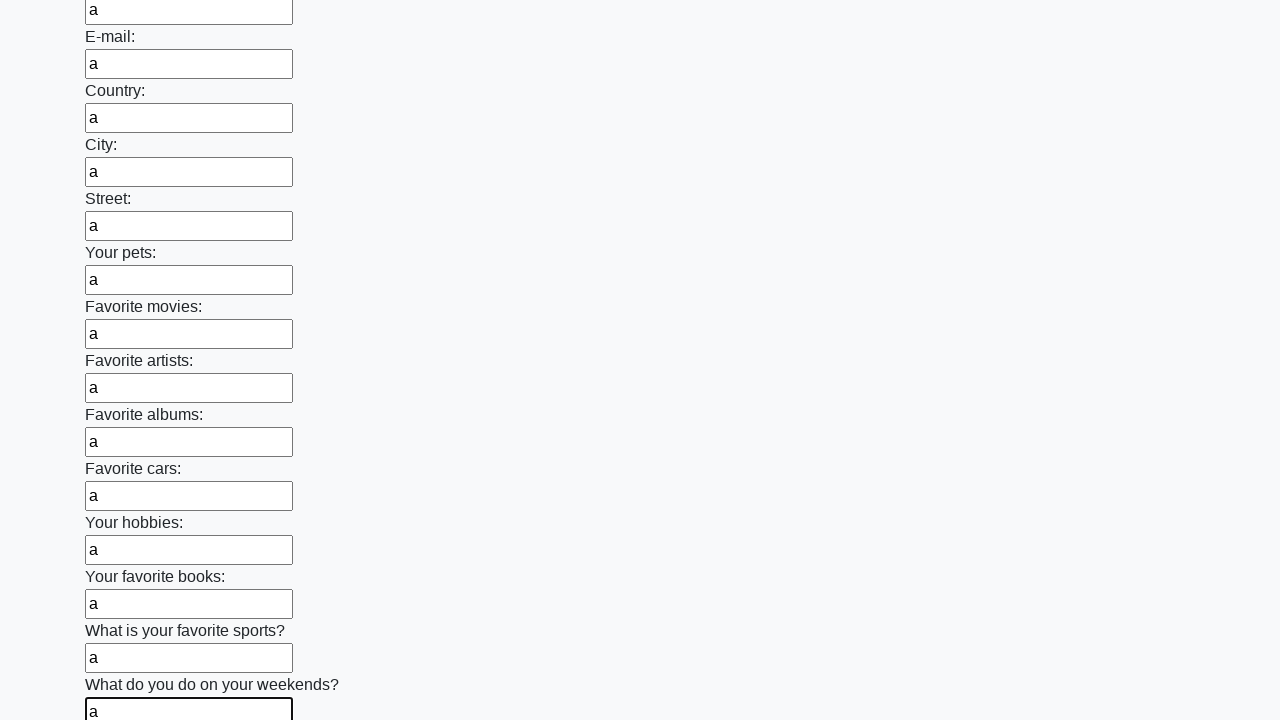

Filled a text input field with 'a' on [type='text'] >> nth=15
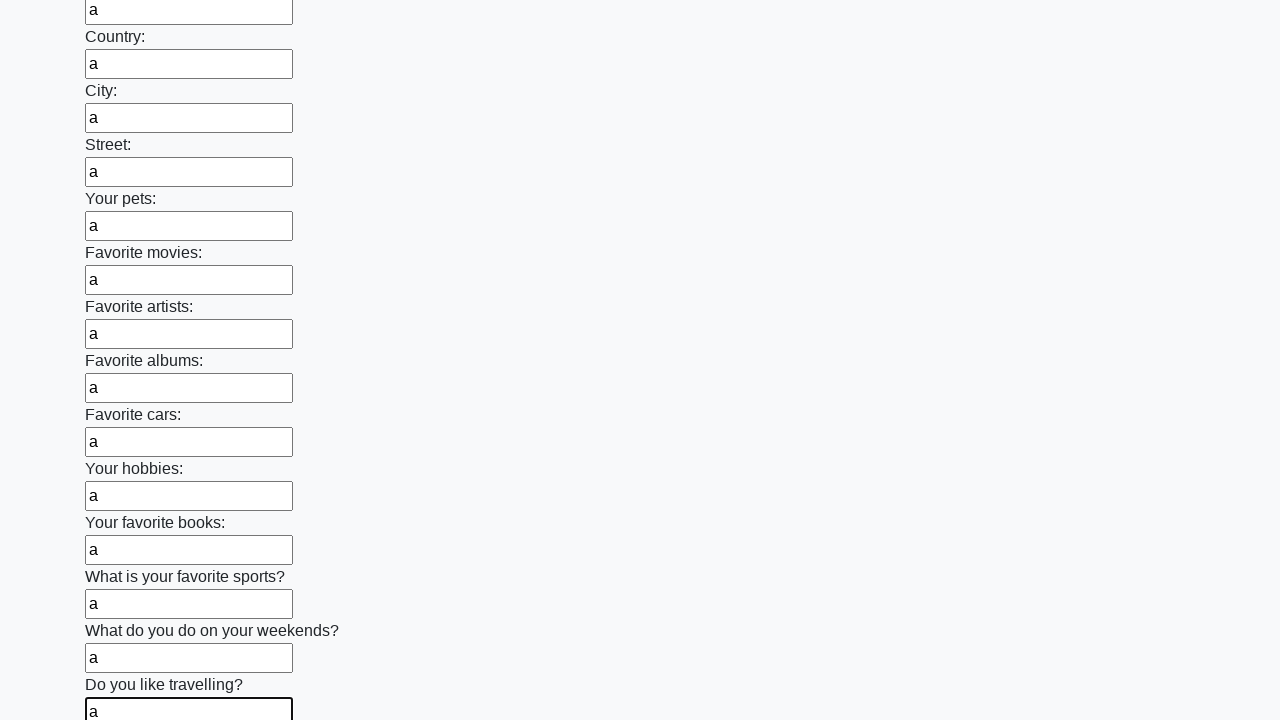

Filled a text input field with 'a' on [type='text'] >> nth=16
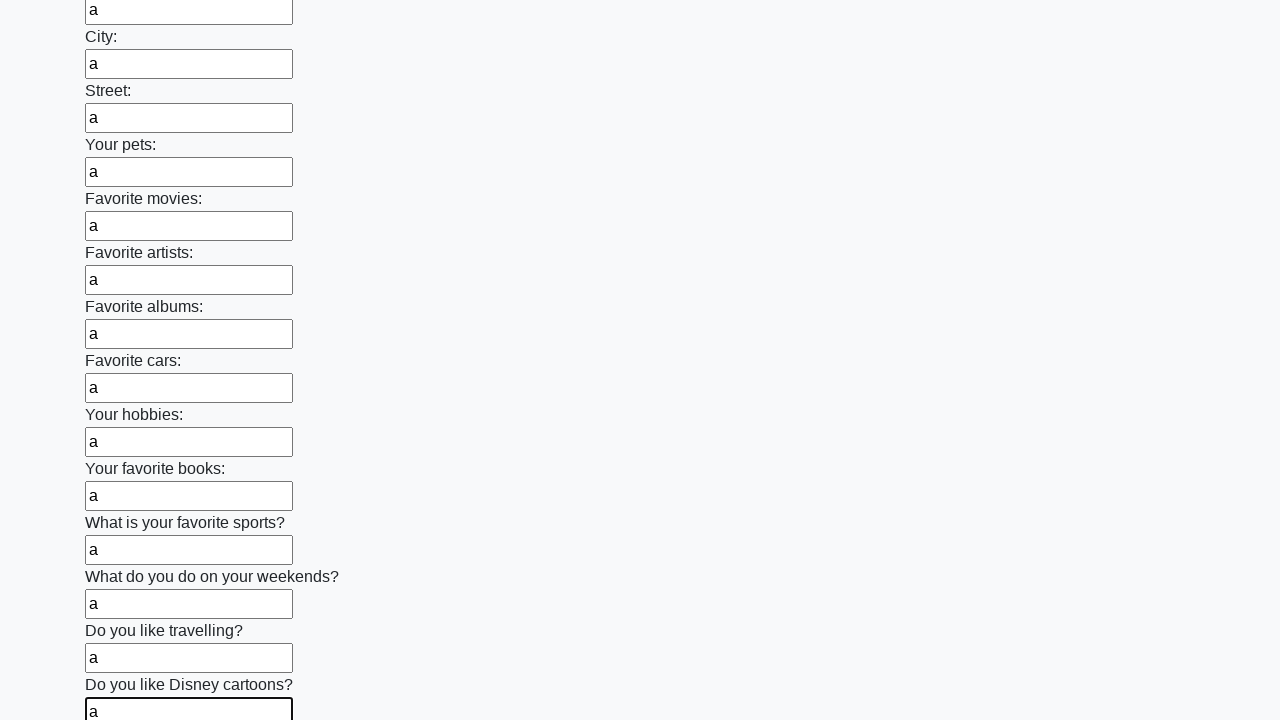

Filled a text input field with 'a' on [type='text'] >> nth=17
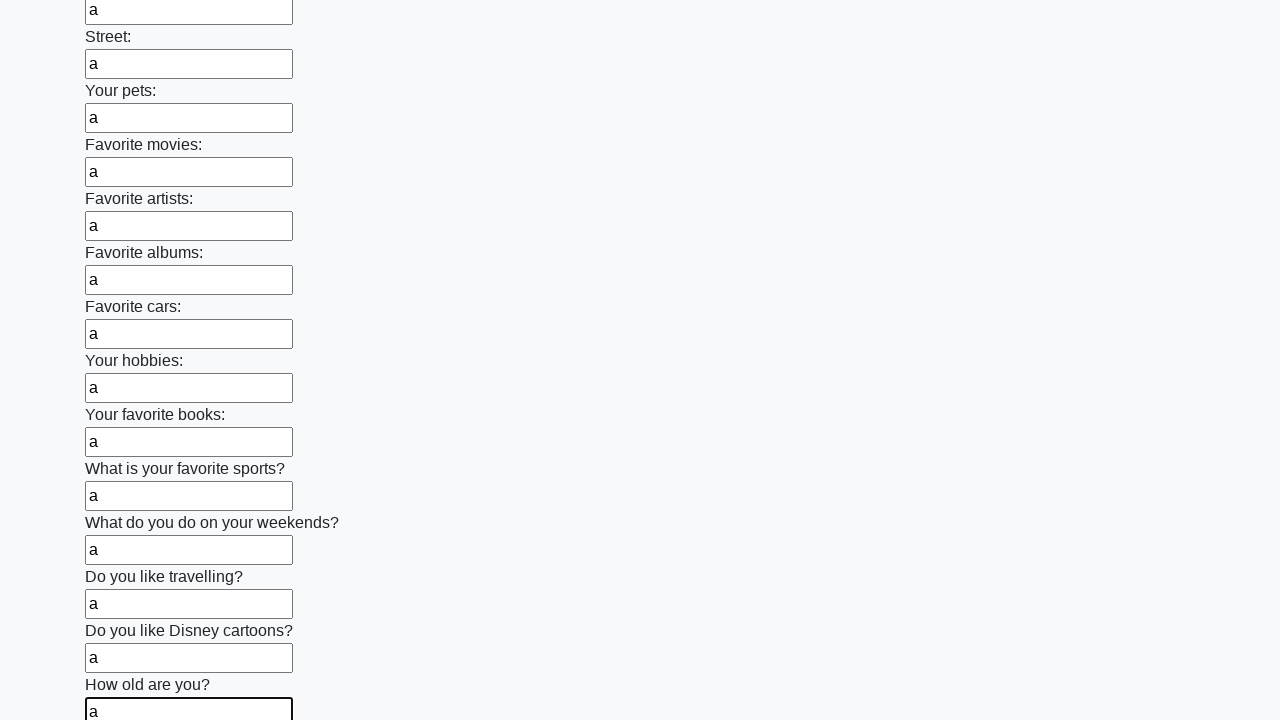

Filled a text input field with 'a' on [type='text'] >> nth=18
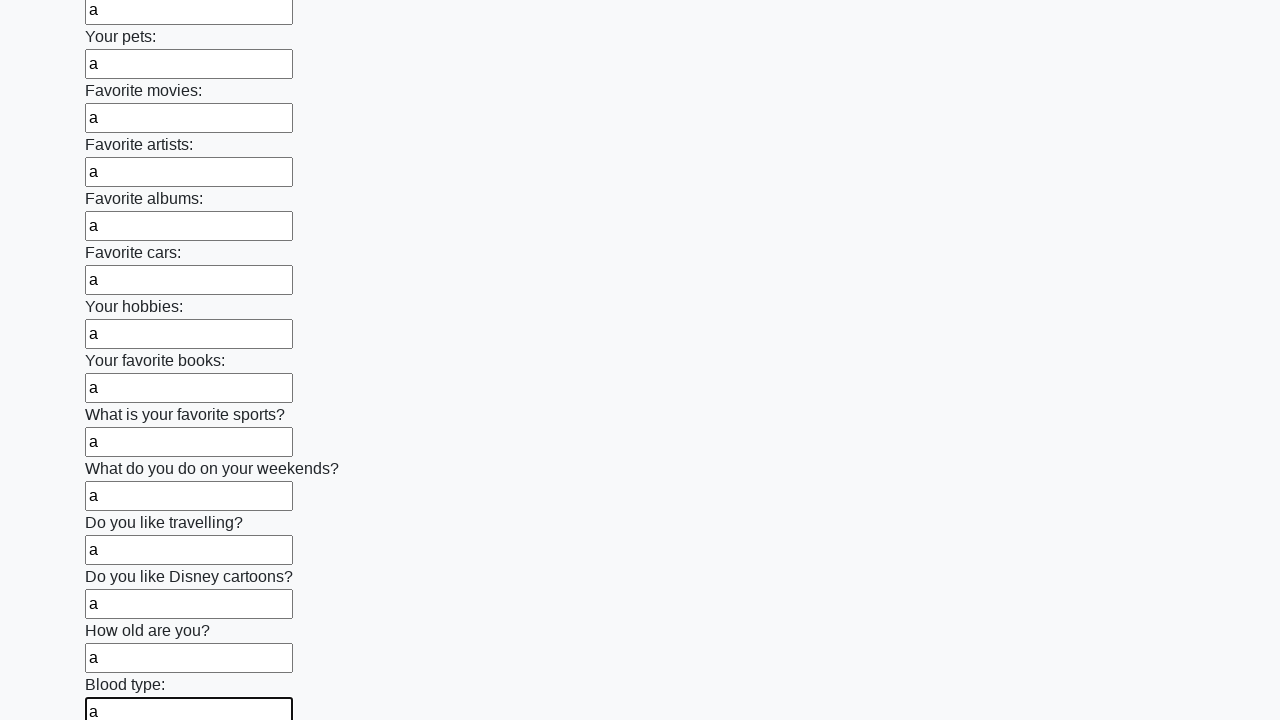

Filled a text input field with 'a' on [type='text'] >> nth=19
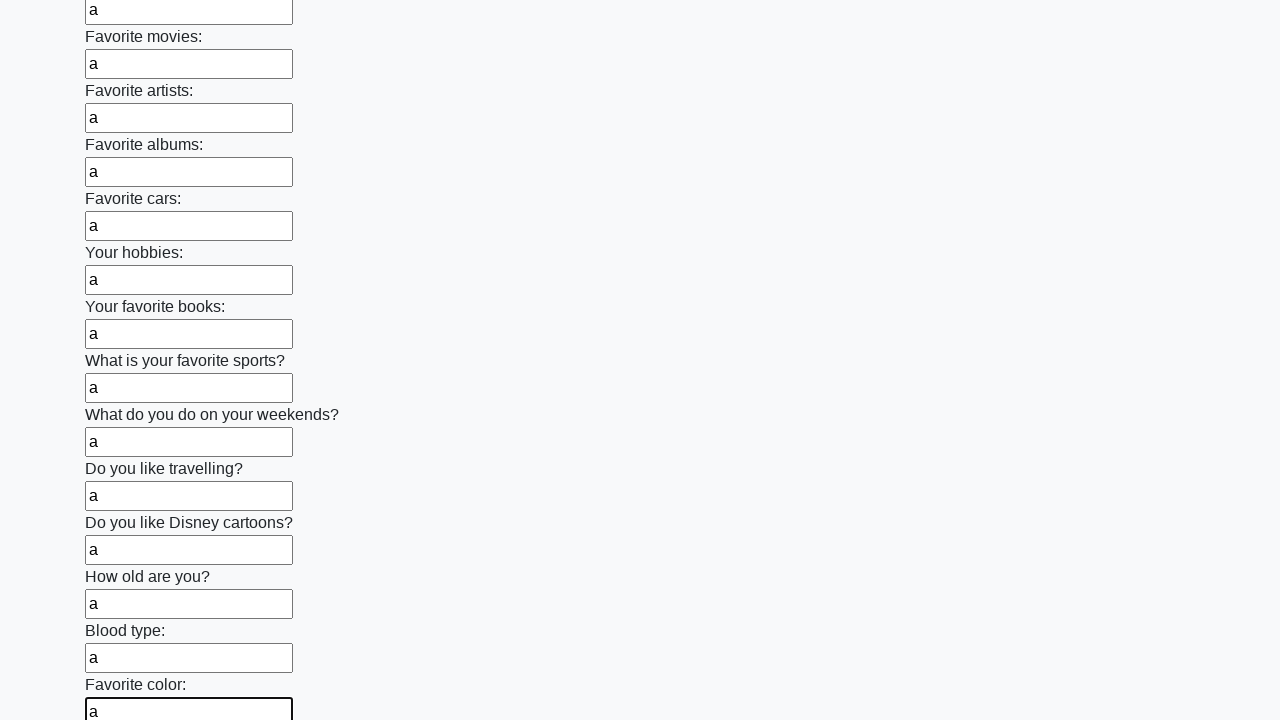

Filled a text input field with 'a' on [type='text'] >> nth=20
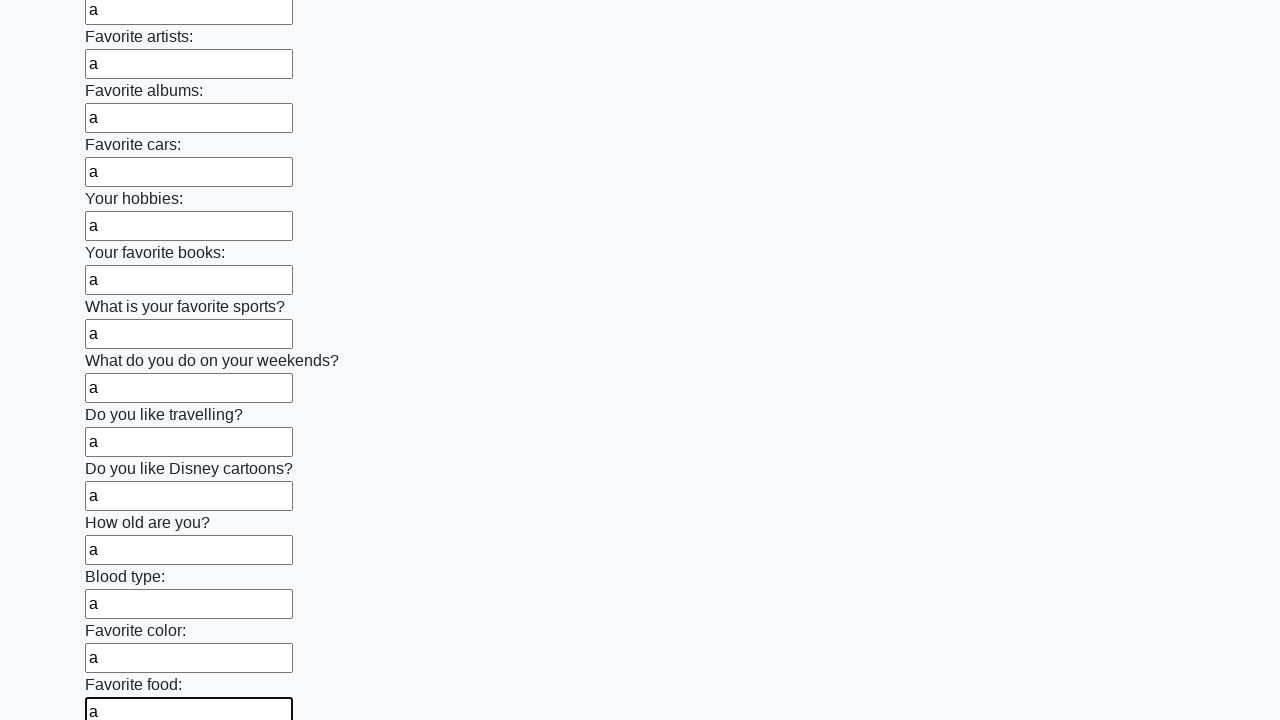

Filled a text input field with 'a' on [type='text'] >> nth=21
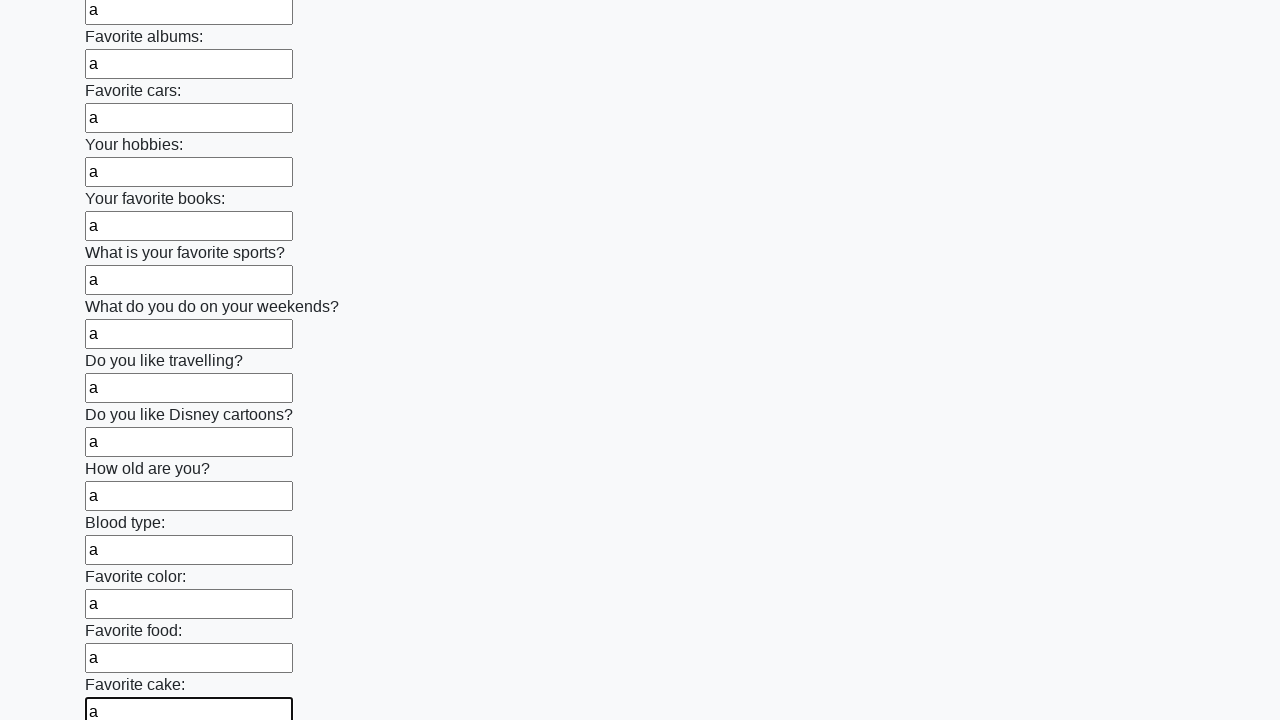

Filled a text input field with 'a' on [type='text'] >> nth=22
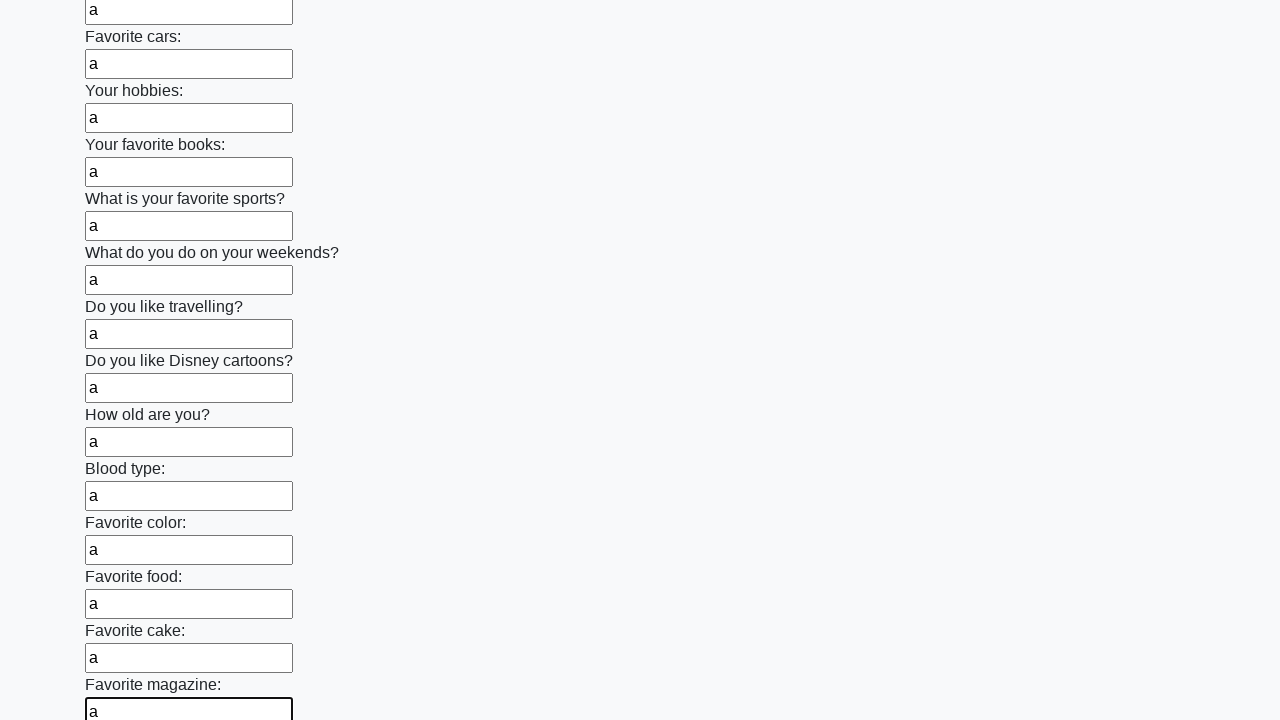

Filled a text input field with 'a' on [type='text'] >> nth=23
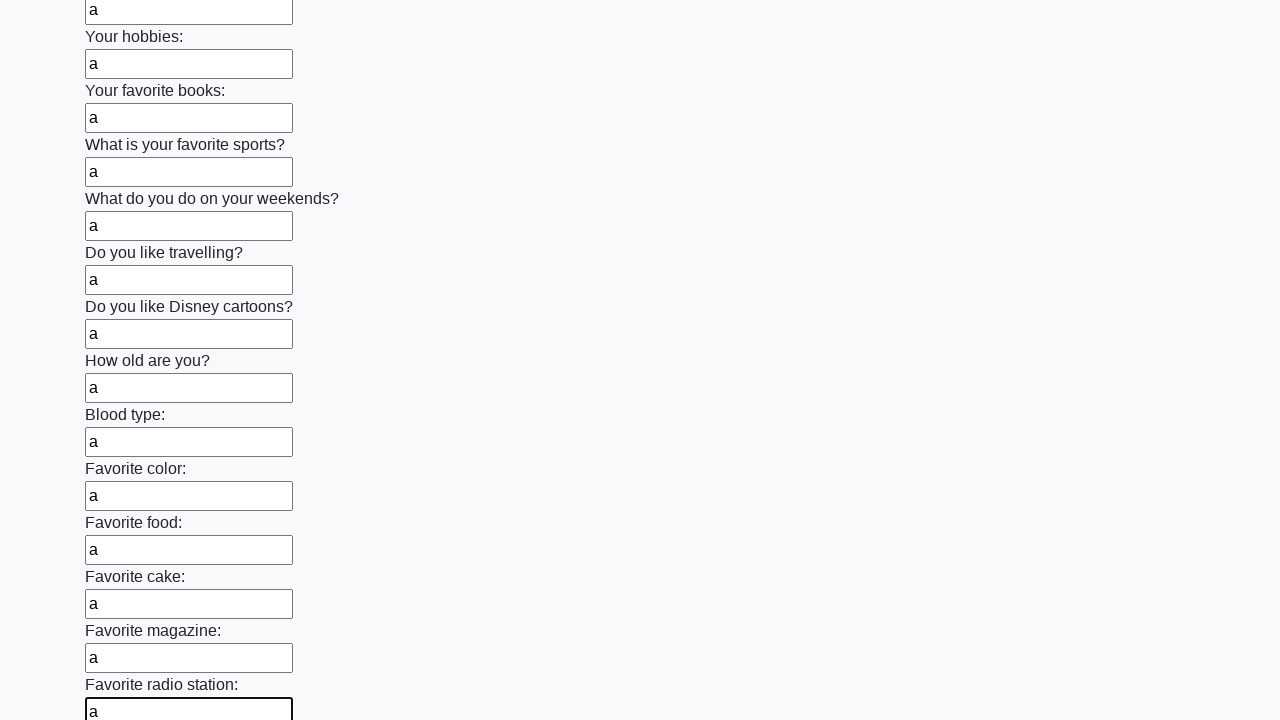

Filled a text input field with 'a' on [type='text'] >> nth=24
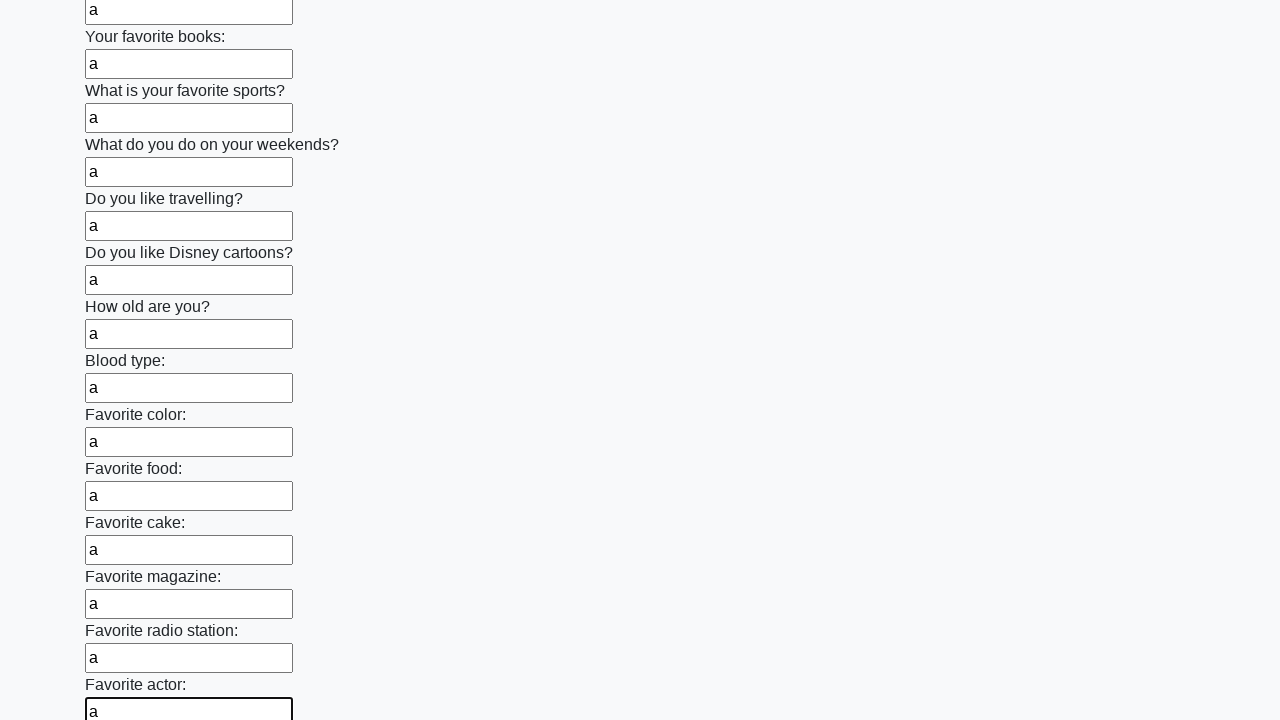

Filled a text input field with 'a' on [type='text'] >> nth=25
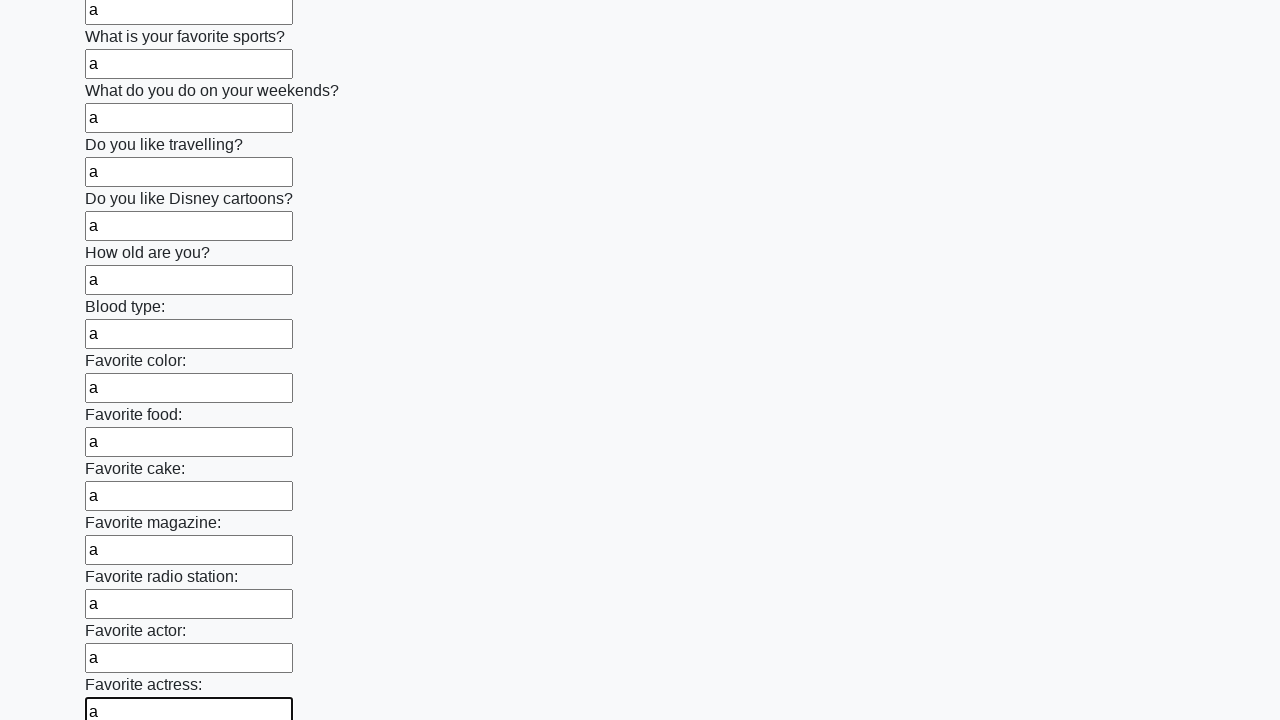

Filled a text input field with 'a' on [type='text'] >> nth=26
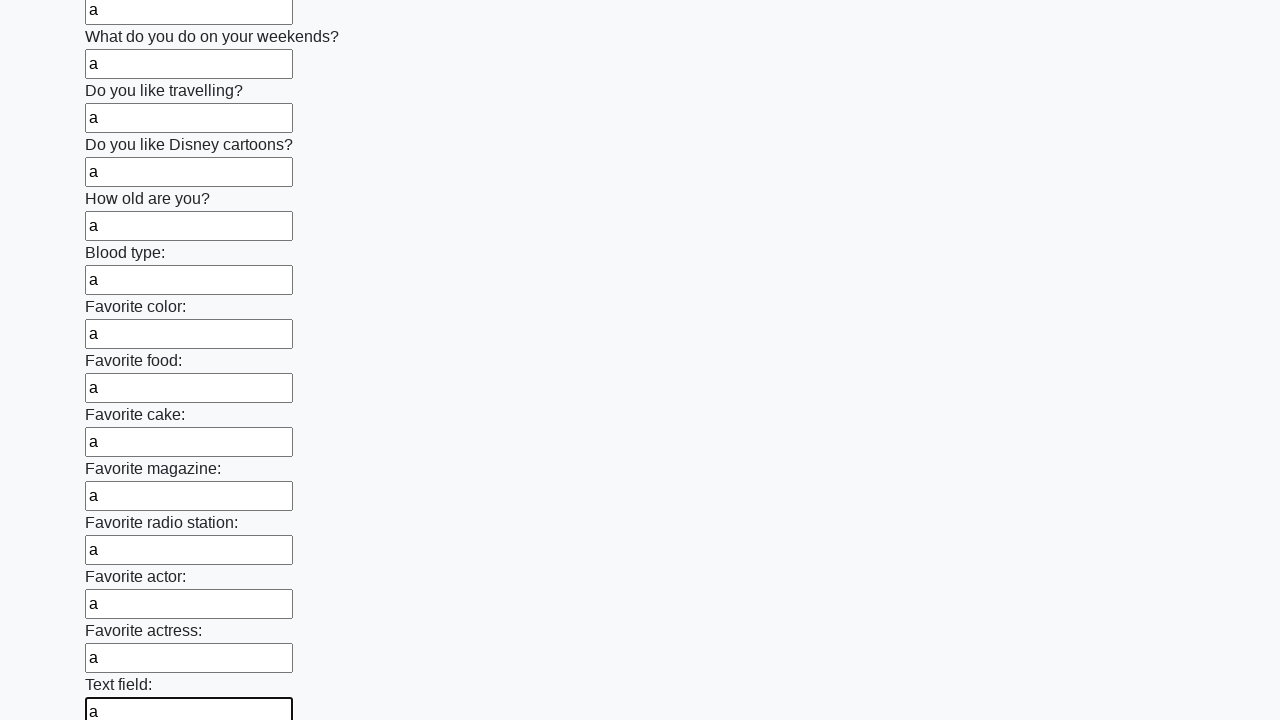

Filled a text input field with 'a' on [type='text'] >> nth=27
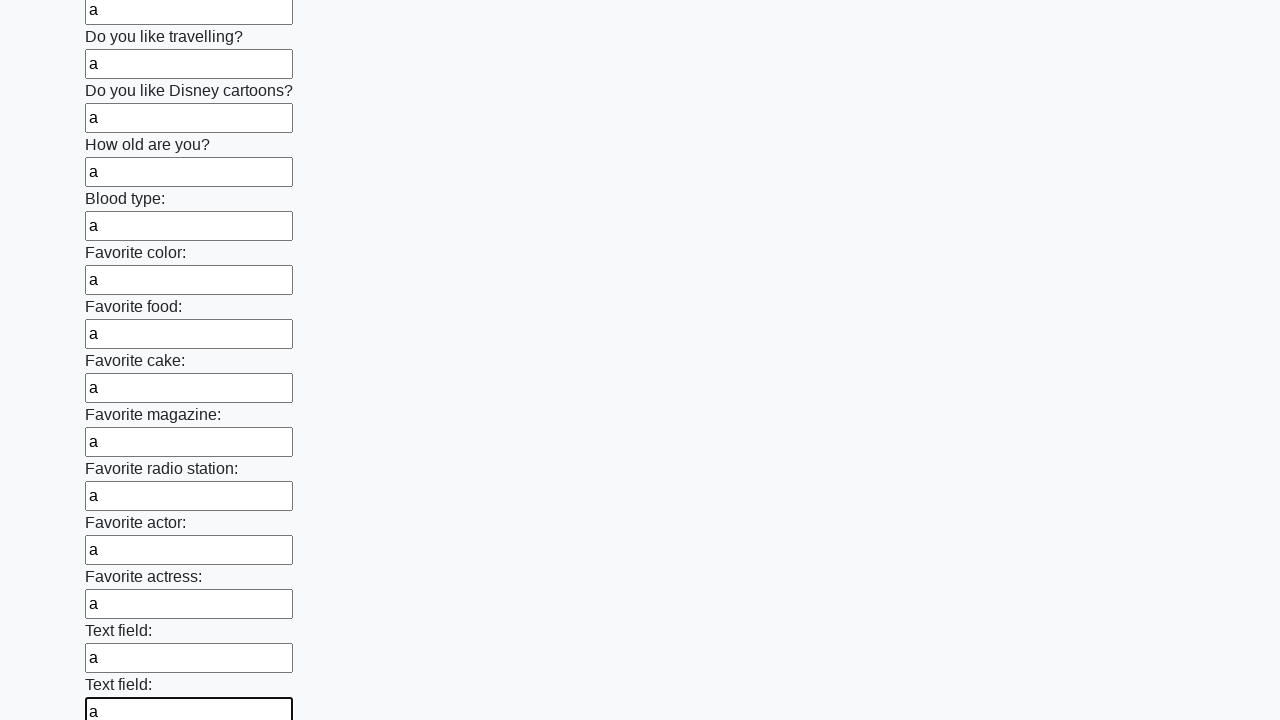

Filled a text input field with 'a' on [type='text'] >> nth=28
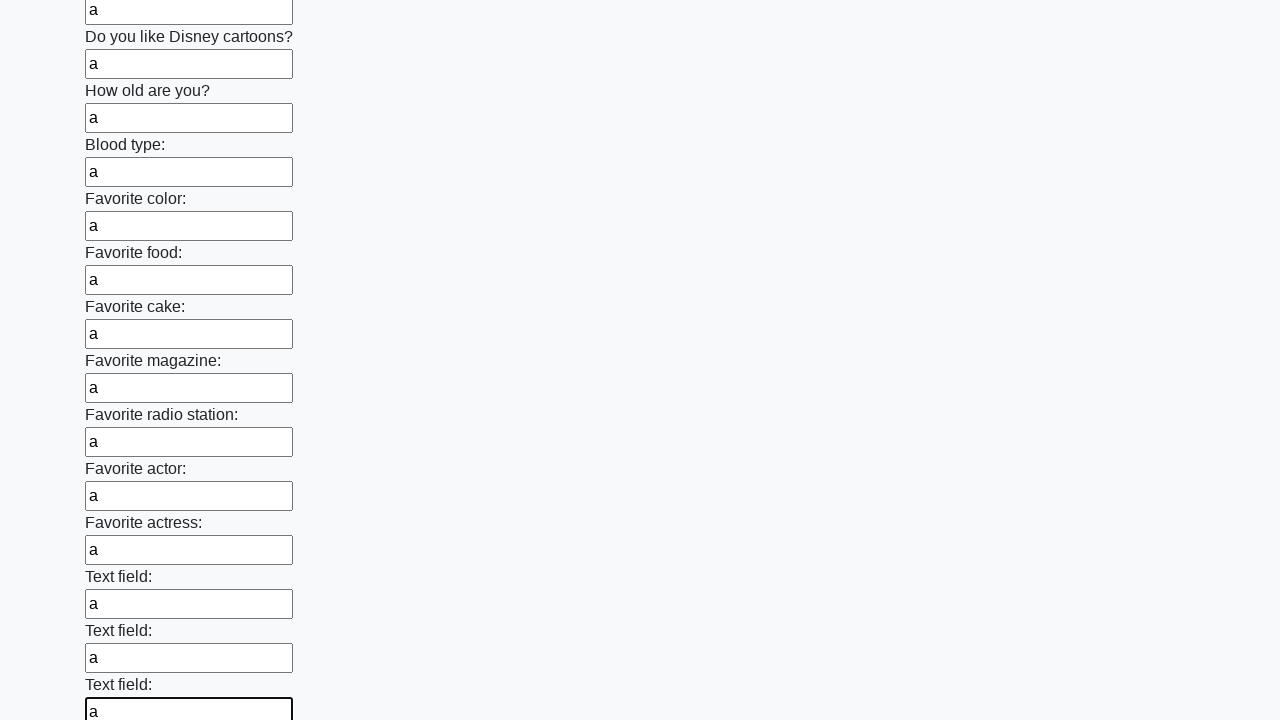

Filled a text input field with 'a' on [type='text'] >> nth=29
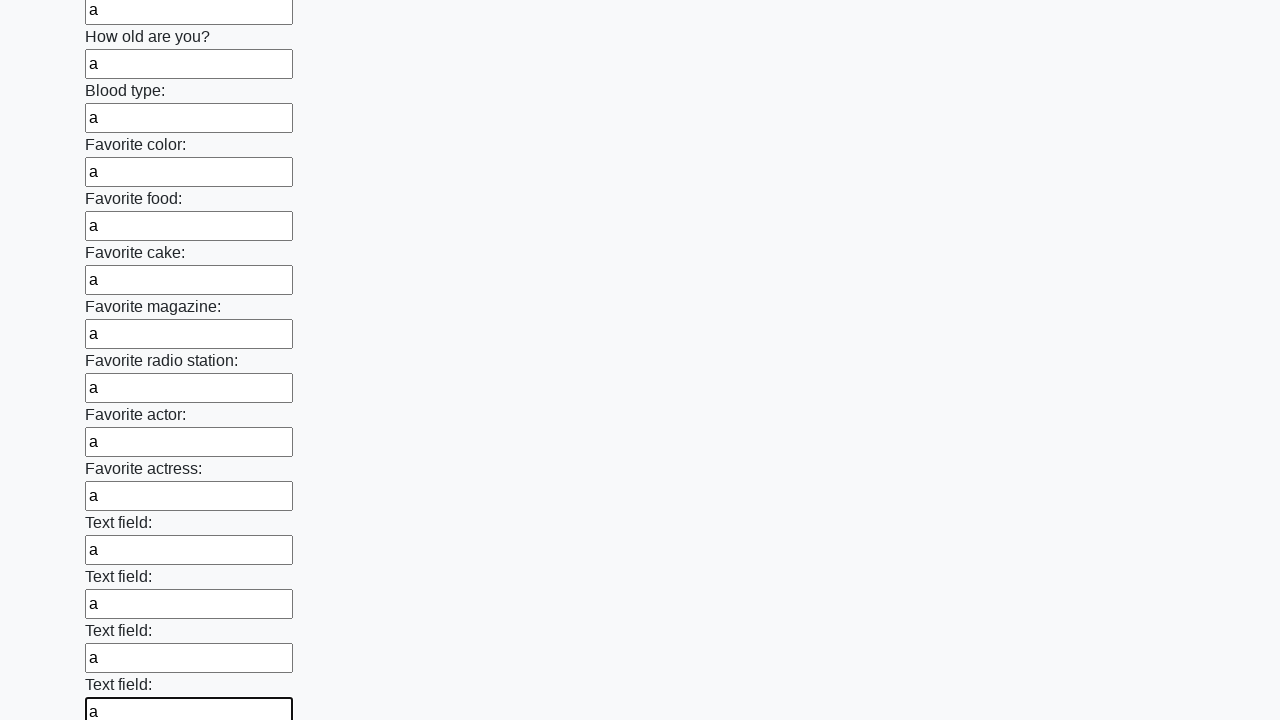

Filled a text input field with 'a' on [type='text'] >> nth=30
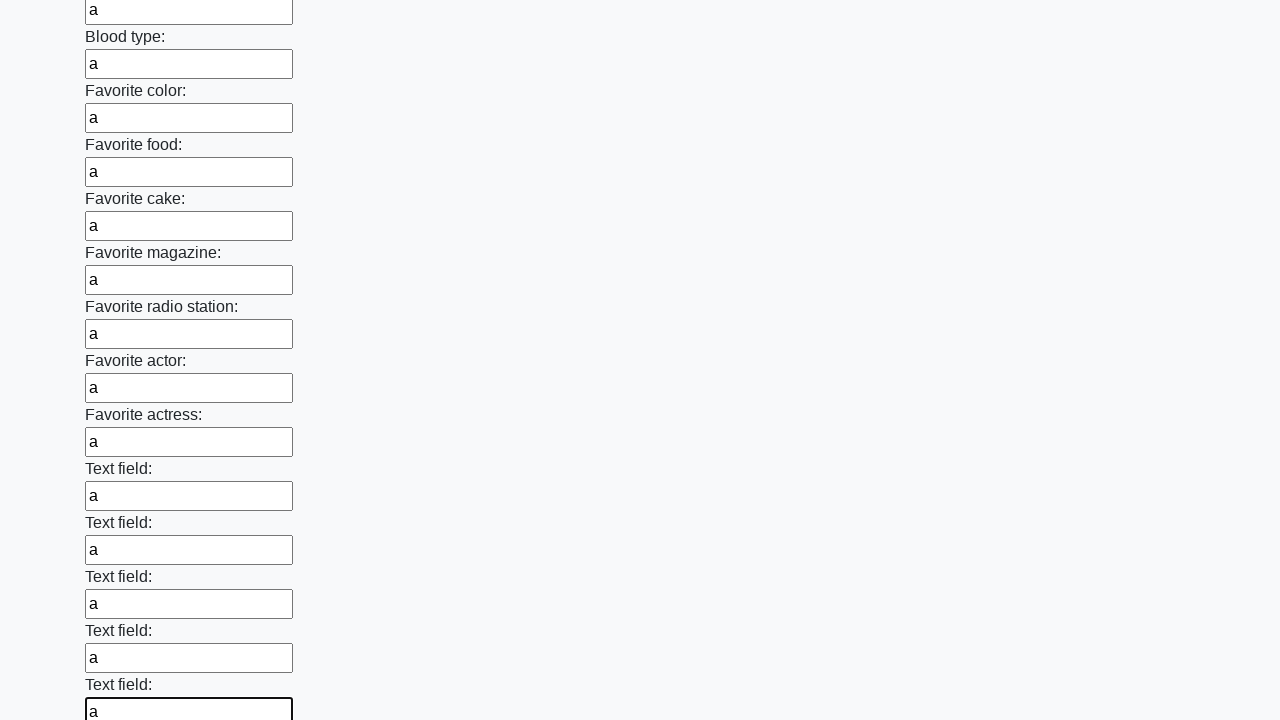

Filled a text input field with 'a' on [type='text'] >> nth=31
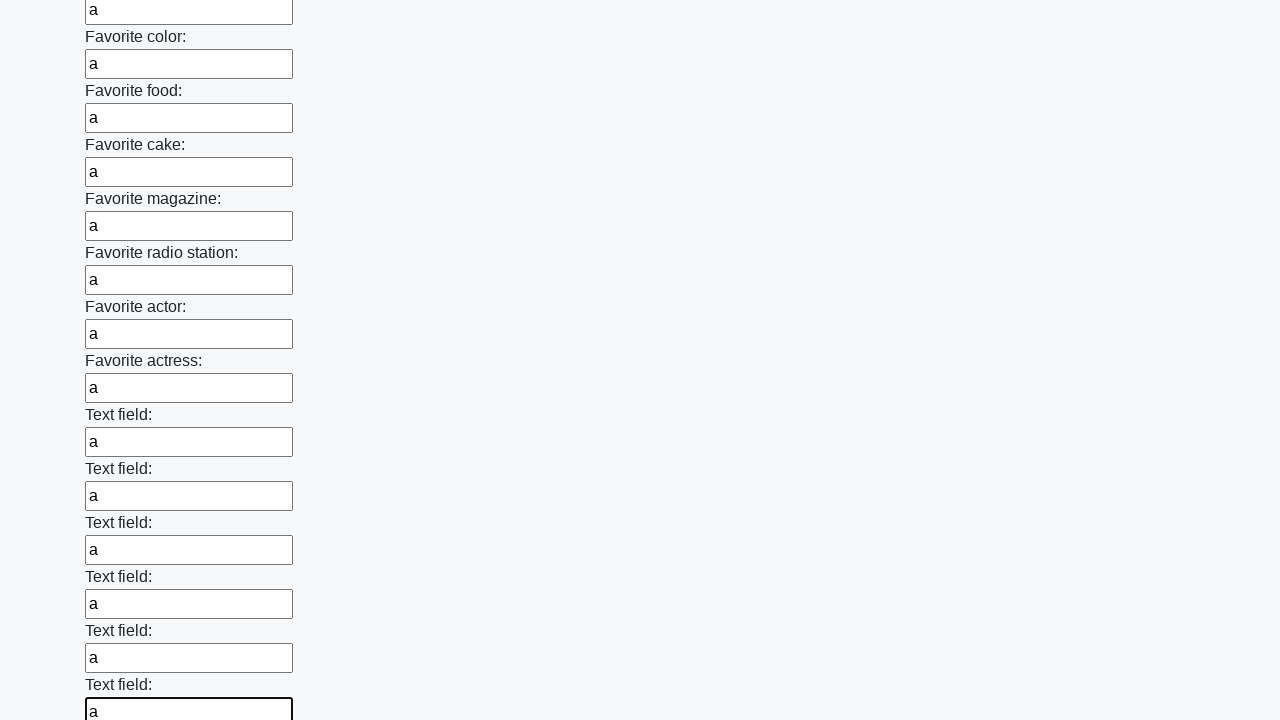

Filled a text input field with 'a' on [type='text'] >> nth=32
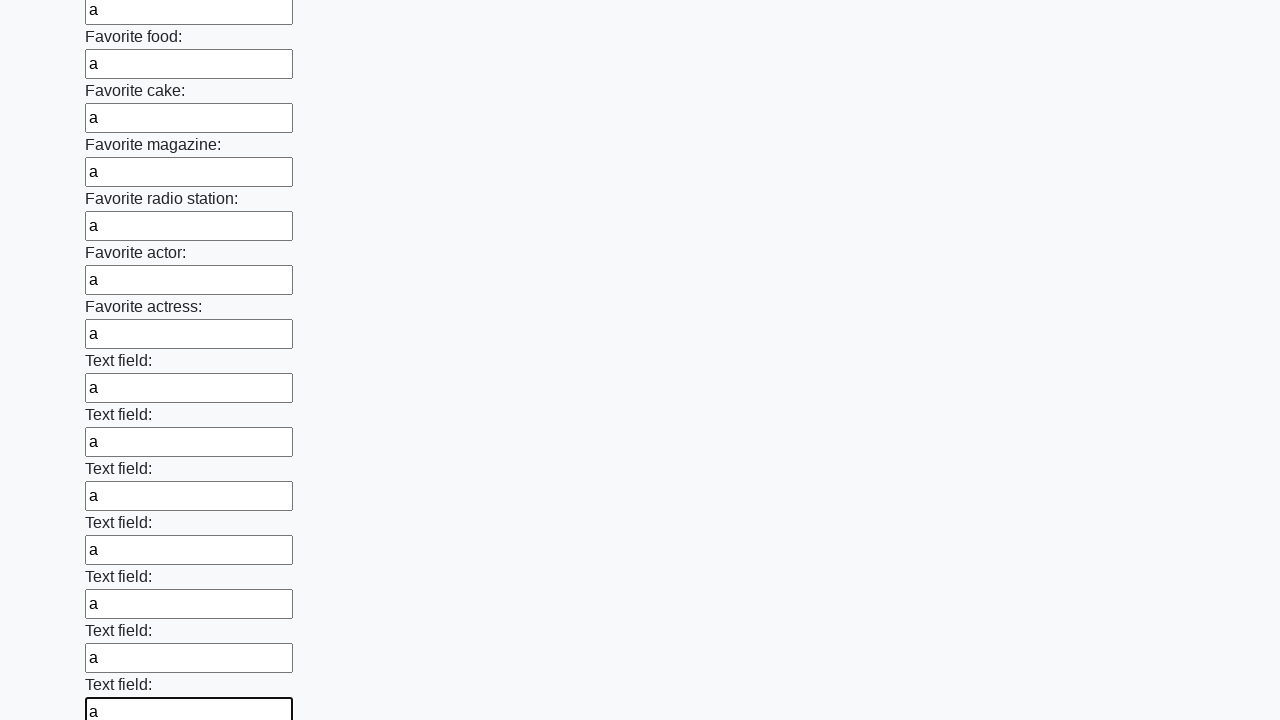

Filled a text input field with 'a' on [type='text'] >> nth=33
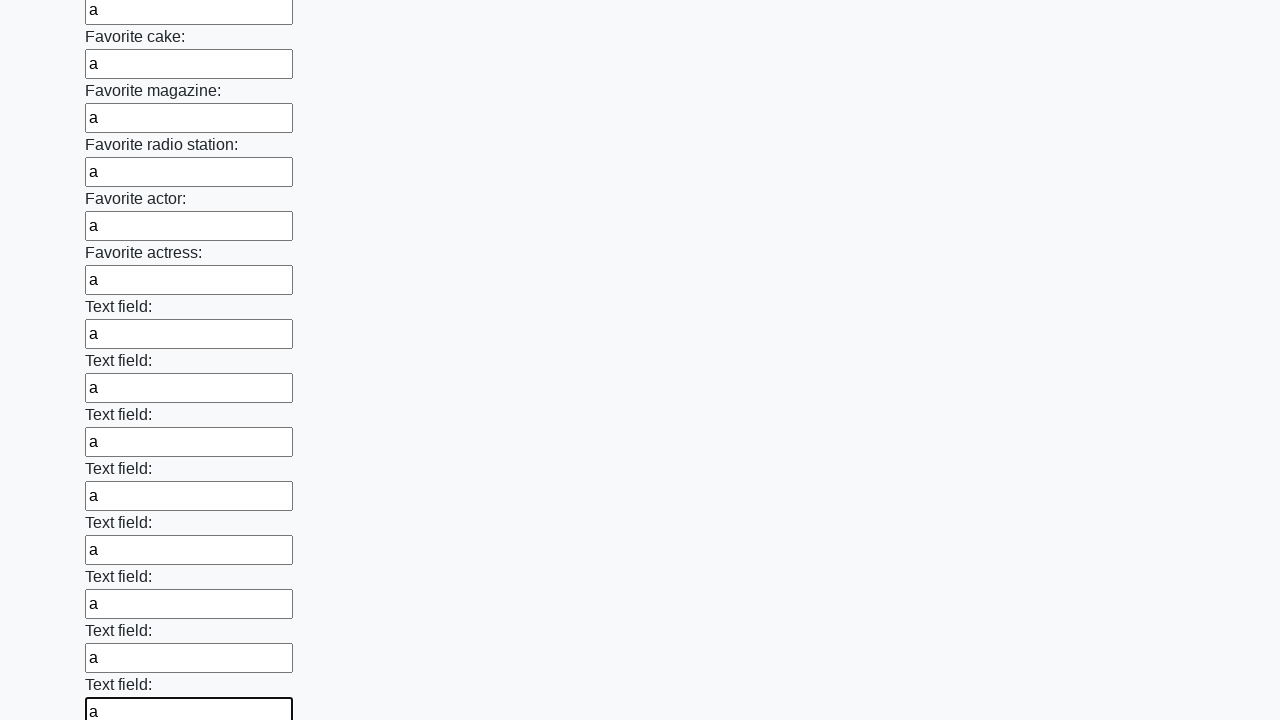

Filled a text input field with 'a' on [type='text'] >> nth=34
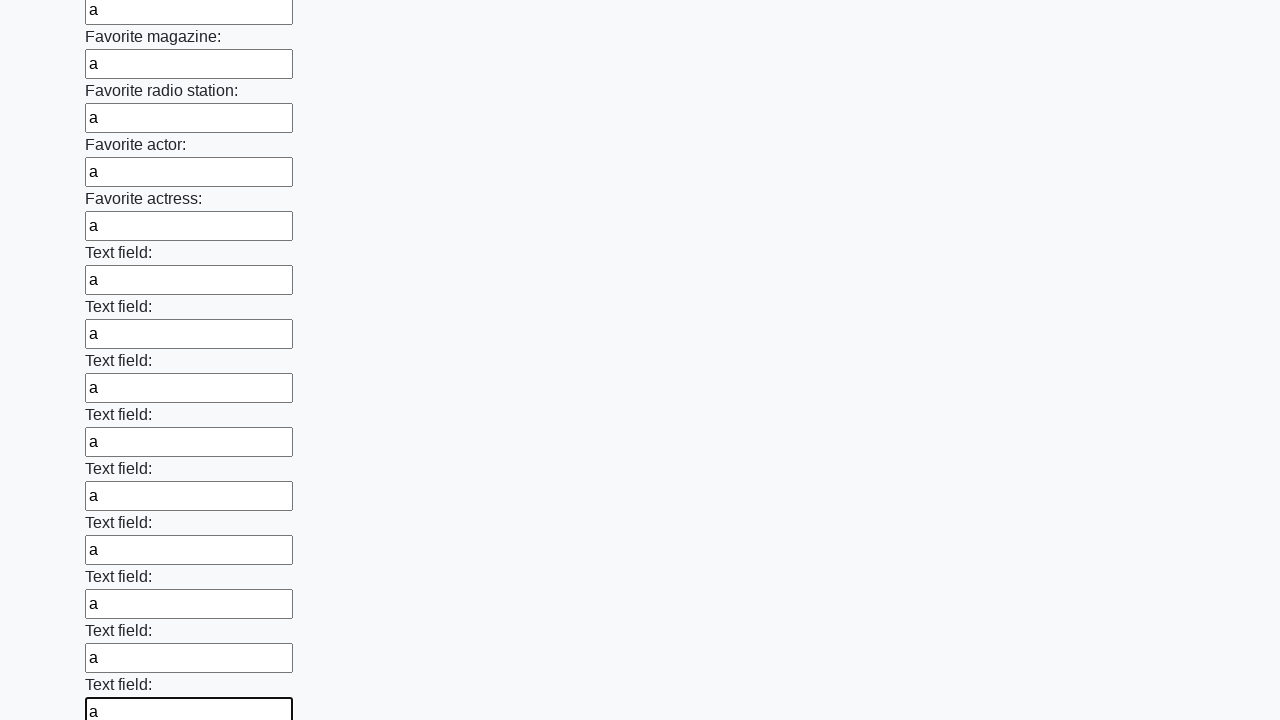

Filled a text input field with 'a' on [type='text'] >> nth=35
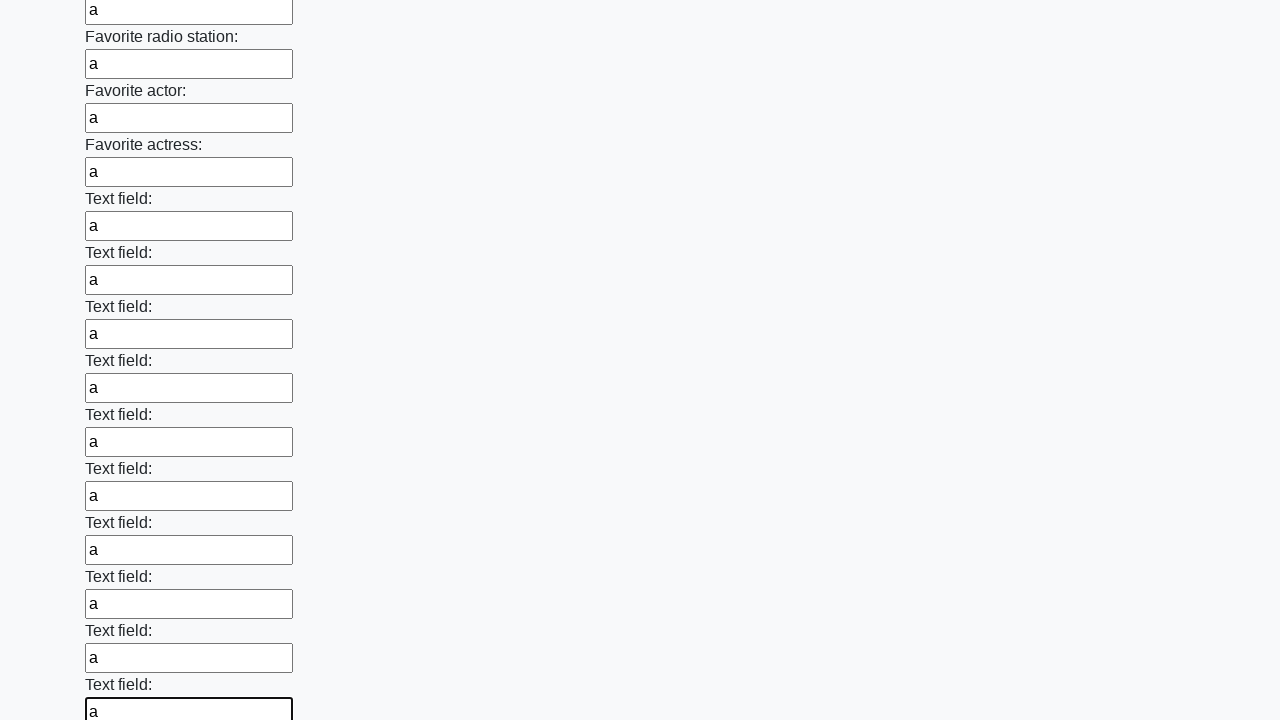

Filled a text input field with 'a' on [type='text'] >> nth=36
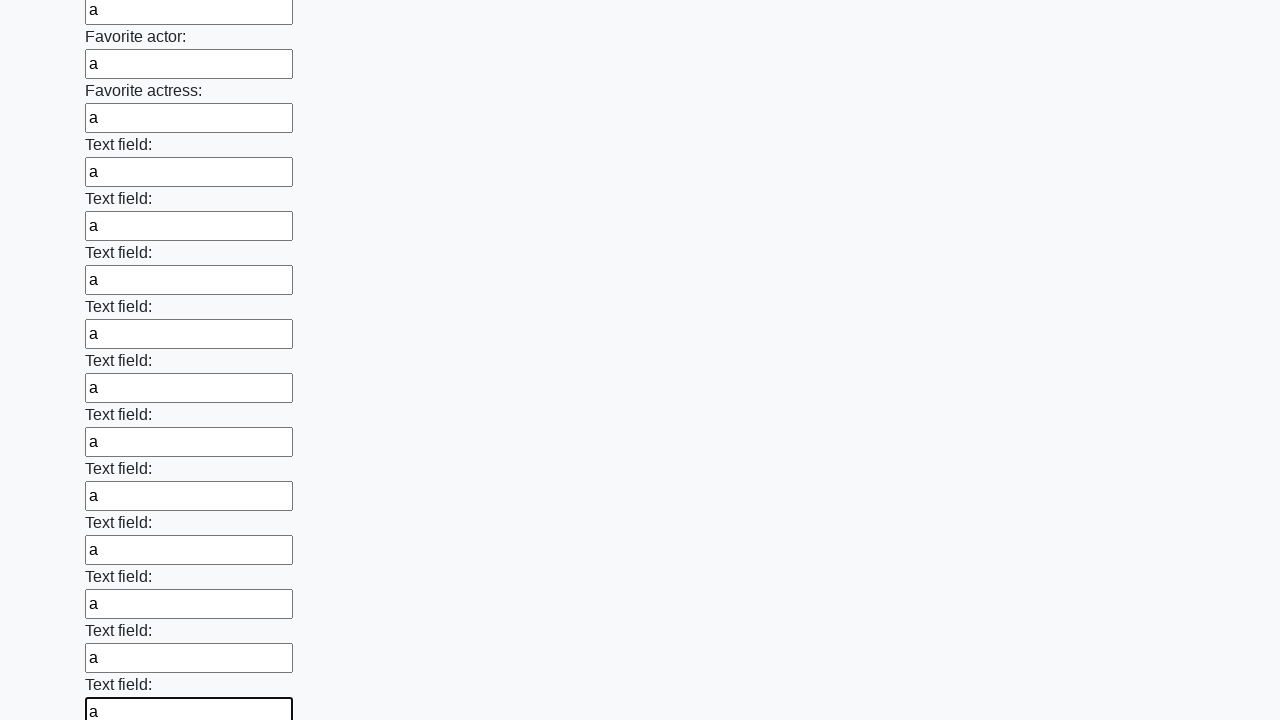

Filled a text input field with 'a' on [type='text'] >> nth=37
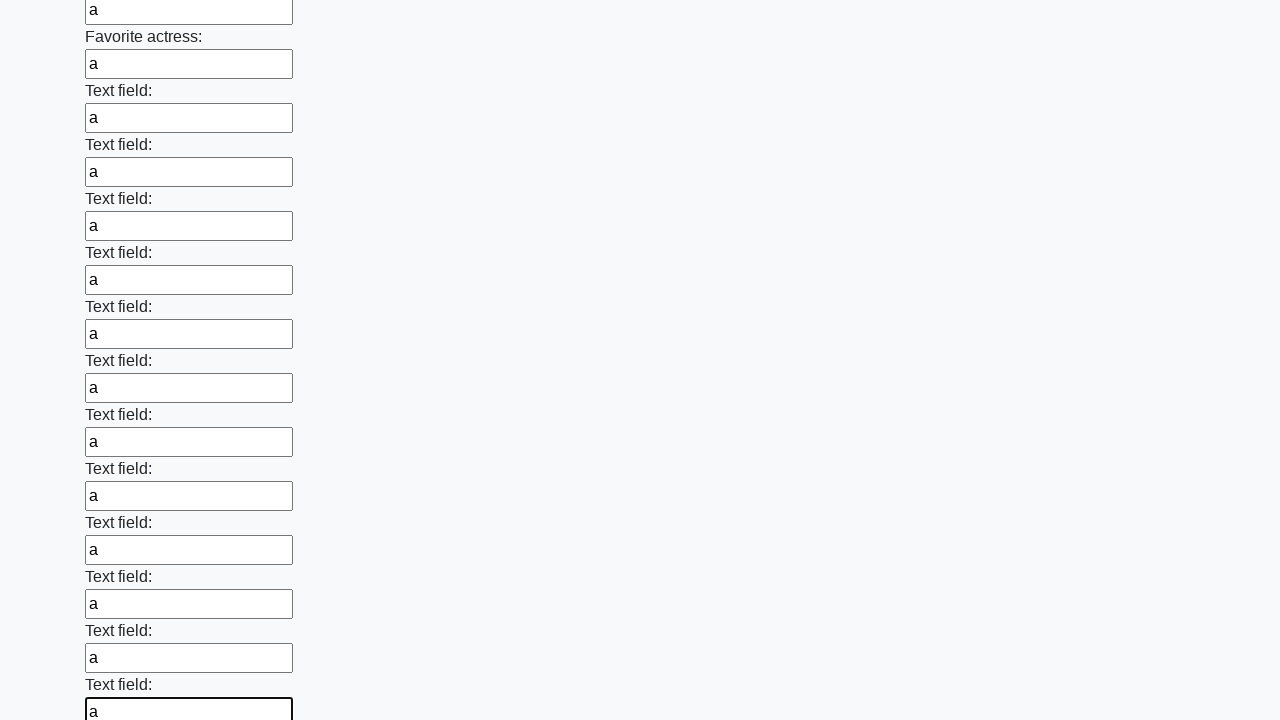

Filled a text input field with 'a' on [type='text'] >> nth=38
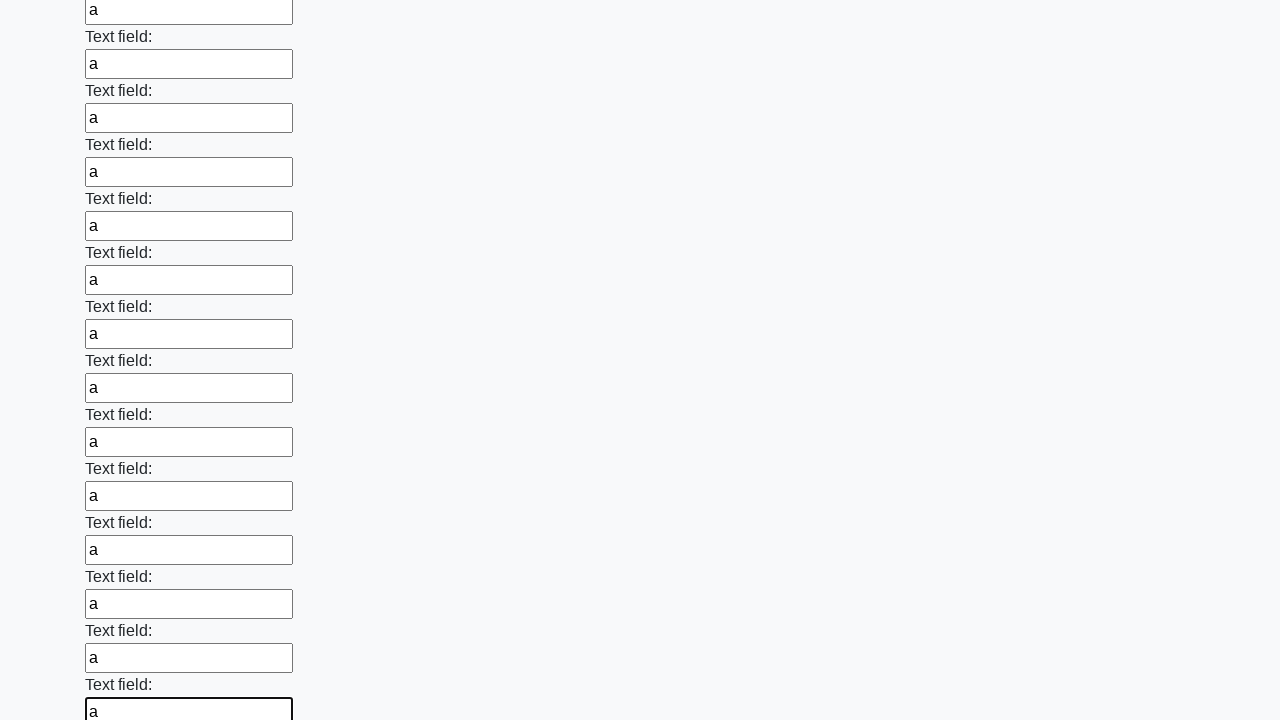

Filled a text input field with 'a' on [type='text'] >> nth=39
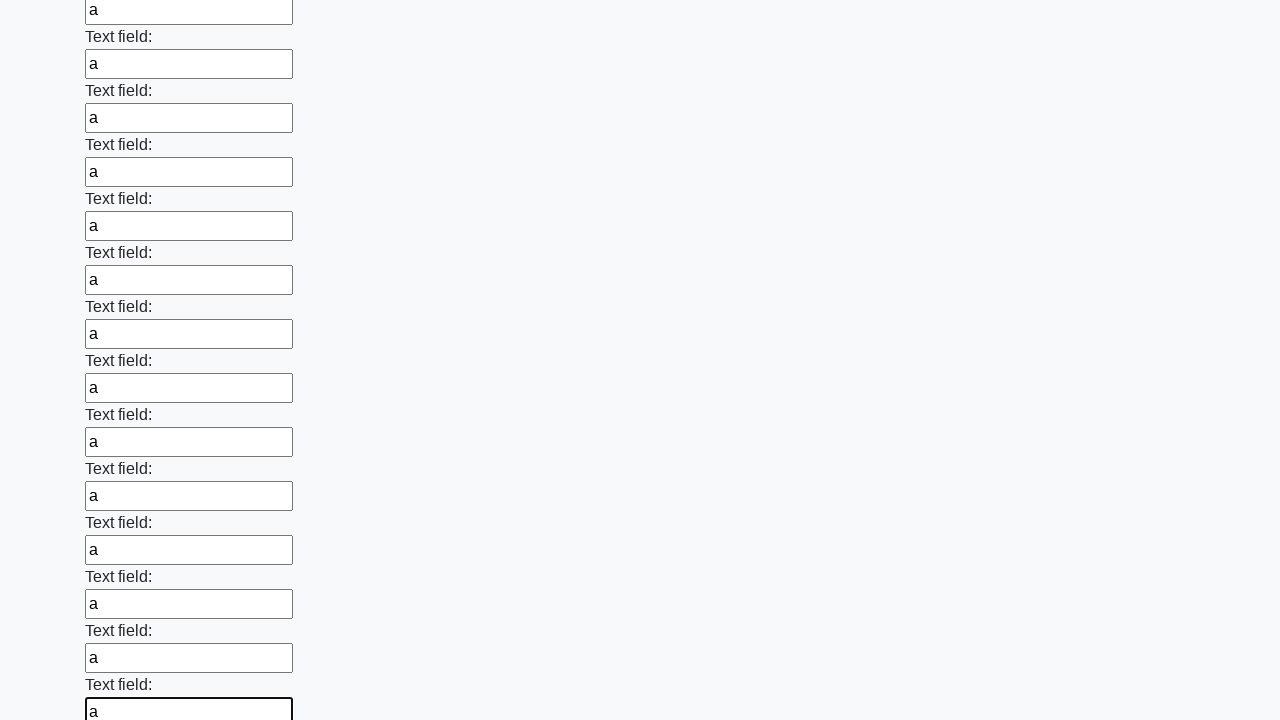

Filled a text input field with 'a' on [type='text'] >> nth=40
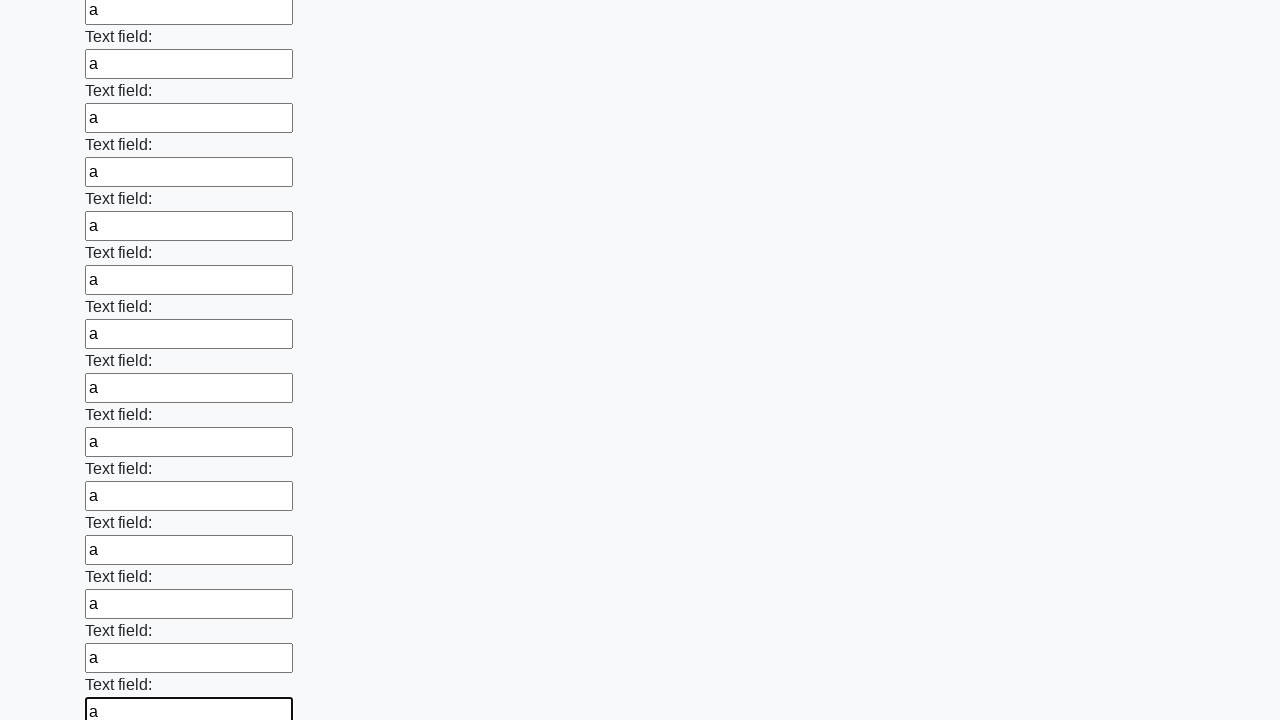

Filled a text input field with 'a' on [type='text'] >> nth=41
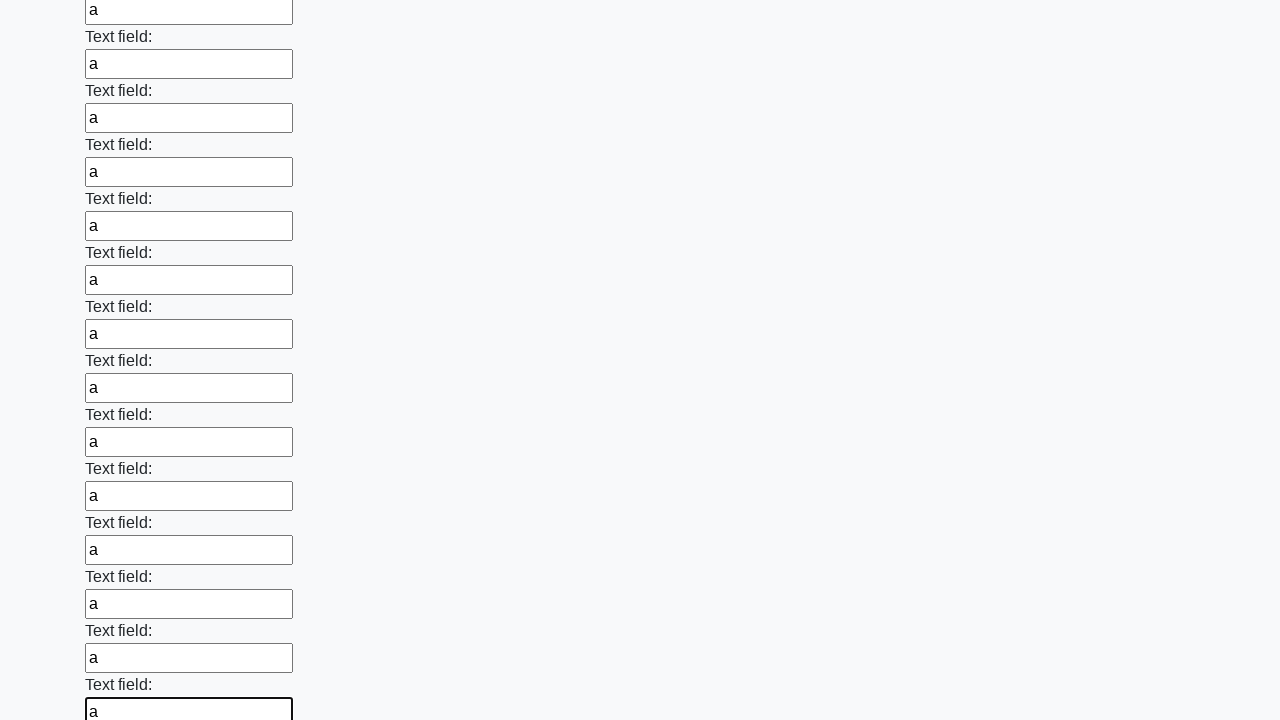

Filled a text input field with 'a' on [type='text'] >> nth=42
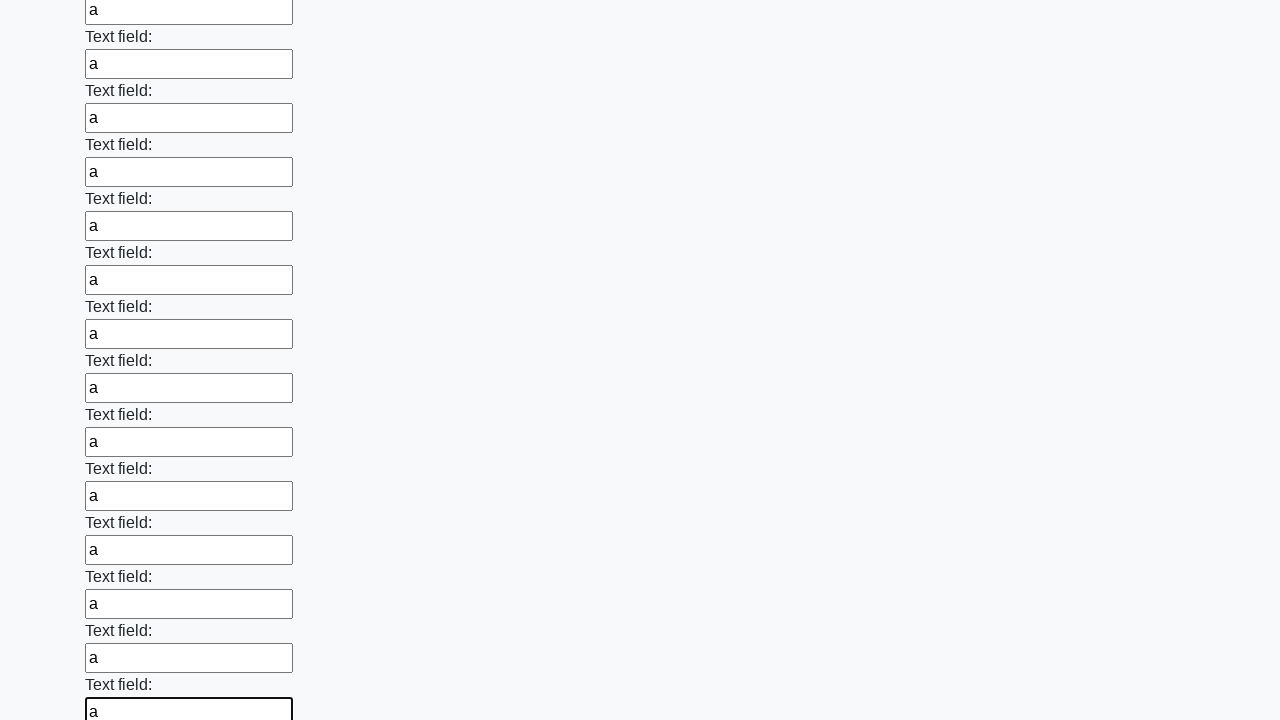

Filled a text input field with 'a' on [type='text'] >> nth=43
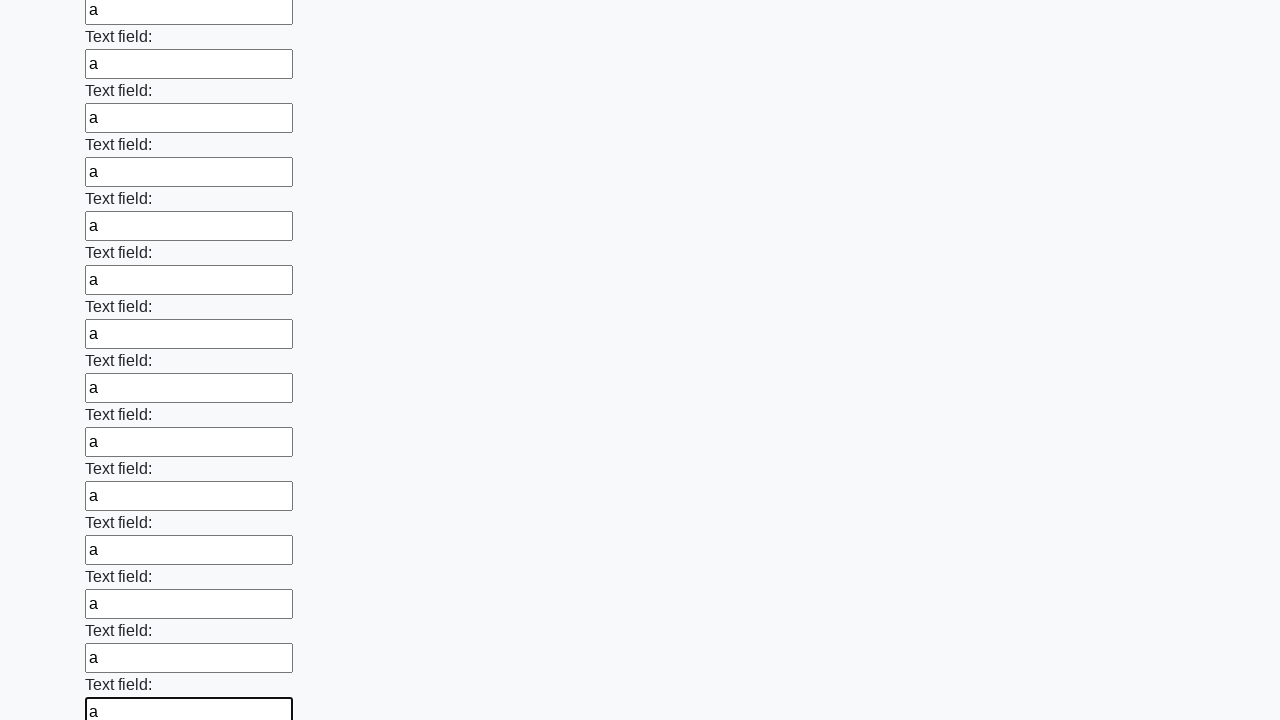

Filled a text input field with 'a' on [type='text'] >> nth=44
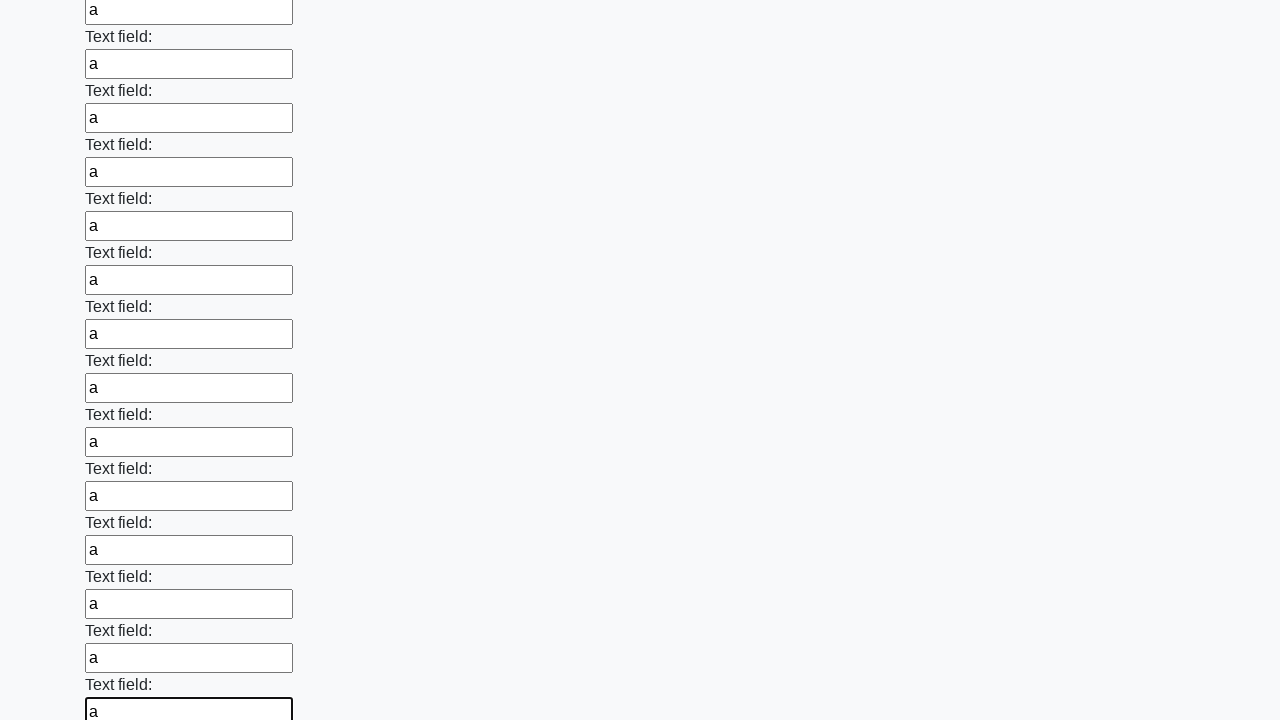

Filled a text input field with 'a' on [type='text'] >> nth=45
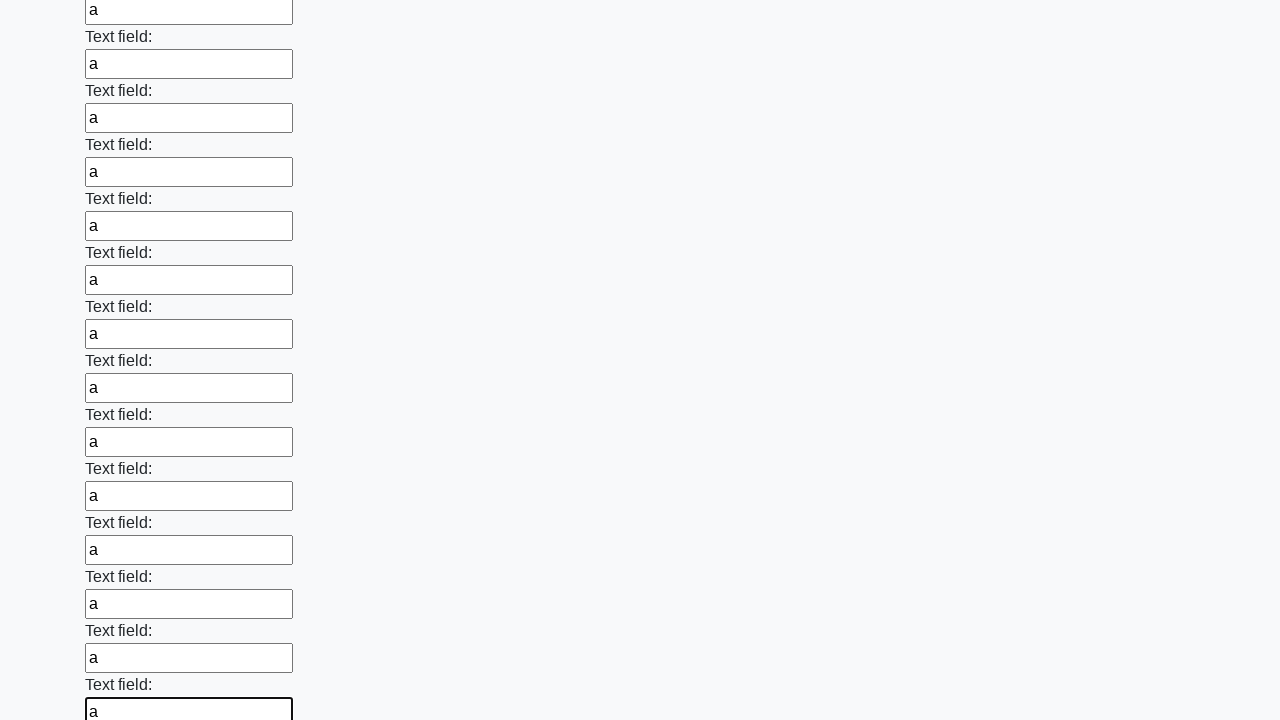

Filled a text input field with 'a' on [type='text'] >> nth=46
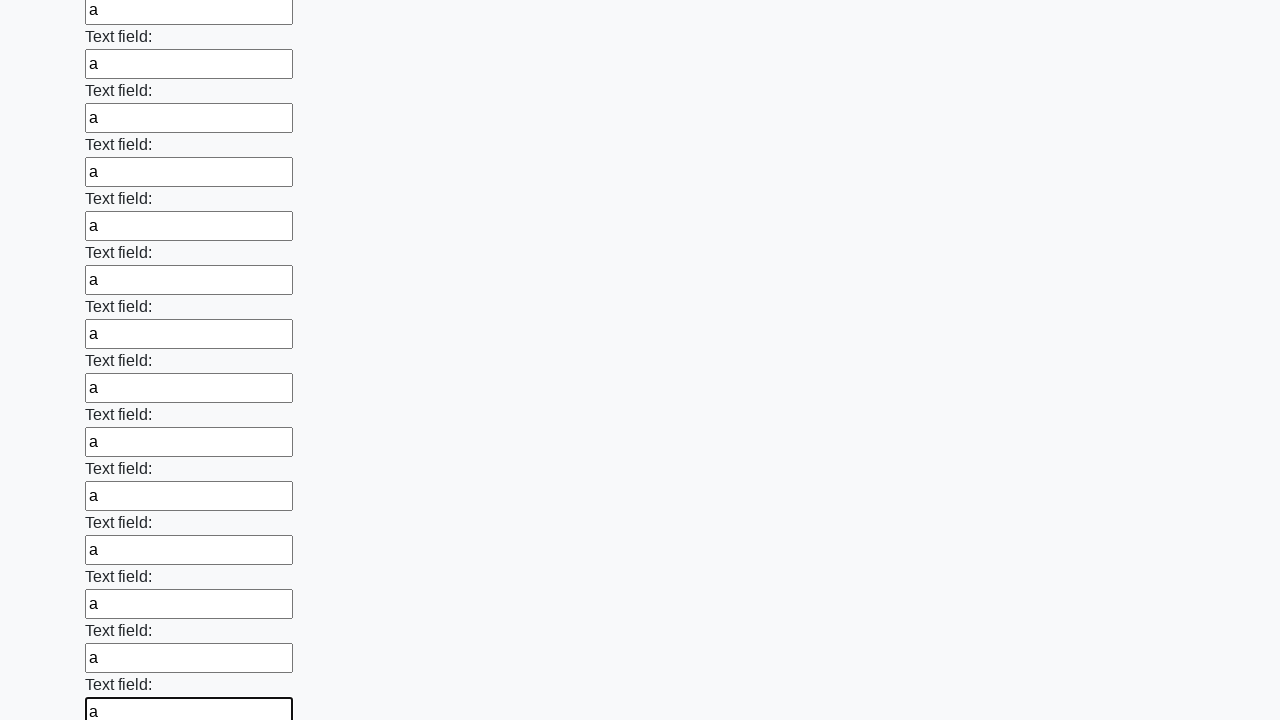

Filled a text input field with 'a' on [type='text'] >> nth=47
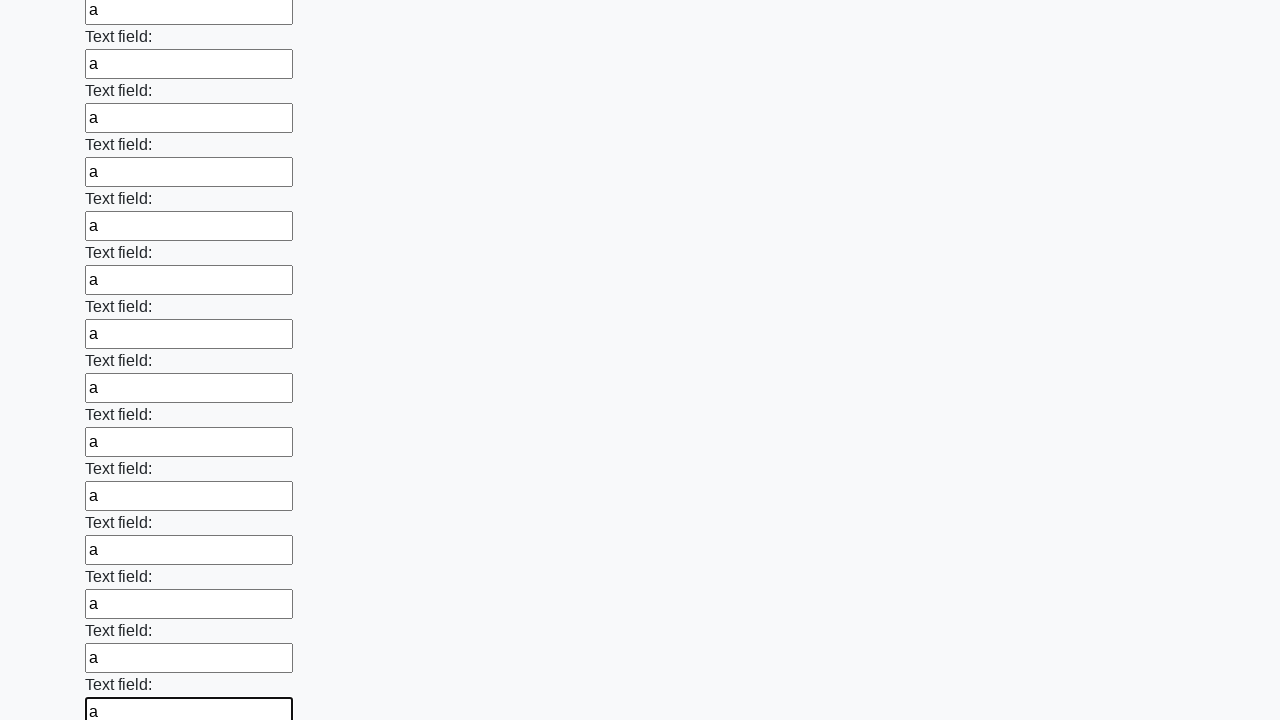

Filled a text input field with 'a' on [type='text'] >> nth=48
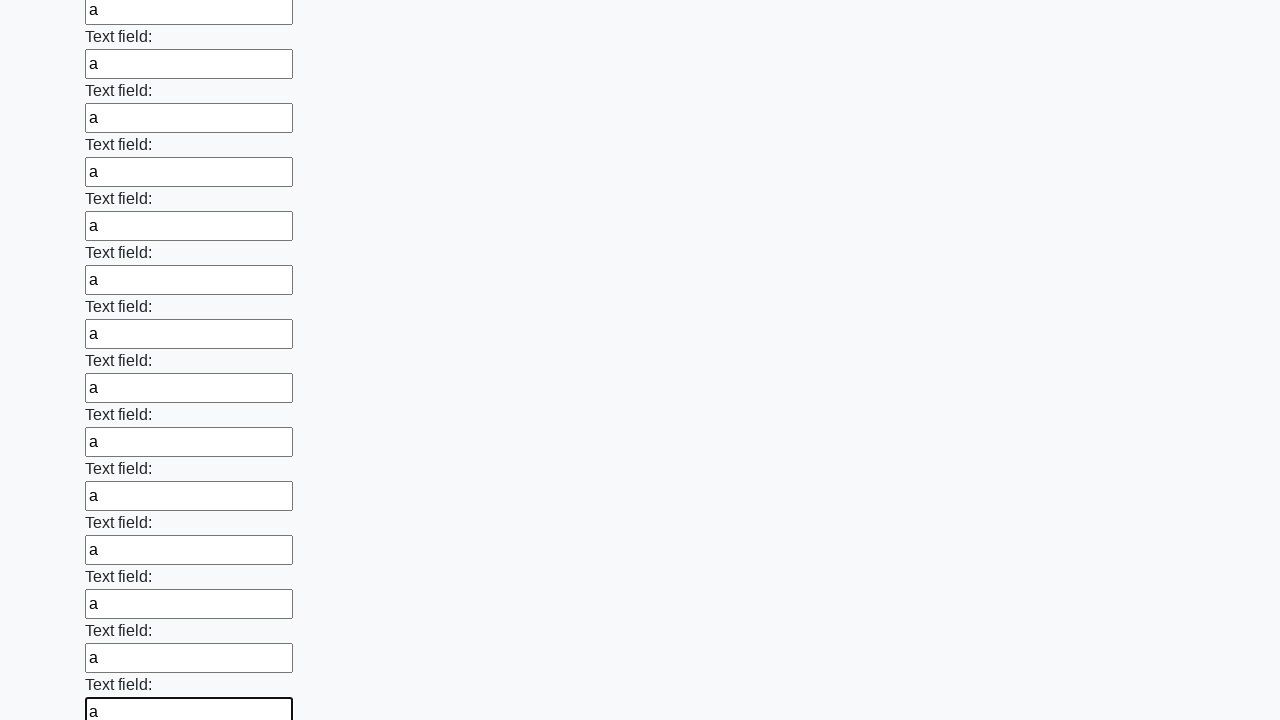

Filled a text input field with 'a' on [type='text'] >> nth=49
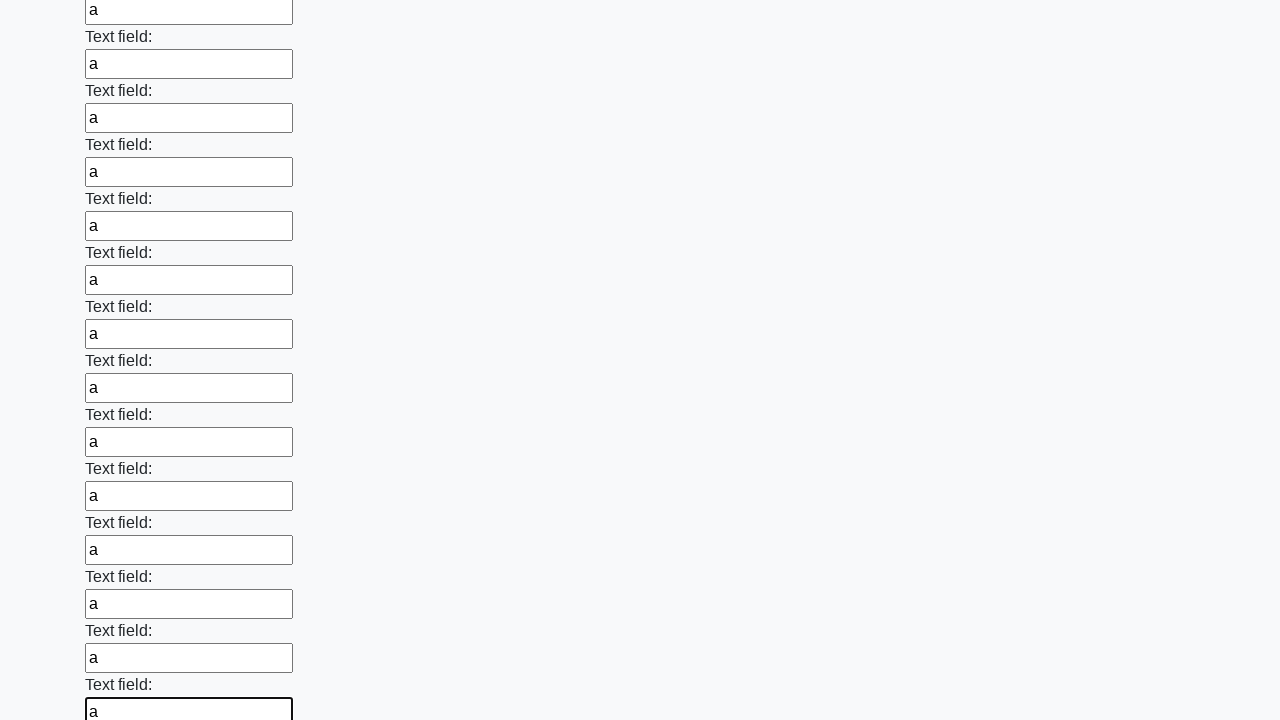

Filled a text input field with 'a' on [type='text'] >> nth=50
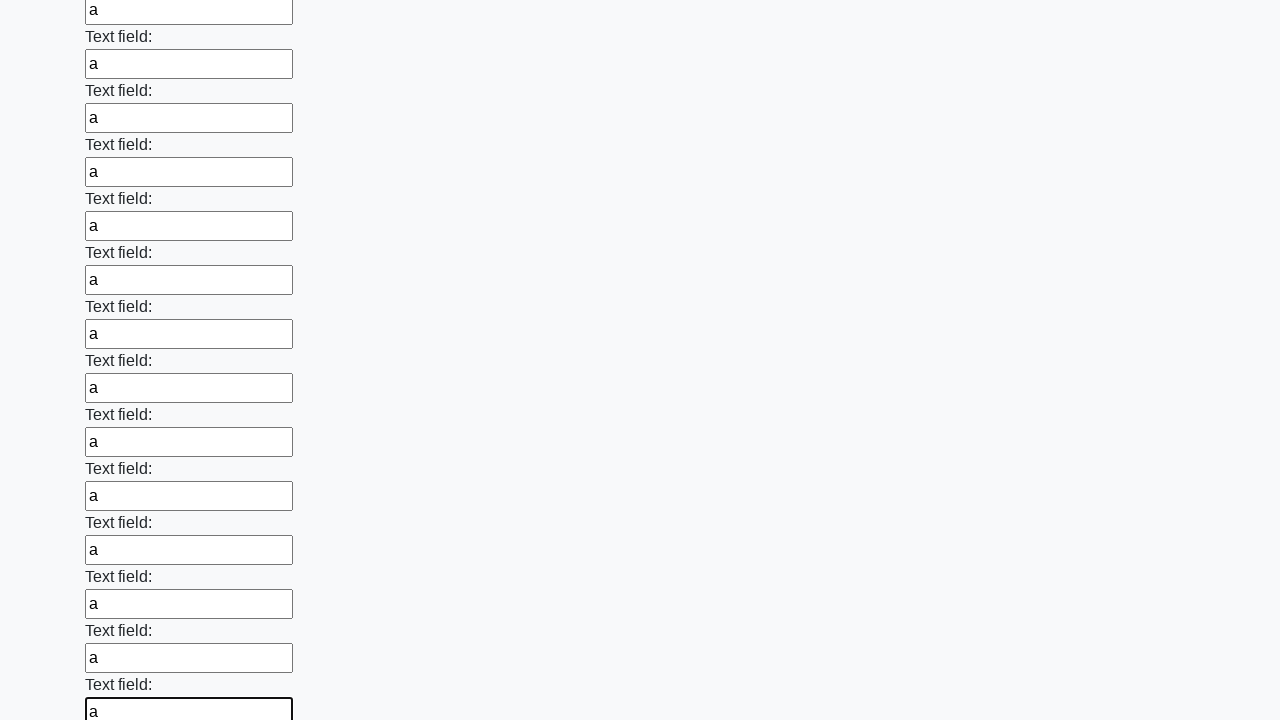

Filled a text input field with 'a' on [type='text'] >> nth=51
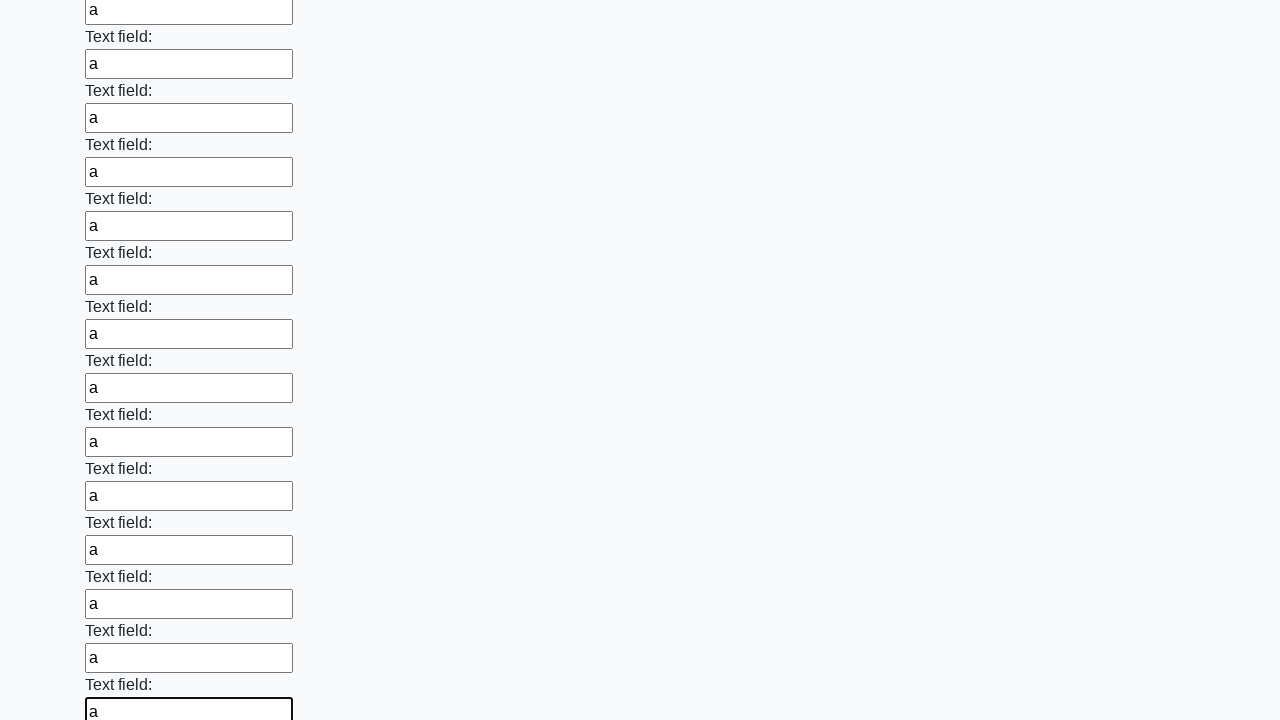

Filled a text input field with 'a' on [type='text'] >> nth=52
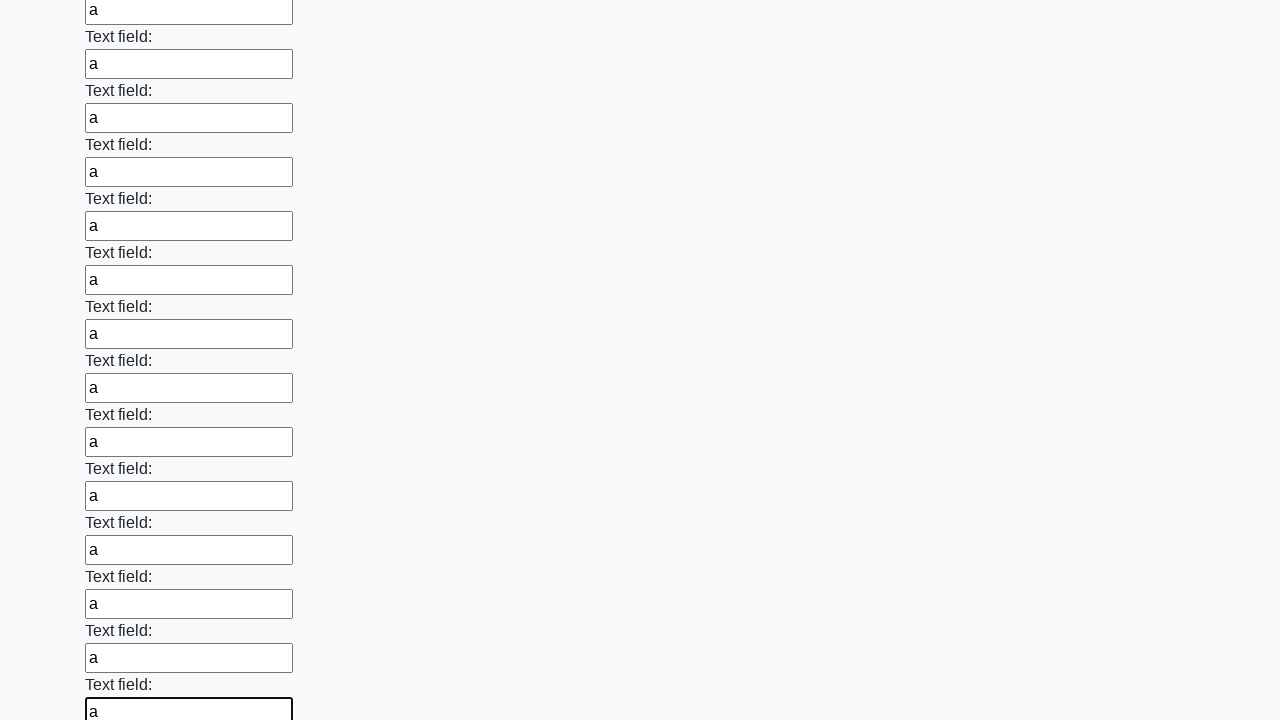

Filled a text input field with 'a' on [type='text'] >> nth=53
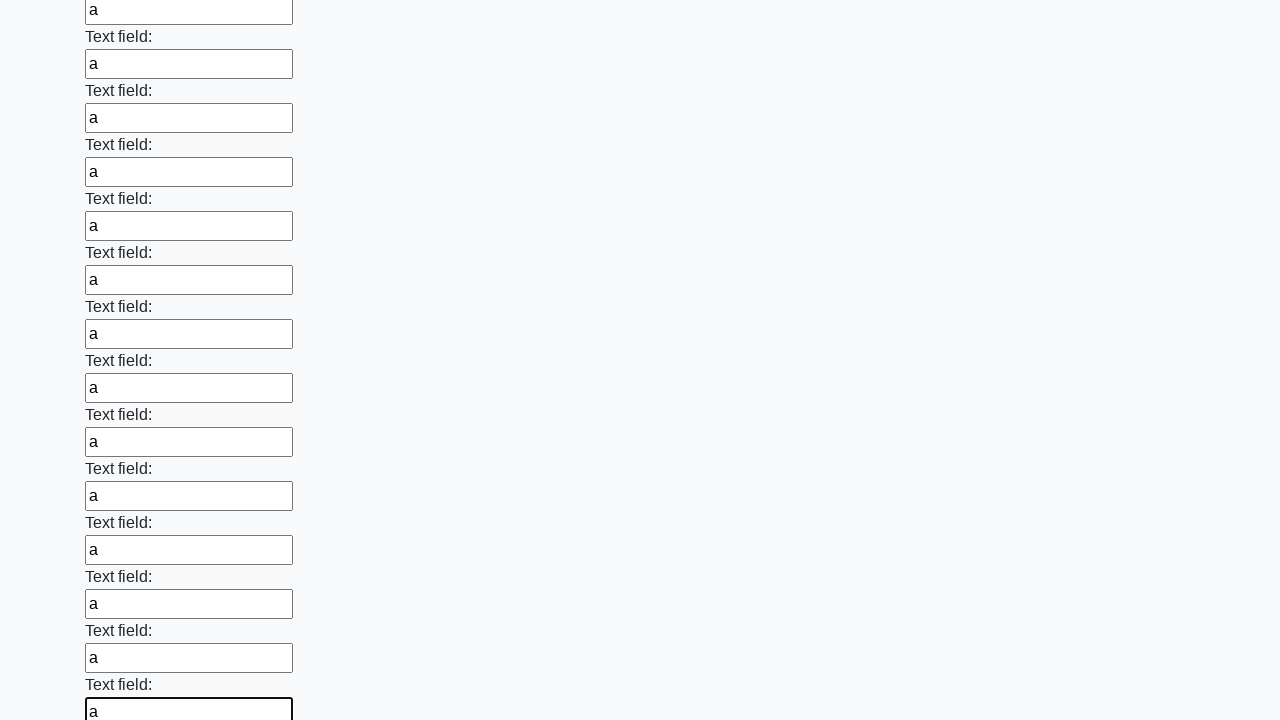

Filled a text input field with 'a' on [type='text'] >> nth=54
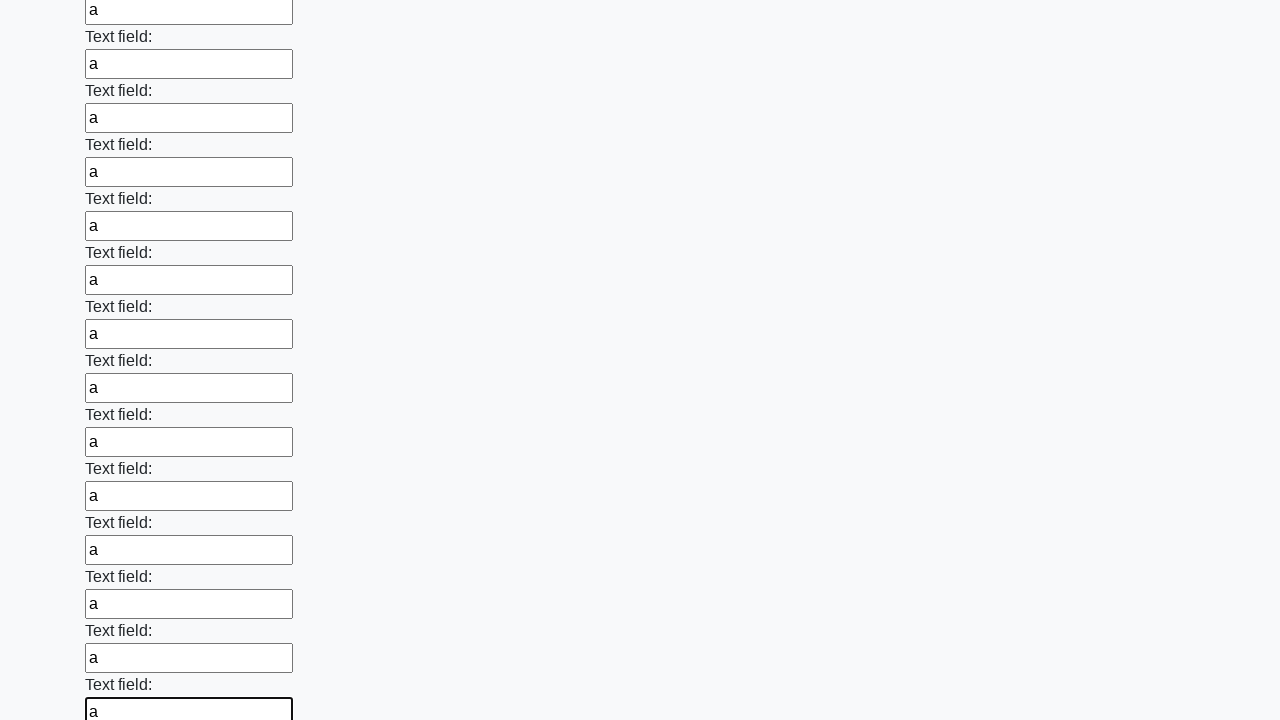

Filled a text input field with 'a' on [type='text'] >> nth=55
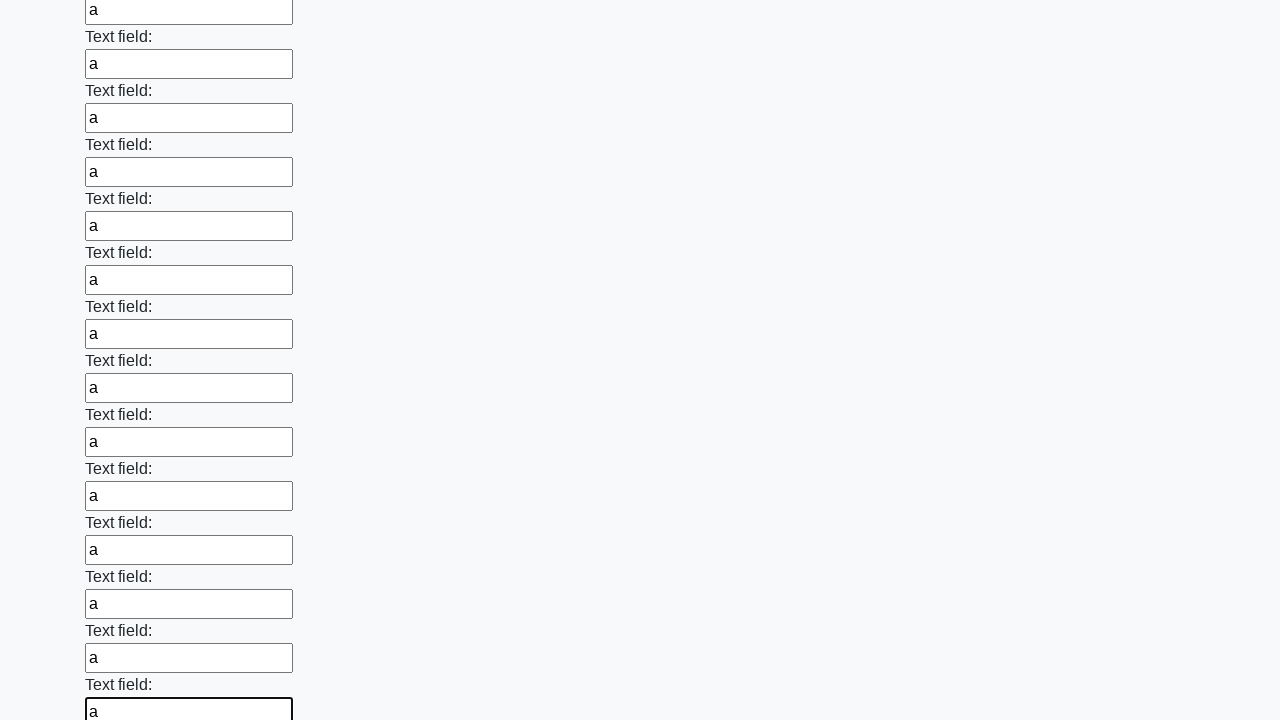

Filled a text input field with 'a' on [type='text'] >> nth=56
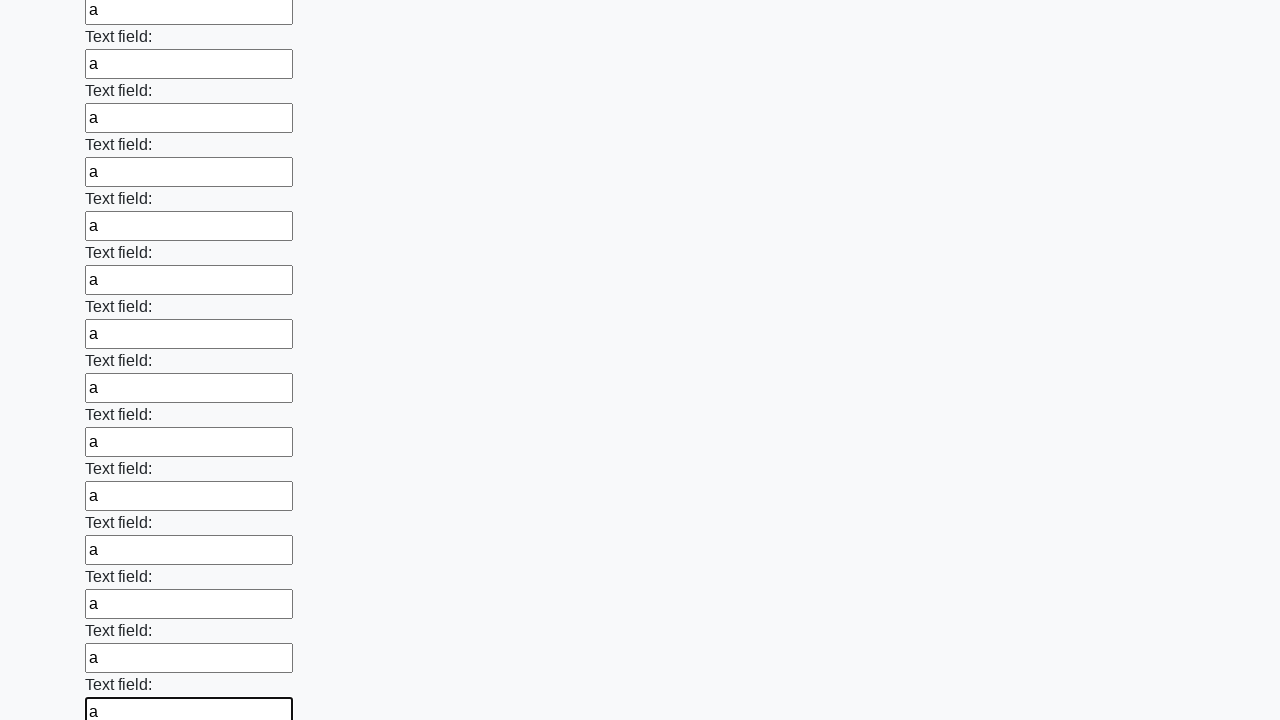

Filled a text input field with 'a' on [type='text'] >> nth=57
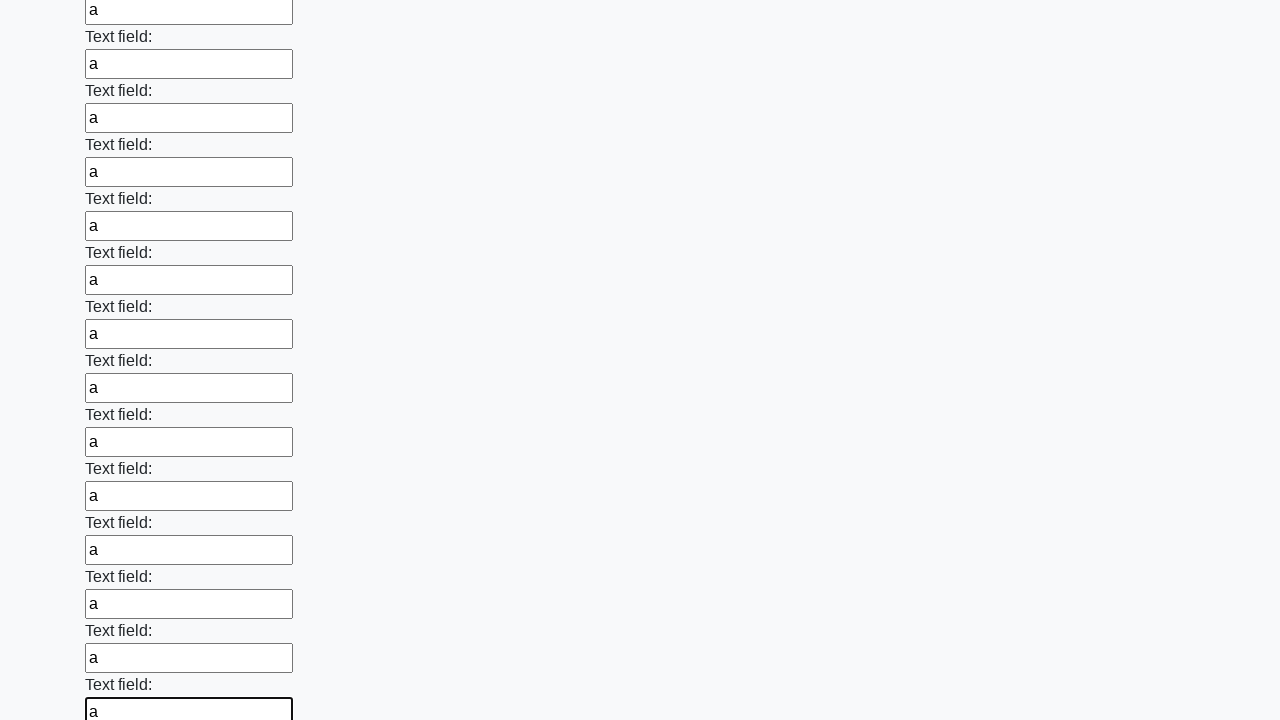

Filled a text input field with 'a' on [type='text'] >> nth=58
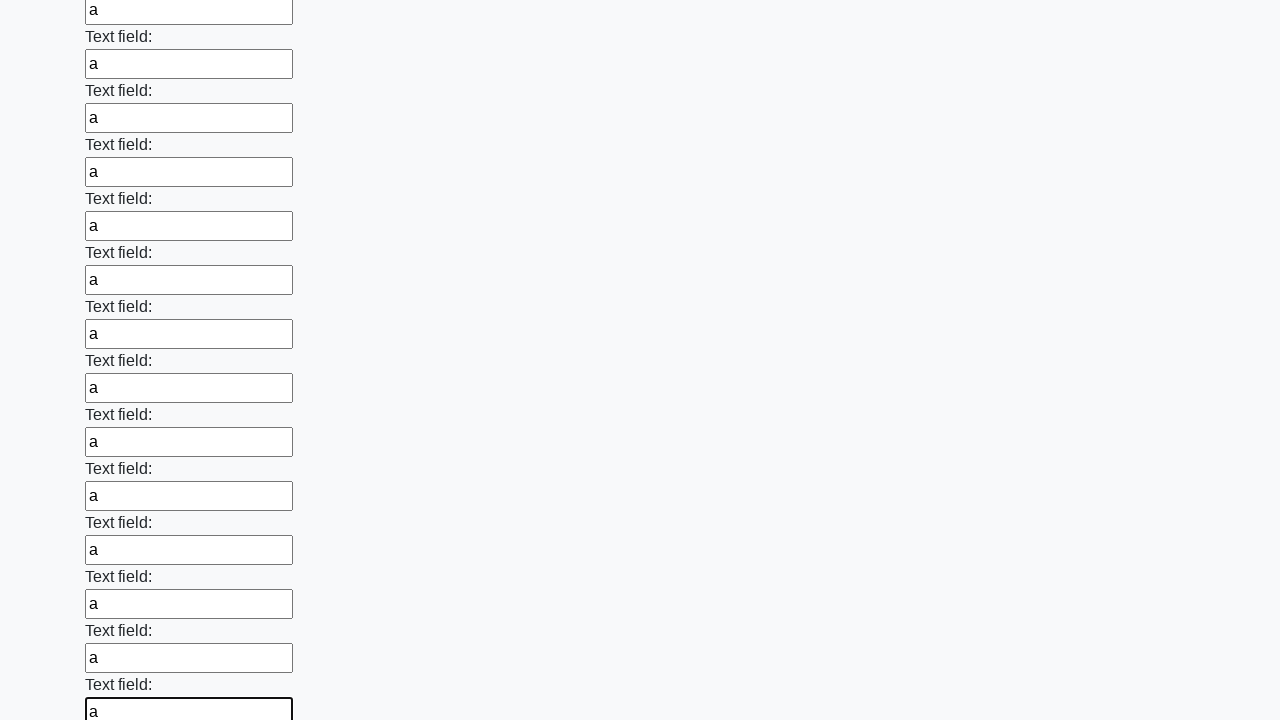

Filled a text input field with 'a' on [type='text'] >> nth=59
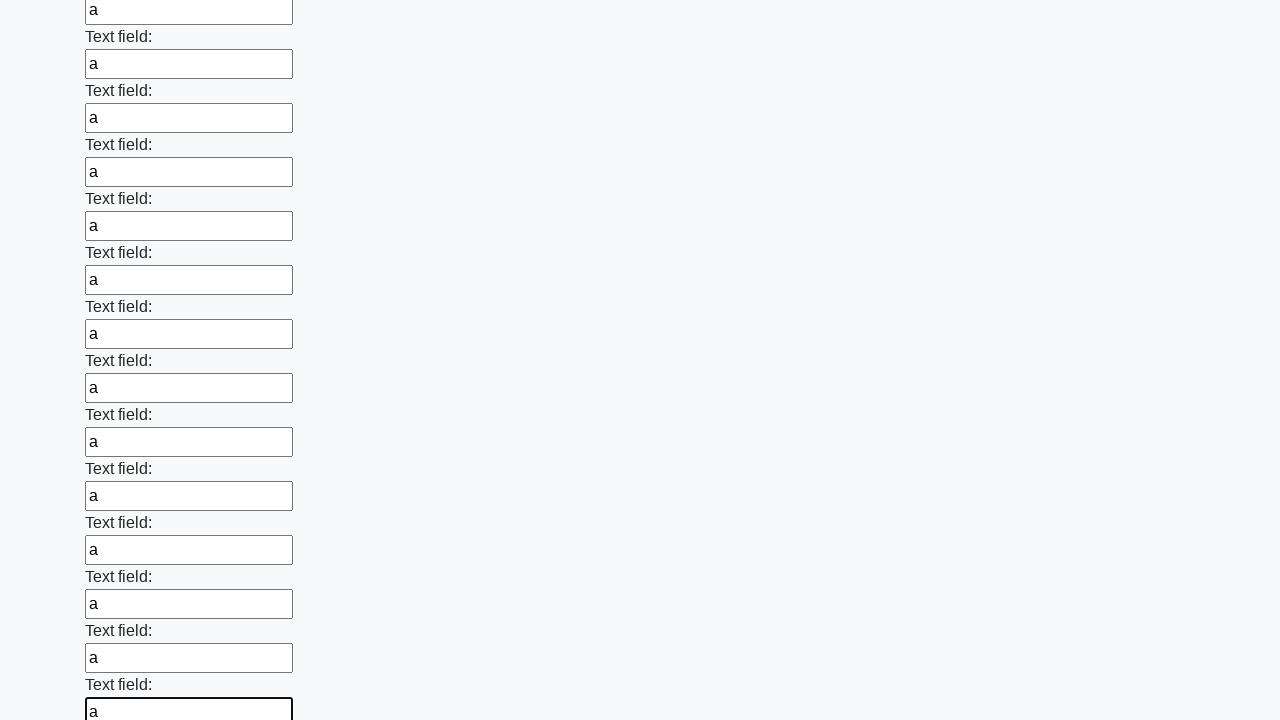

Filled a text input field with 'a' on [type='text'] >> nth=60
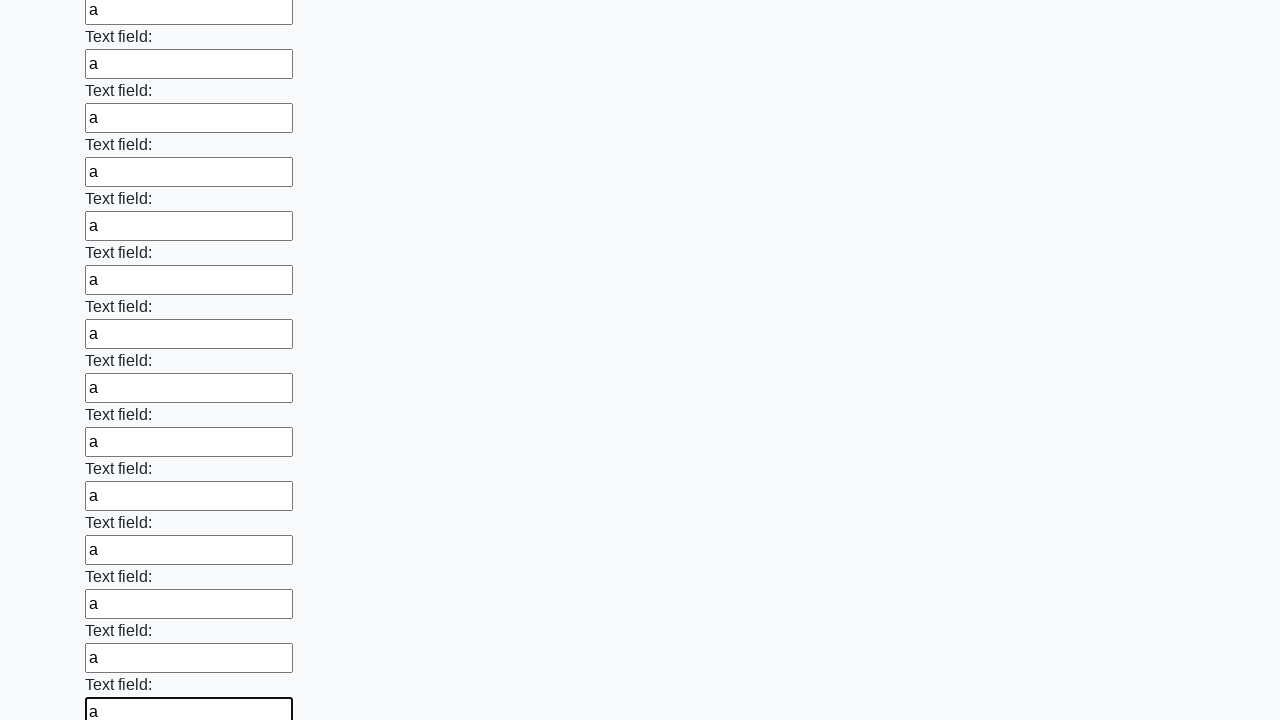

Filled a text input field with 'a' on [type='text'] >> nth=61
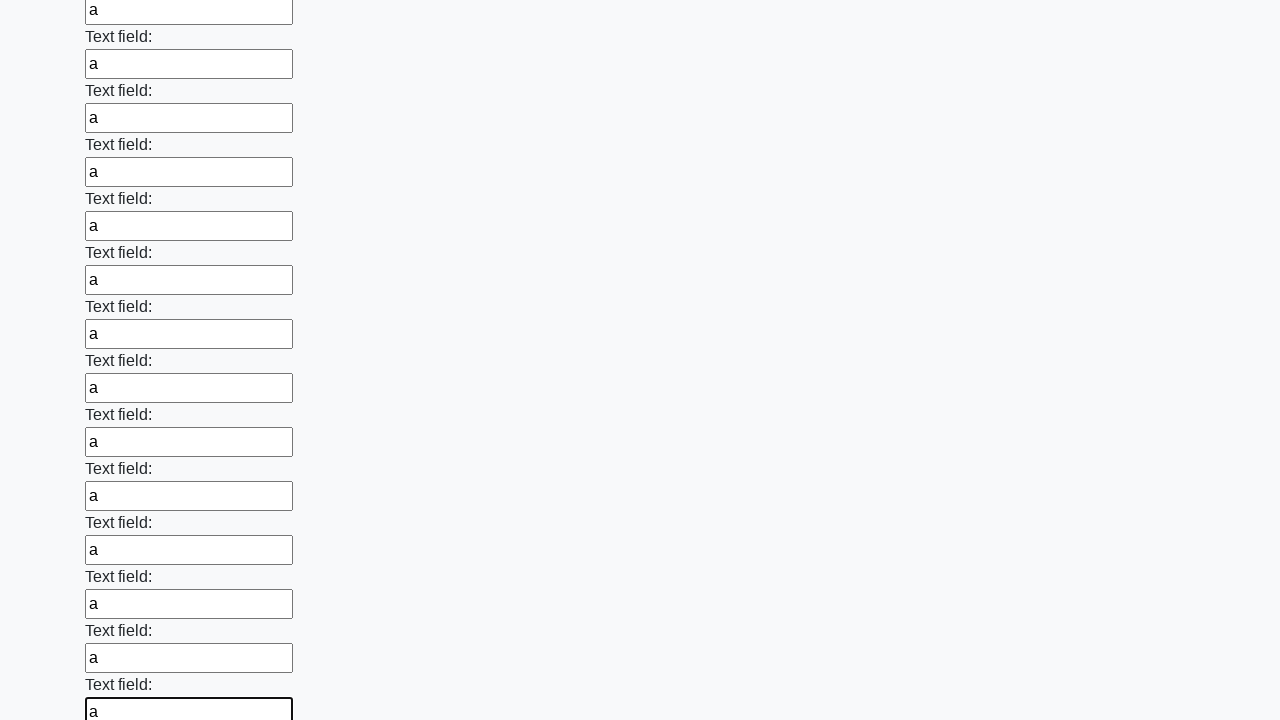

Filled a text input field with 'a' on [type='text'] >> nth=62
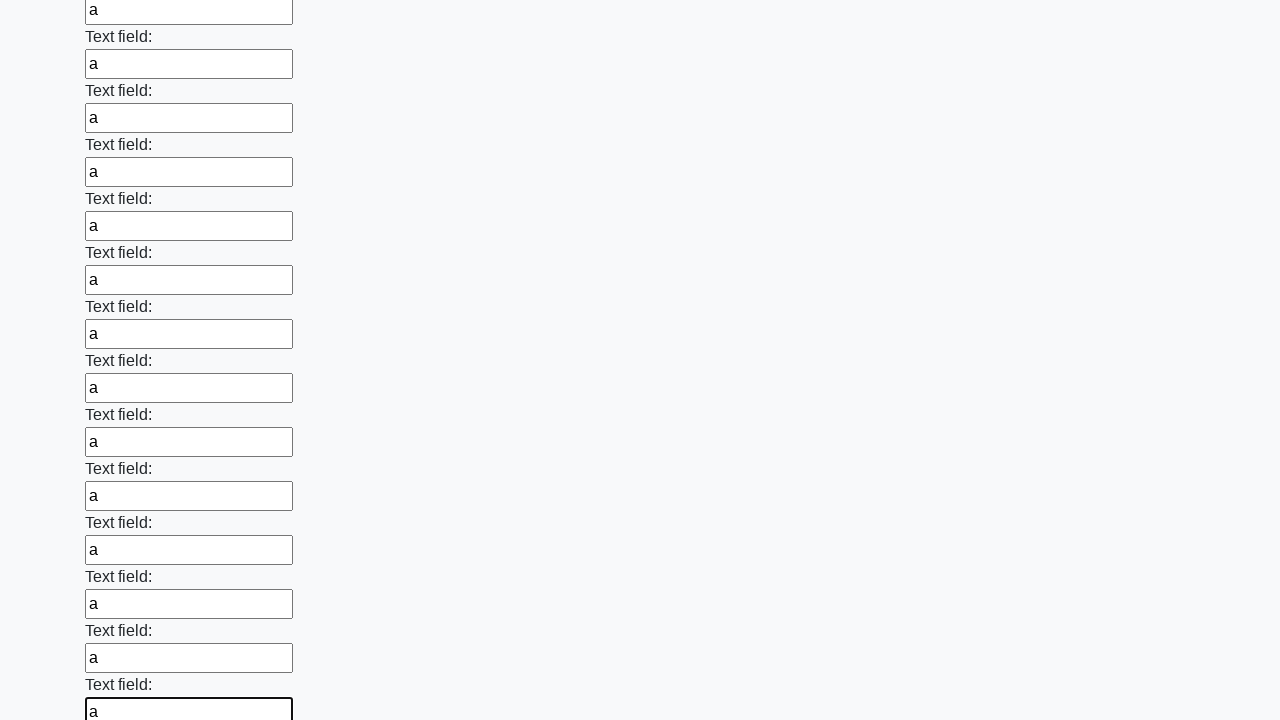

Filled a text input field with 'a' on [type='text'] >> nth=63
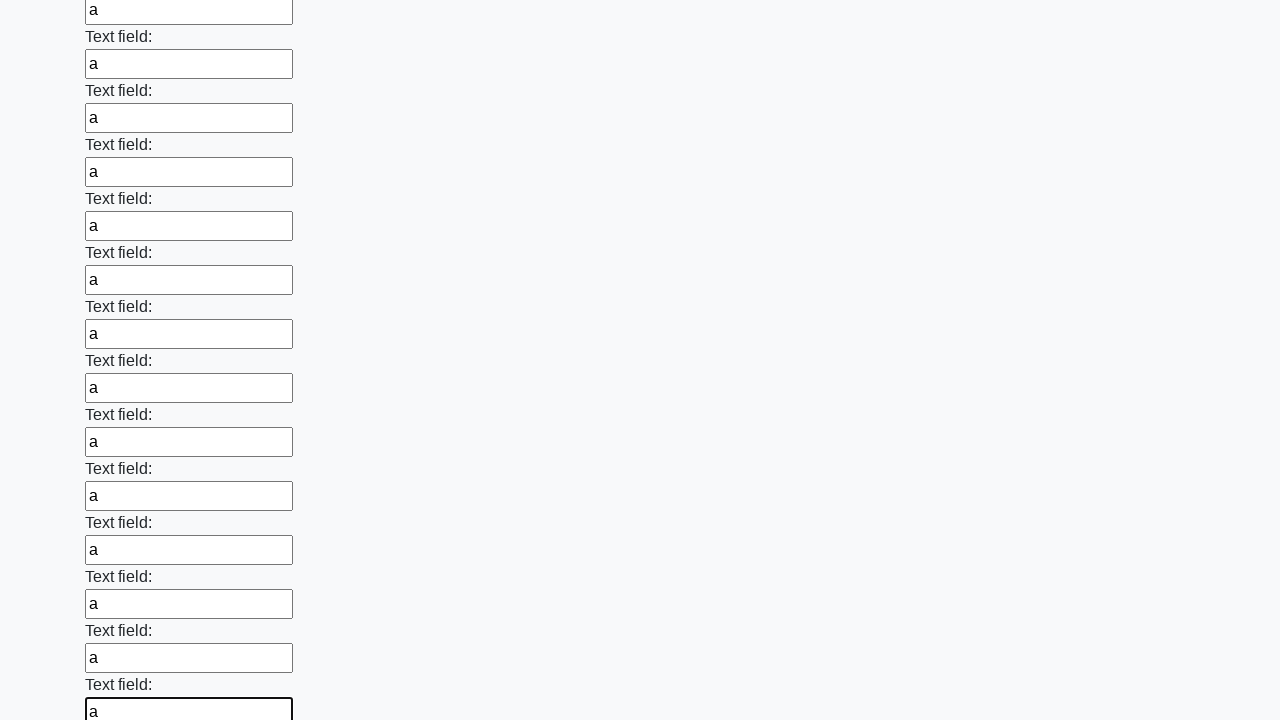

Filled a text input field with 'a' on [type='text'] >> nth=64
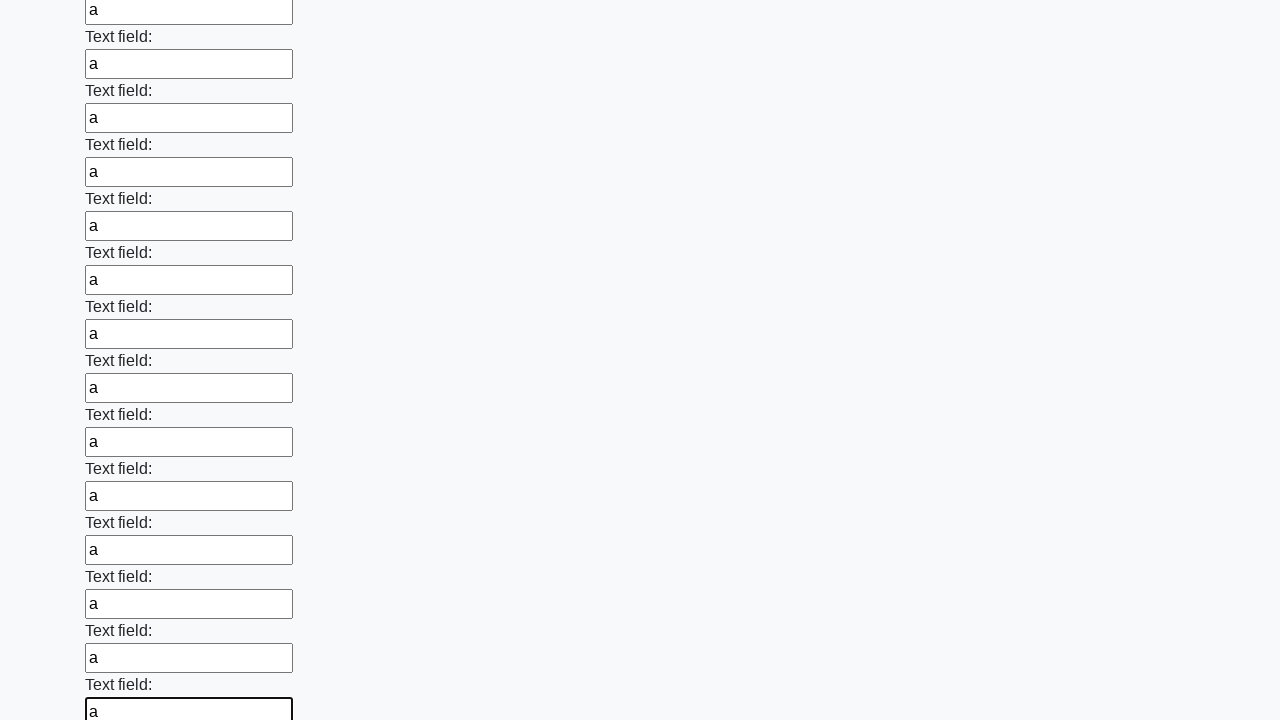

Filled a text input field with 'a' on [type='text'] >> nth=65
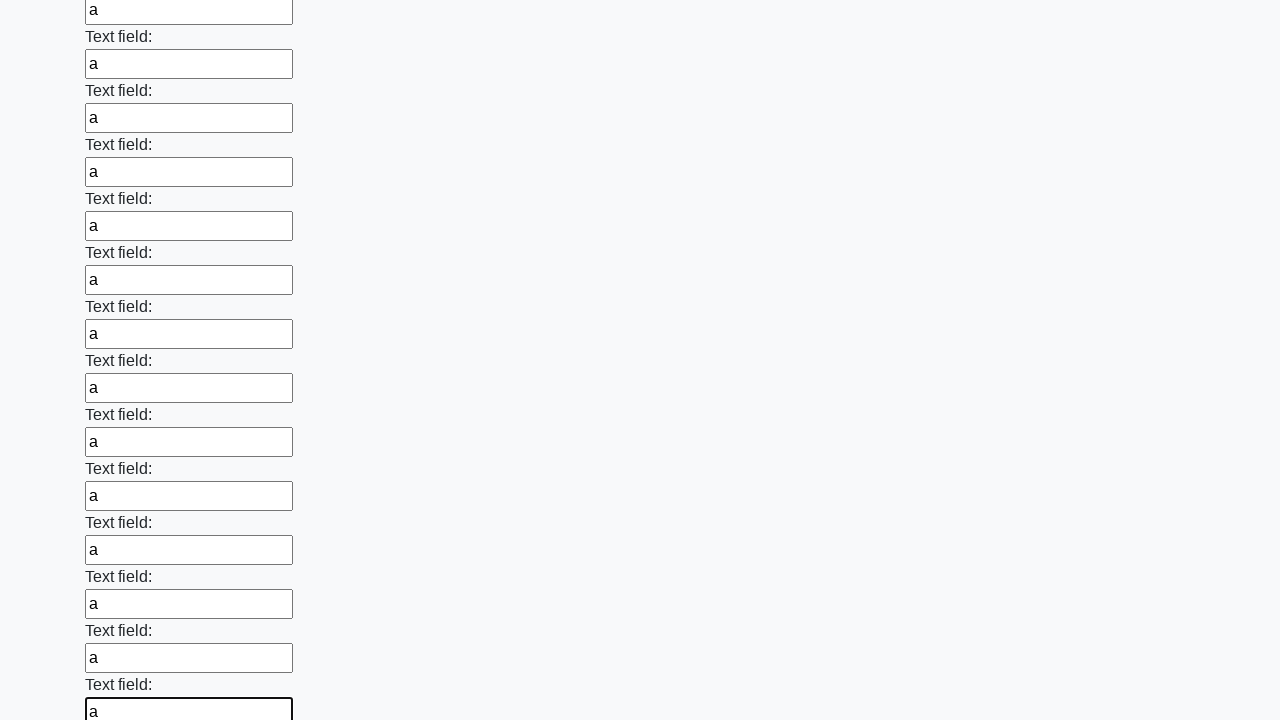

Filled a text input field with 'a' on [type='text'] >> nth=66
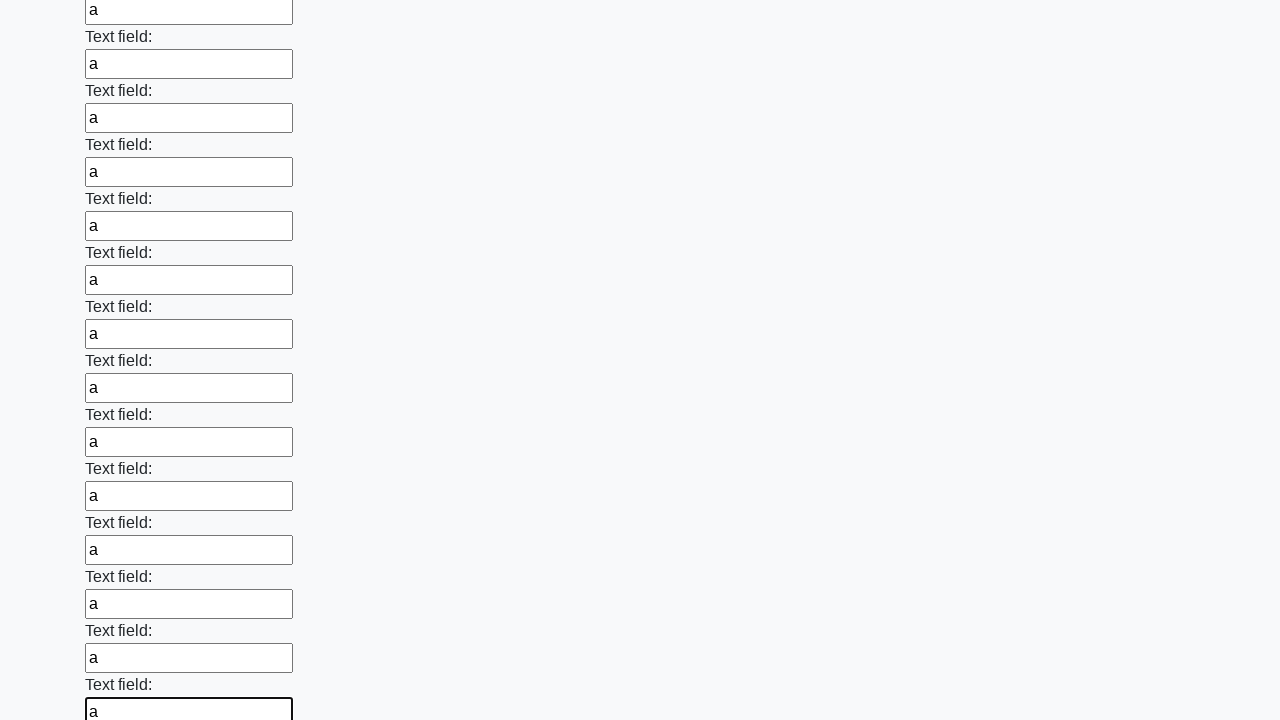

Filled a text input field with 'a' on [type='text'] >> nth=67
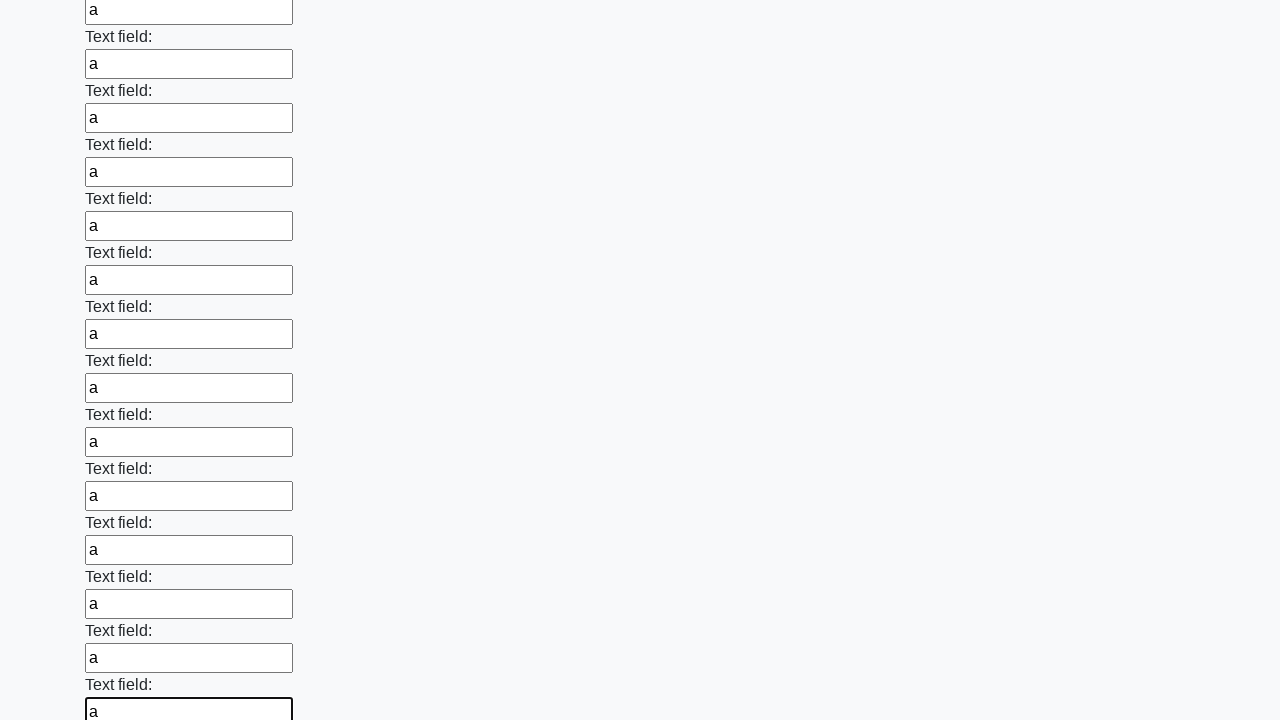

Filled a text input field with 'a' on [type='text'] >> nth=68
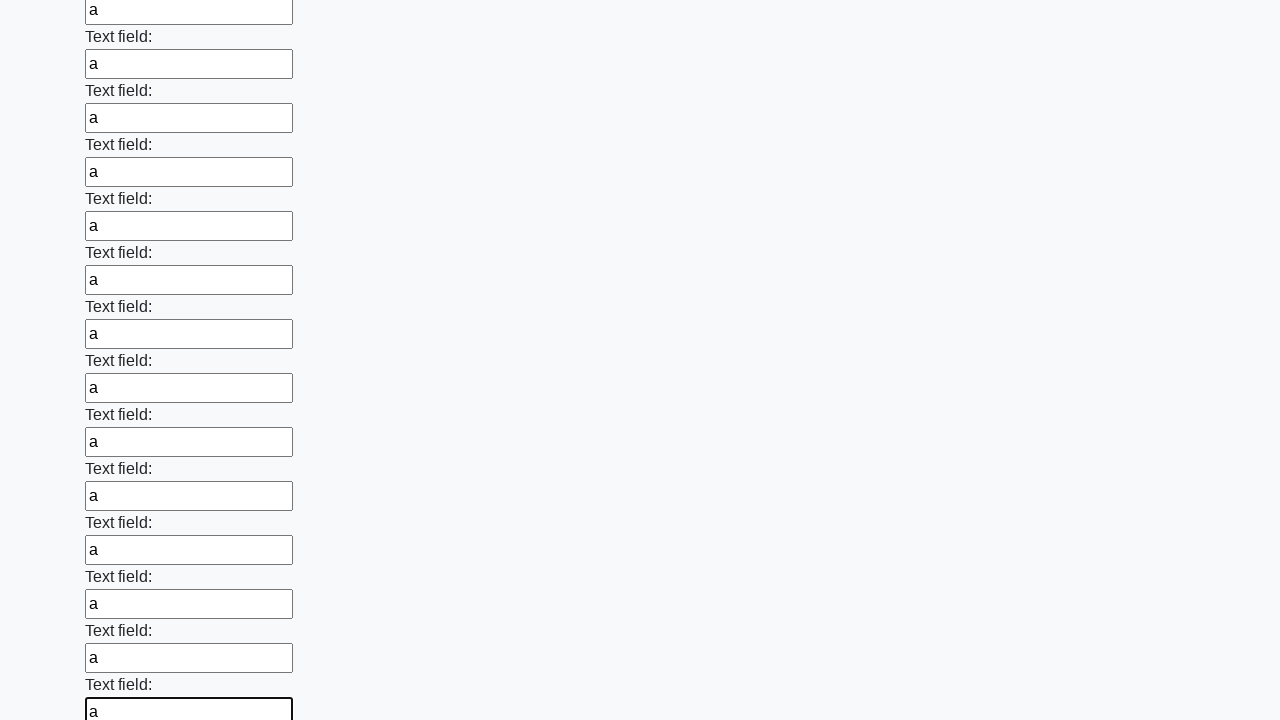

Filled a text input field with 'a' on [type='text'] >> nth=69
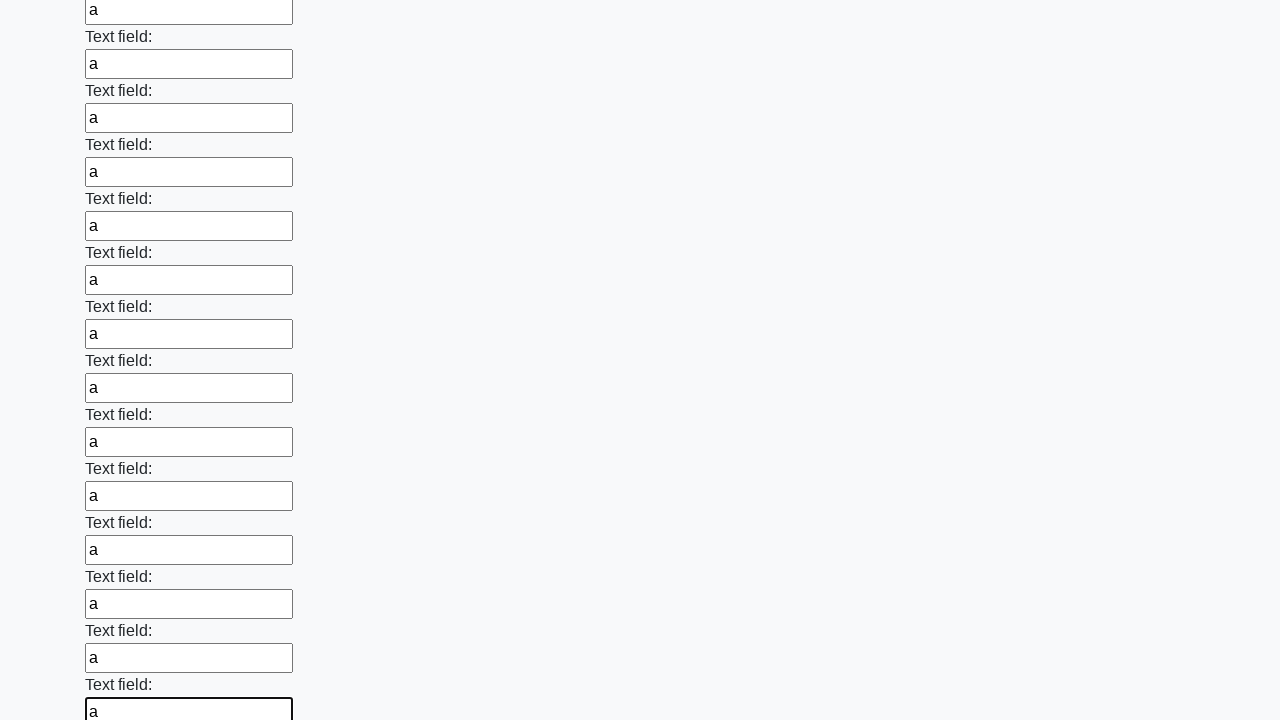

Filled a text input field with 'a' on [type='text'] >> nth=70
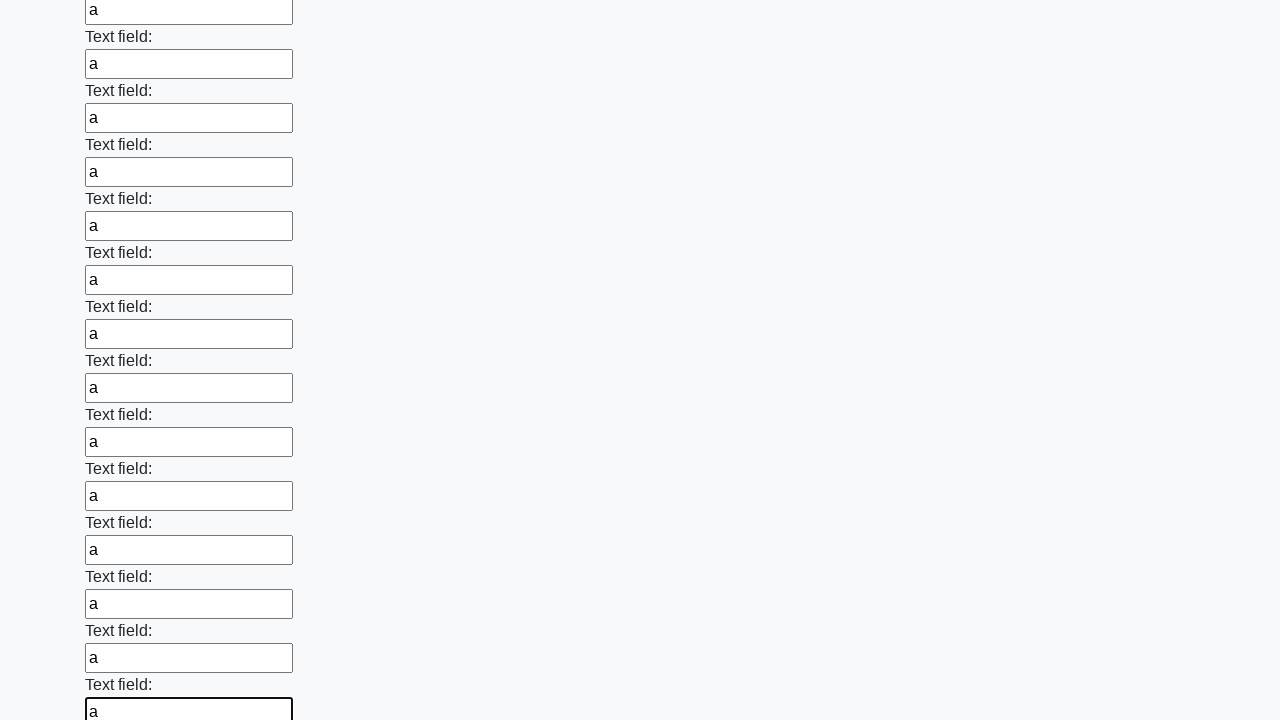

Filled a text input field with 'a' on [type='text'] >> nth=71
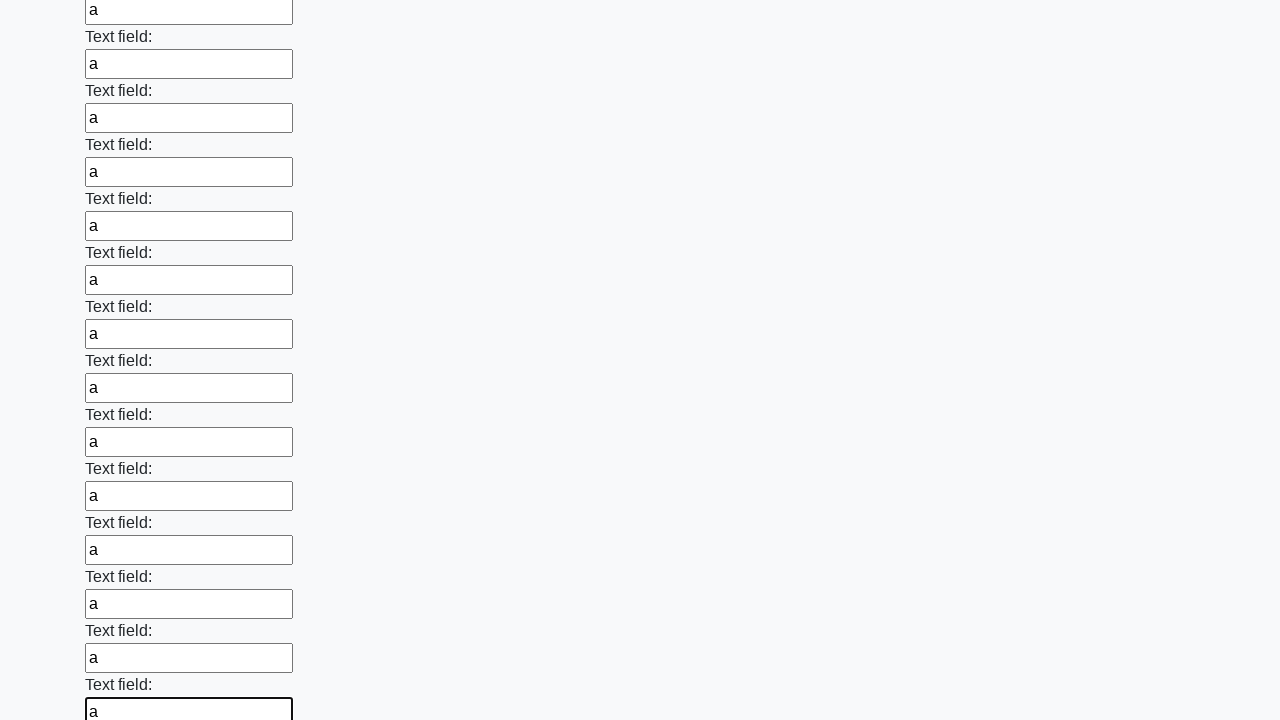

Filled a text input field with 'a' on [type='text'] >> nth=72
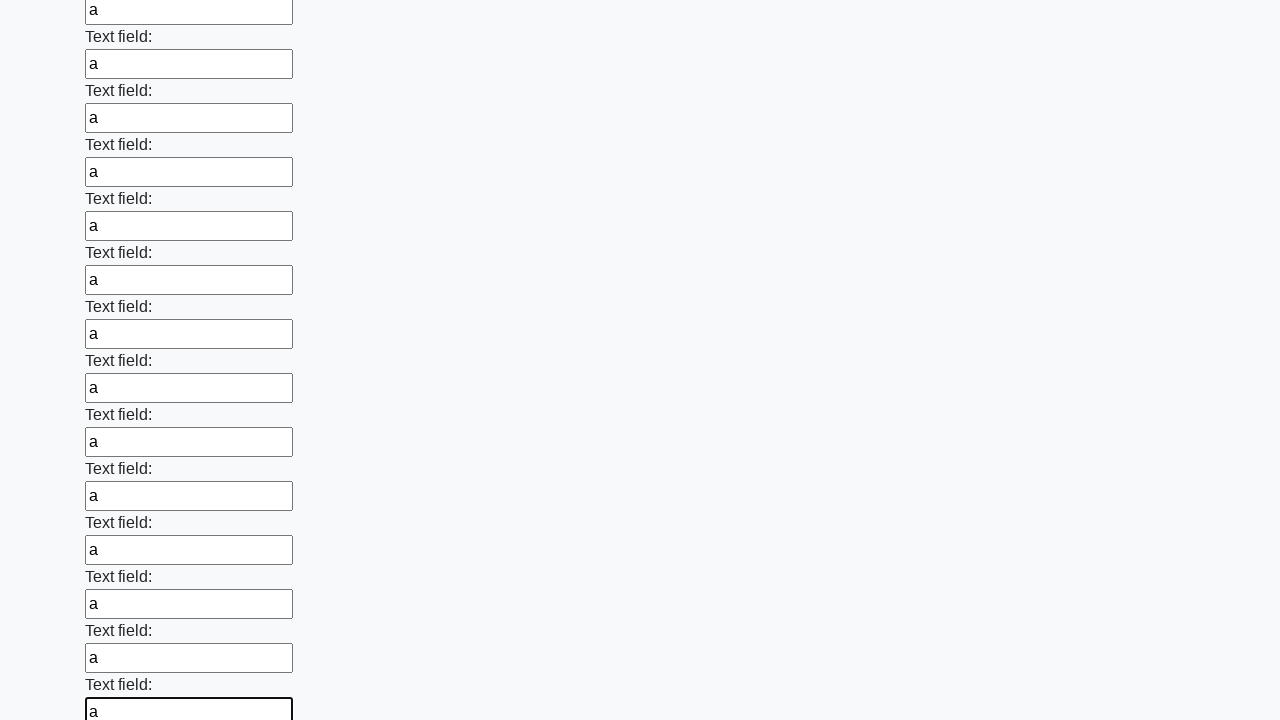

Filled a text input field with 'a' on [type='text'] >> nth=73
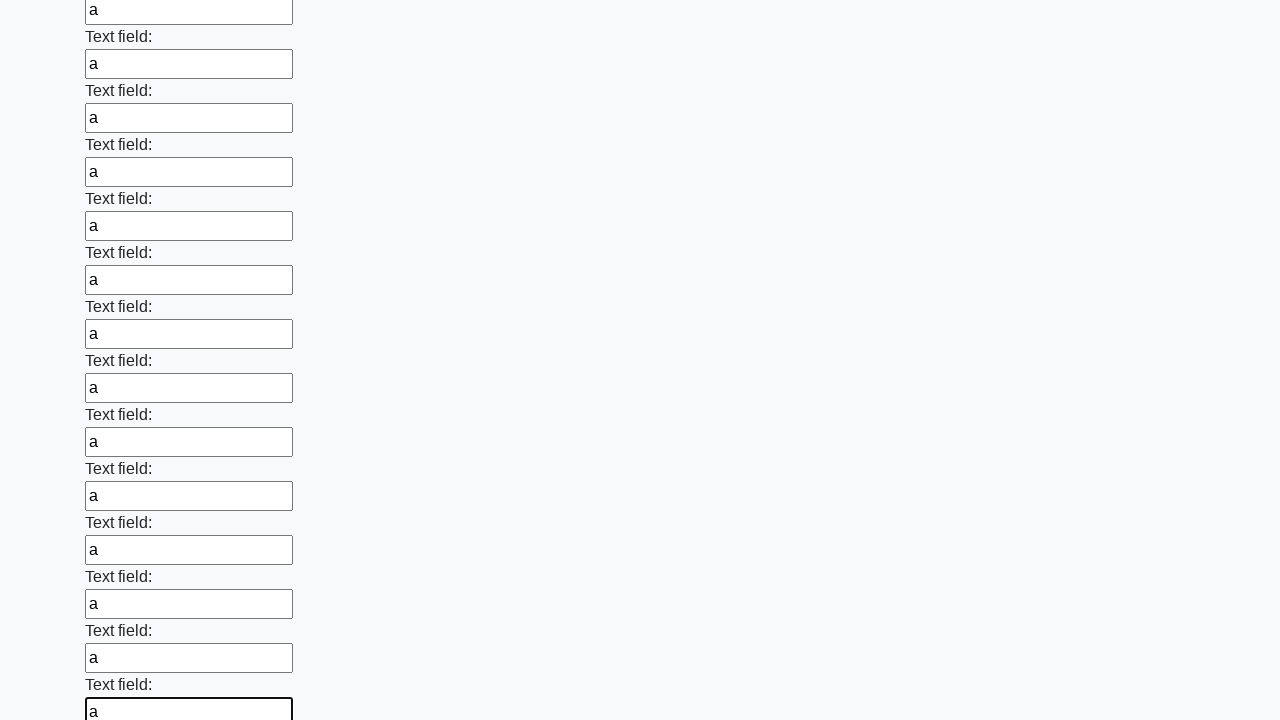

Filled a text input field with 'a' on [type='text'] >> nth=74
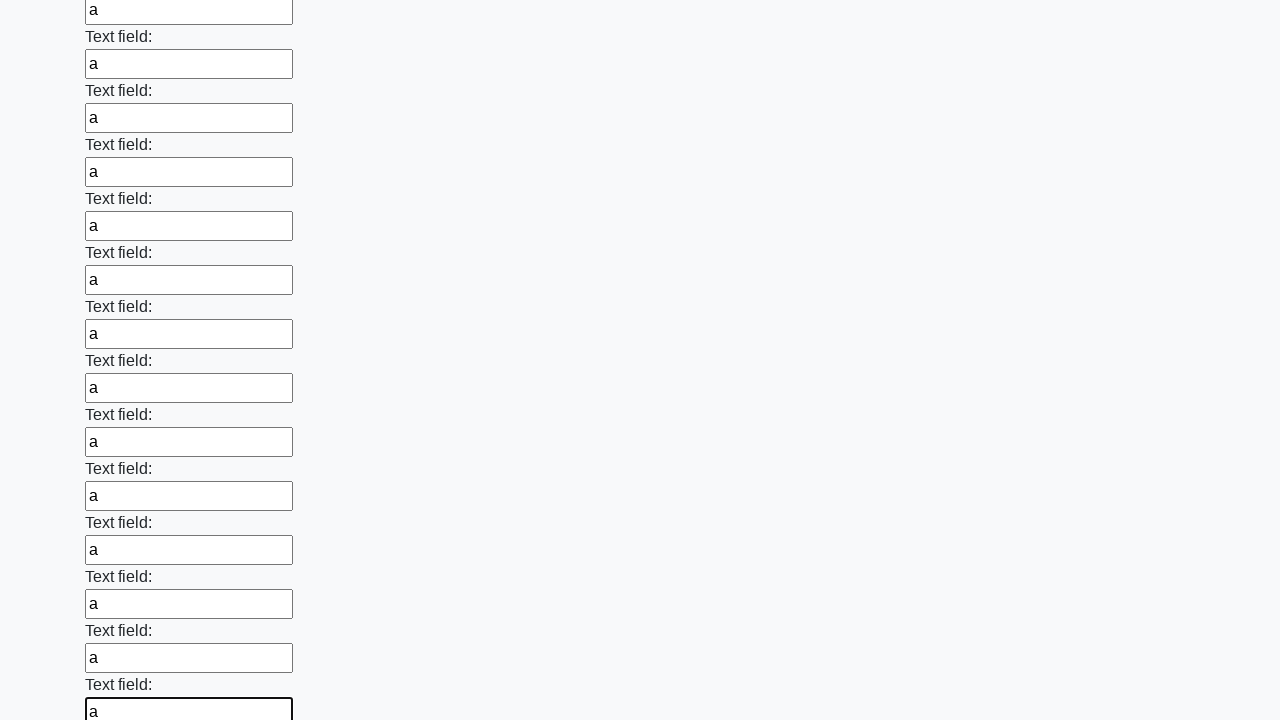

Filled a text input field with 'a' on [type='text'] >> nth=75
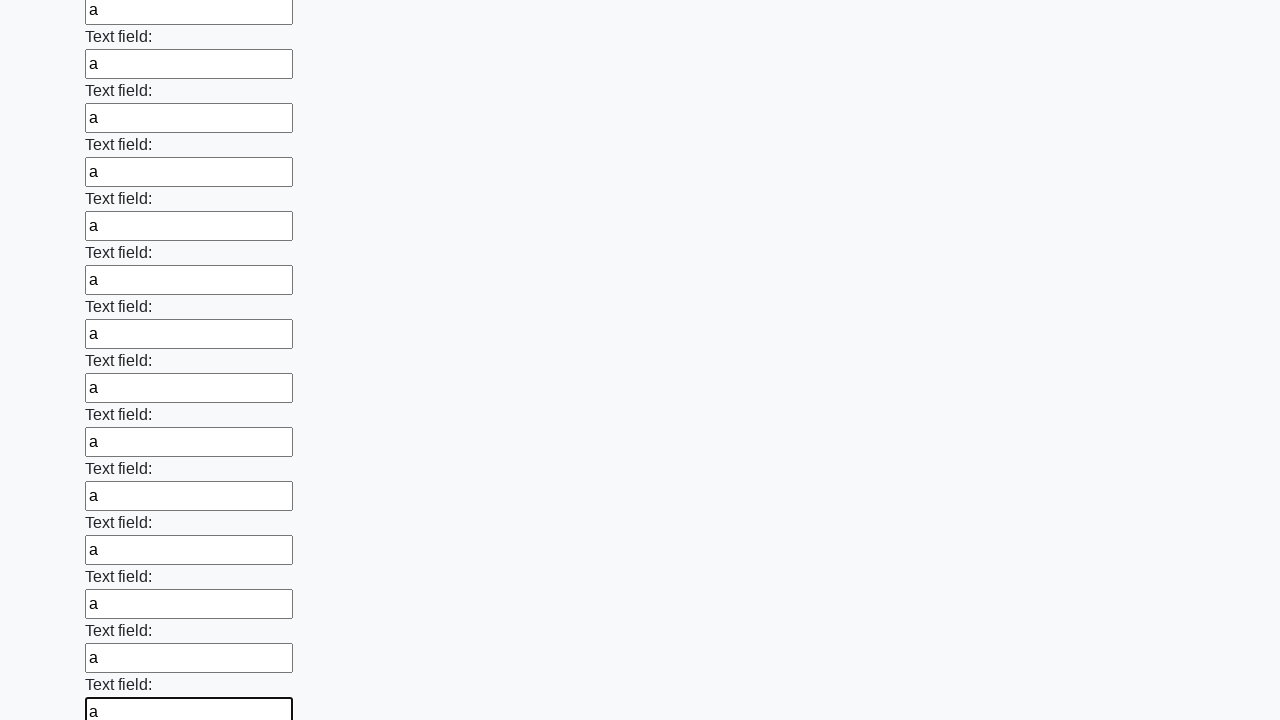

Filled a text input field with 'a' on [type='text'] >> nth=76
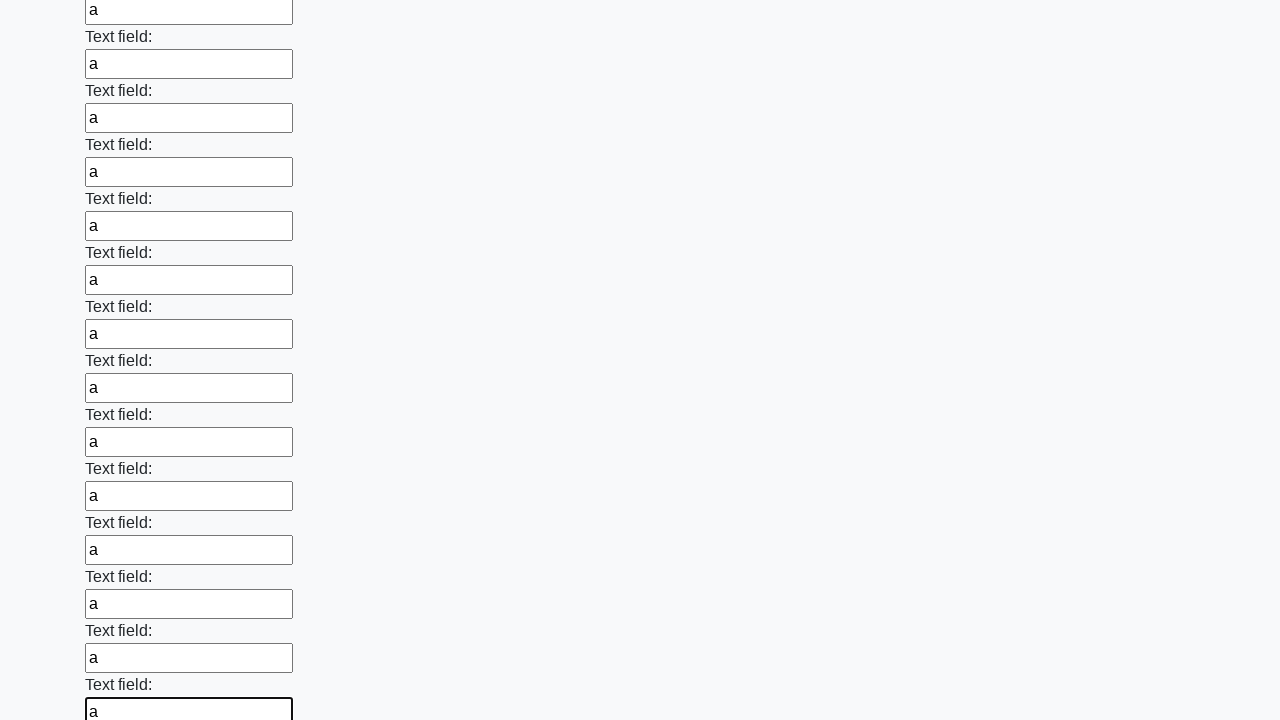

Filled a text input field with 'a' on [type='text'] >> nth=77
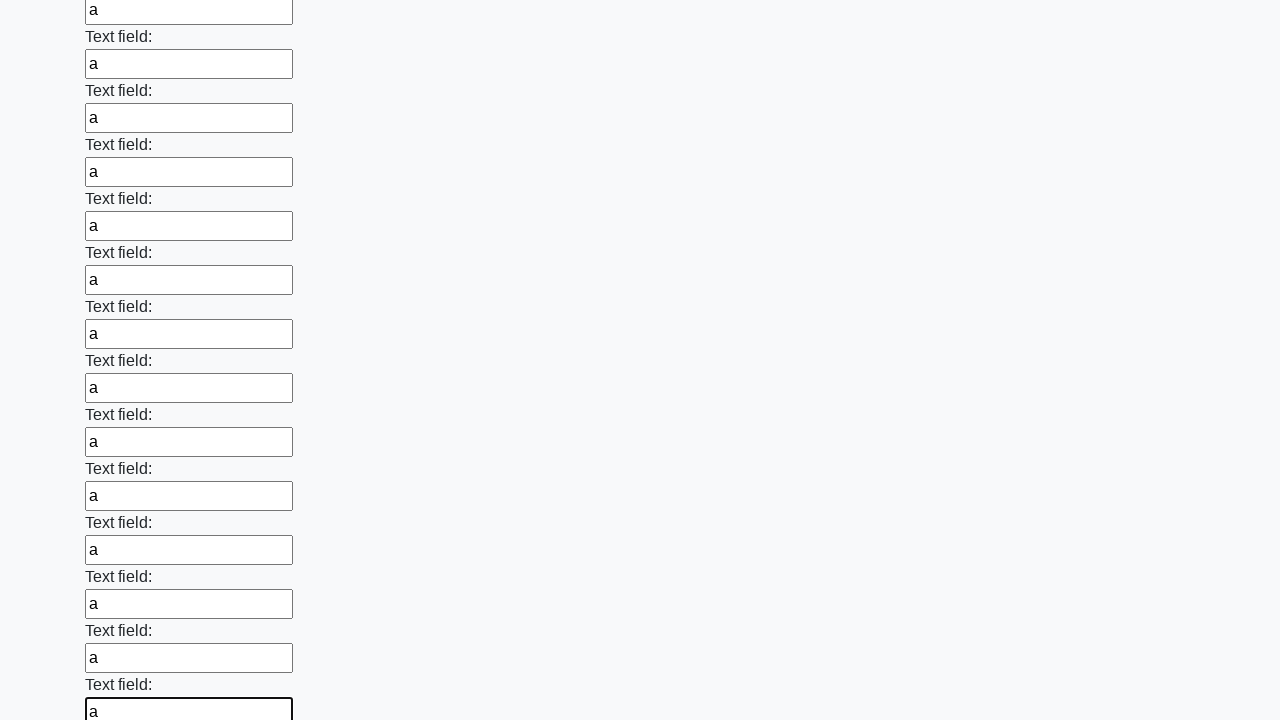

Filled a text input field with 'a' on [type='text'] >> nth=78
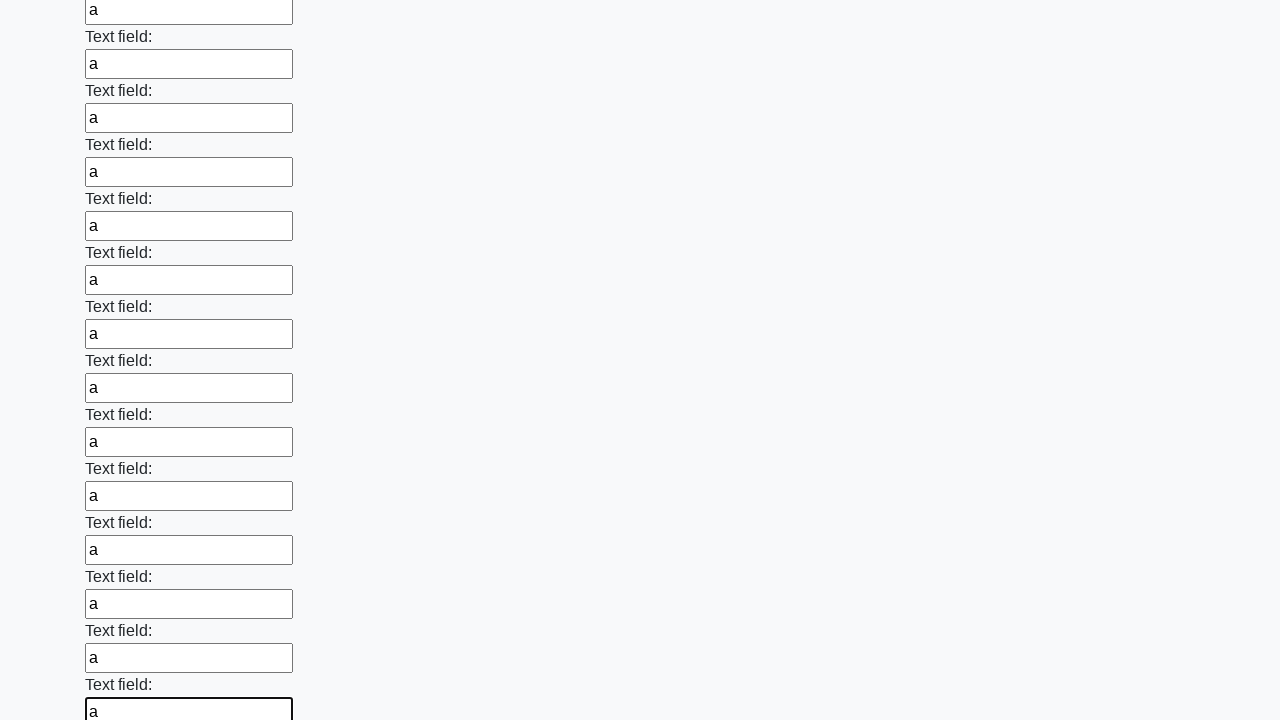

Filled a text input field with 'a' on [type='text'] >> nth=79
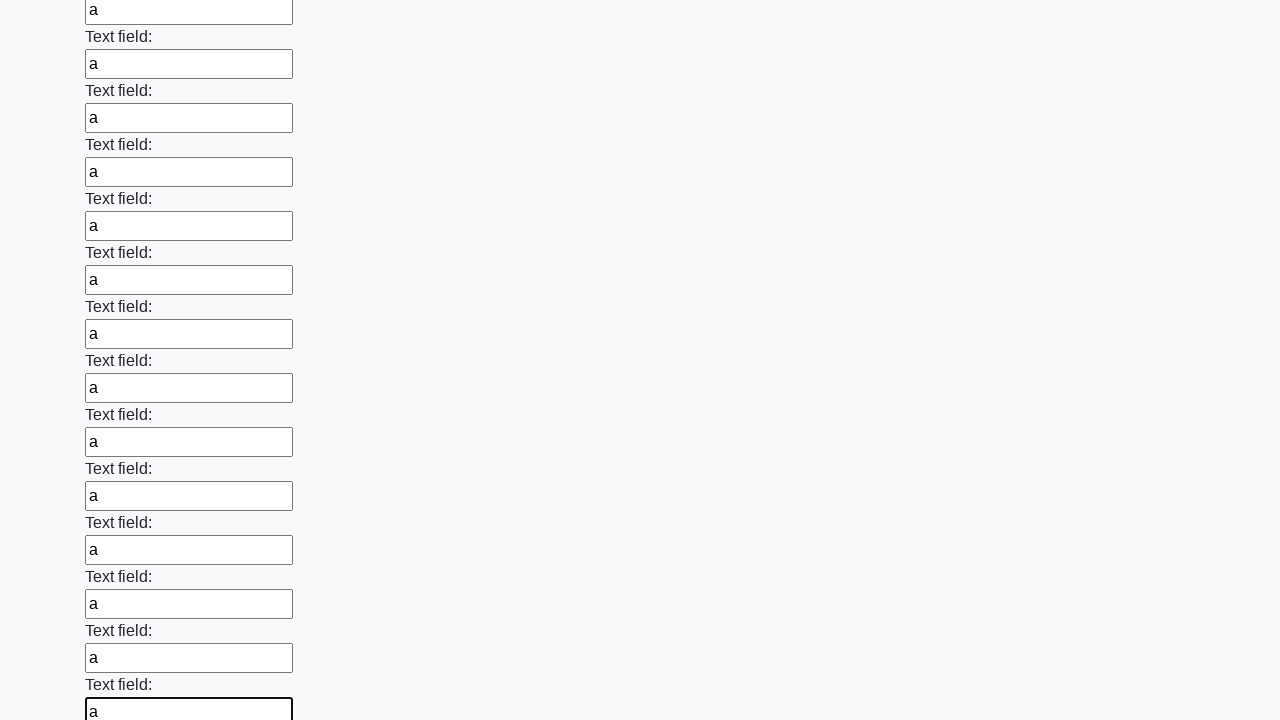

Filled a text input field with 'a' on [type='text'] >> nth=80
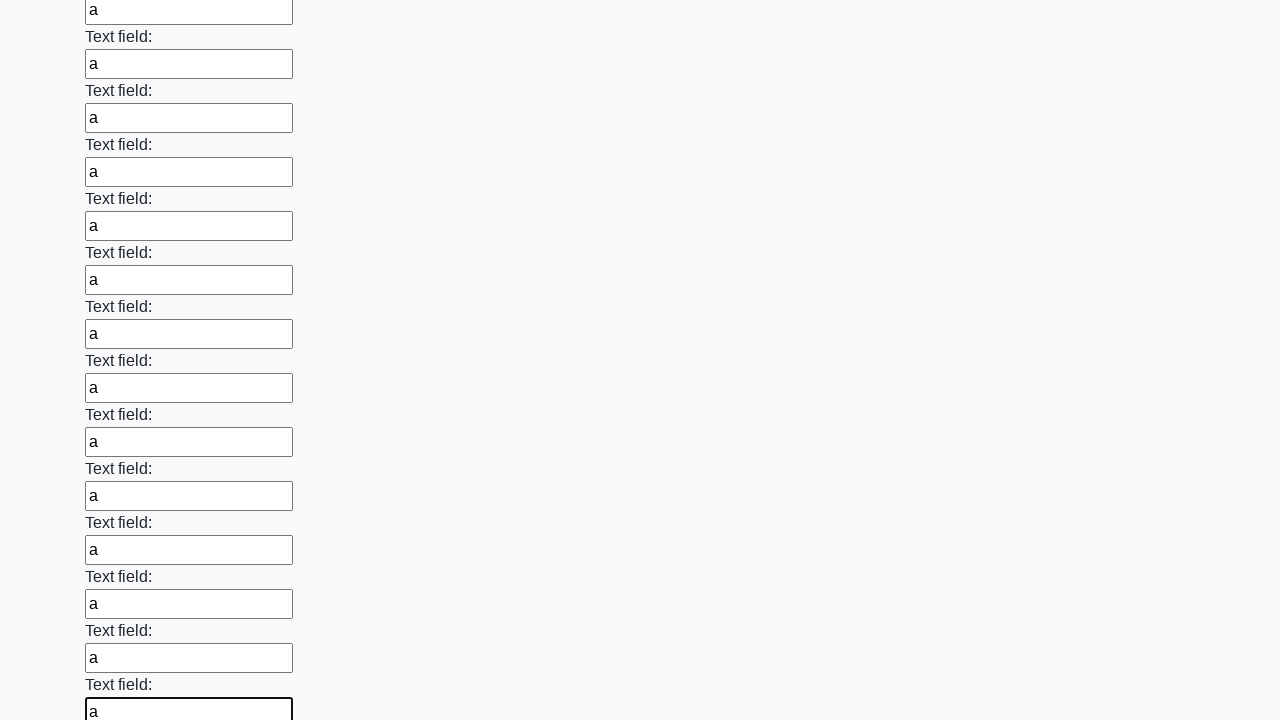

Filled a text input field with 'a' on [type='text'] >> nth=81
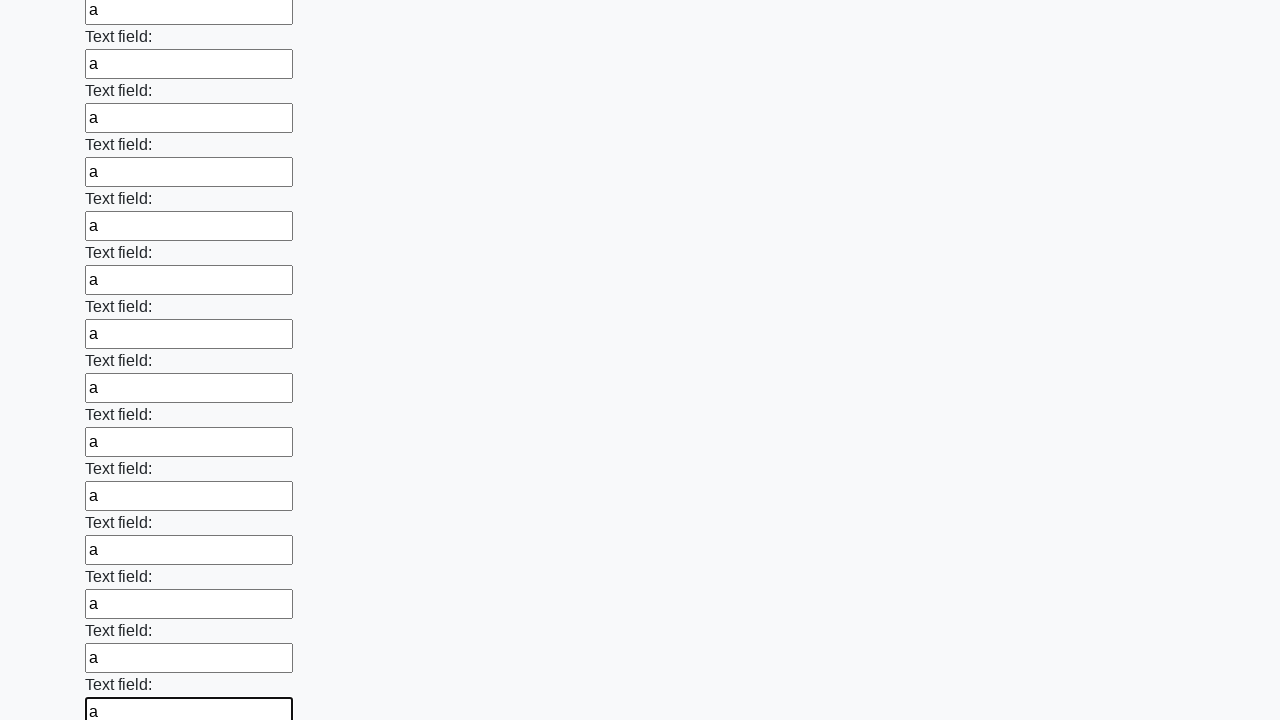

Filled a text input field with 'a' on [type='text'] >> nth=82
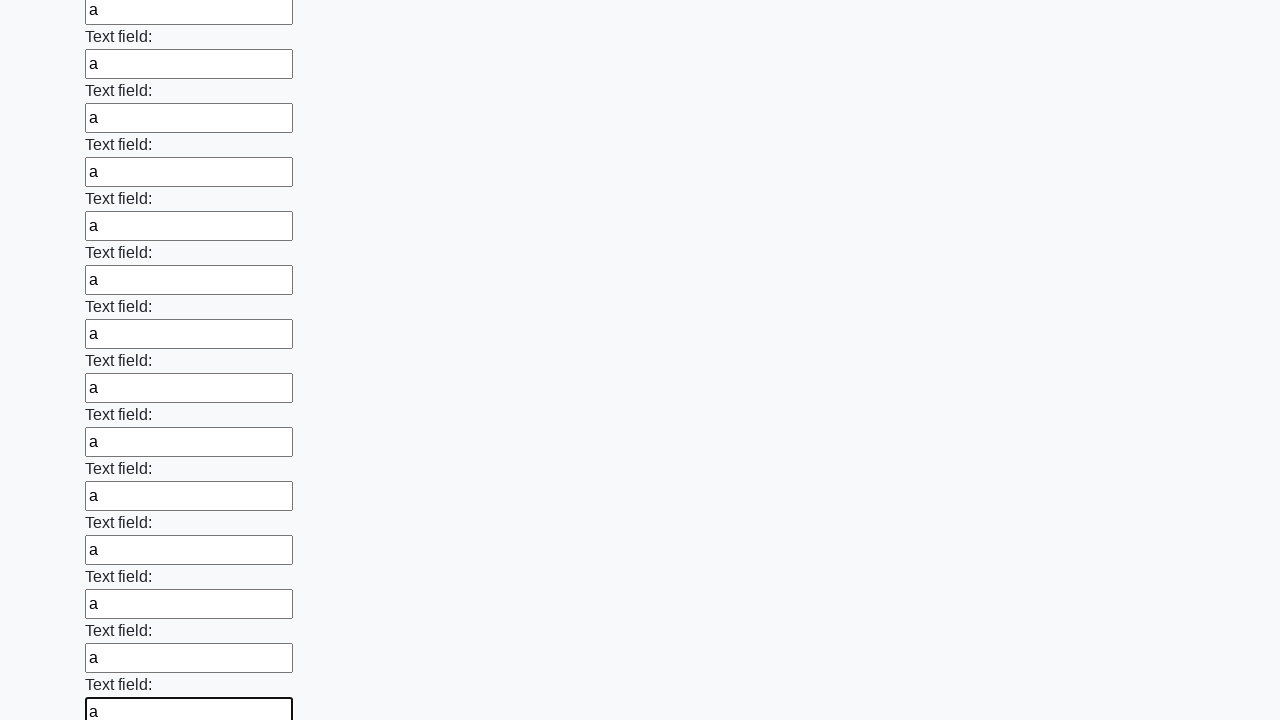

Filled a text input field with 'a' on [type='text'] >> nth=83
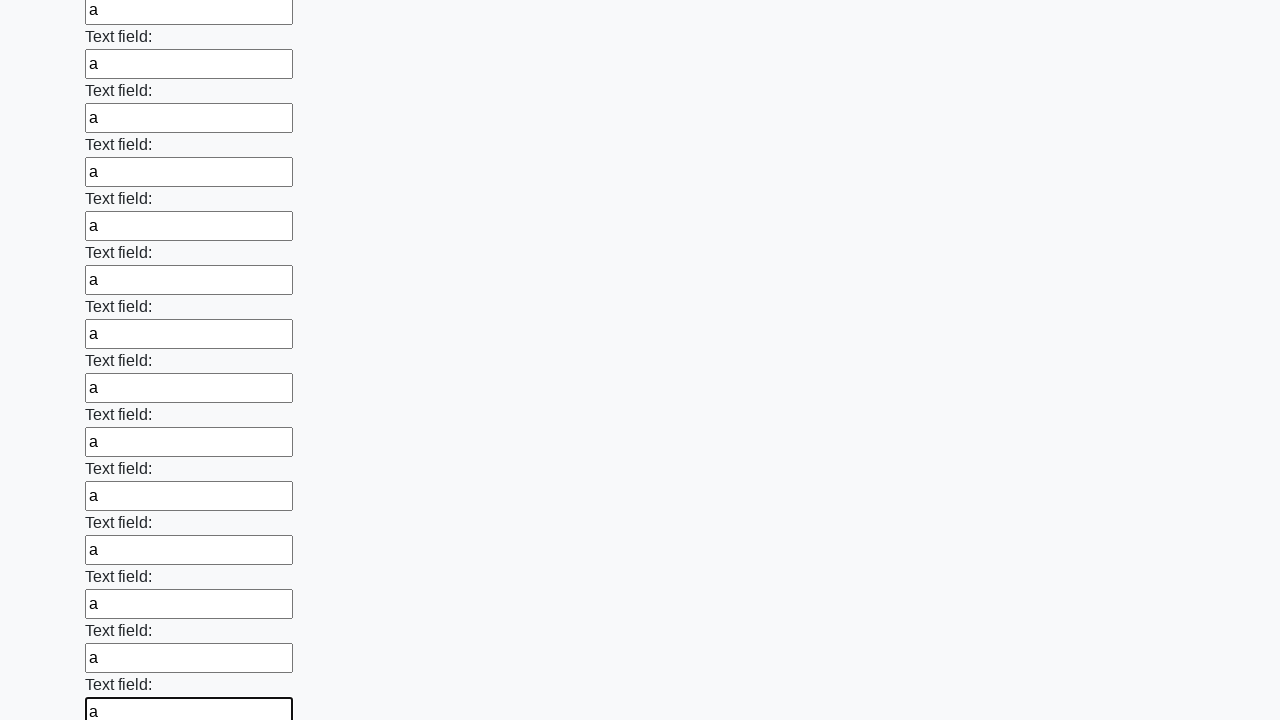

Filled a text input field with 'a' on [type='text'] >> nth=84
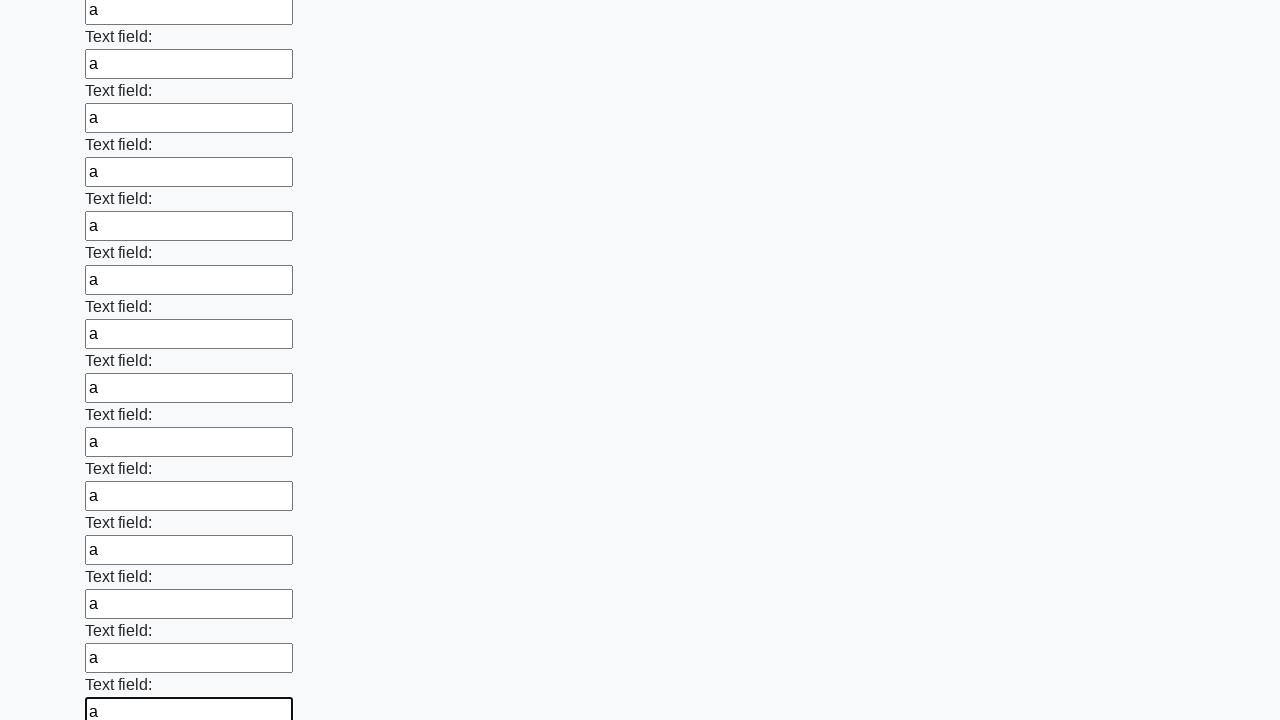

Filled a text input field with 'a' on [type='text'] >> nth=85
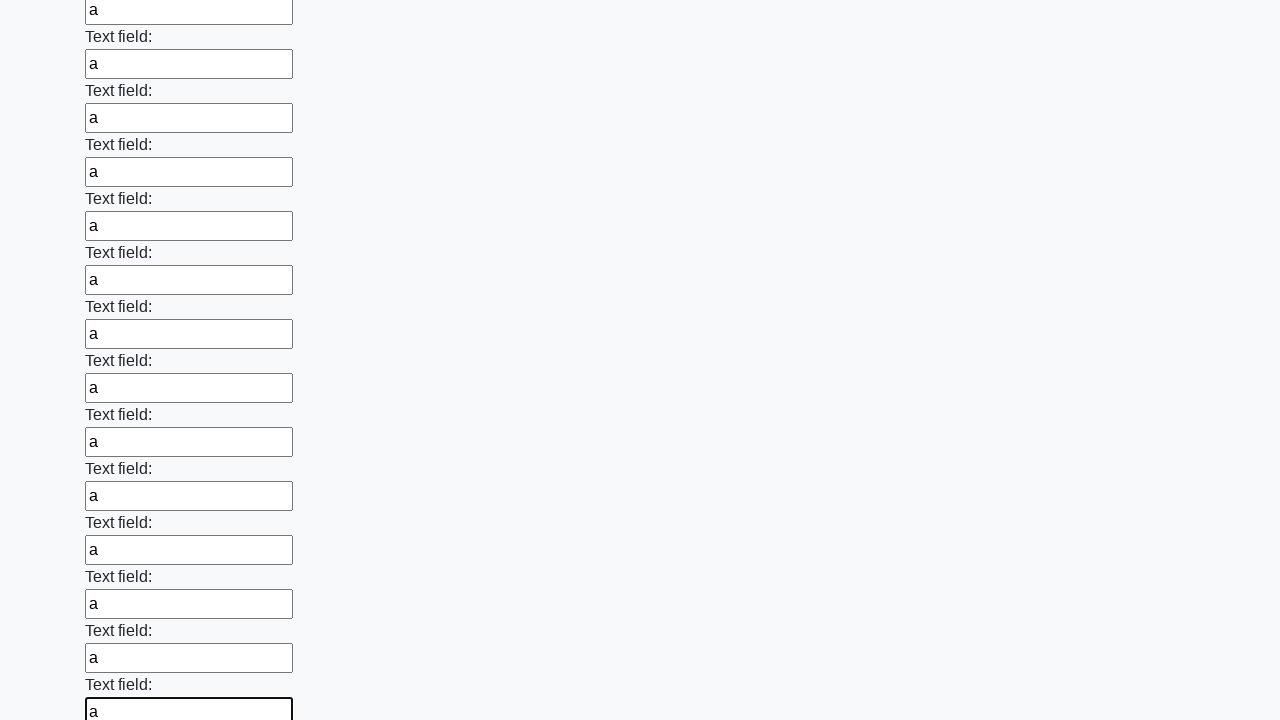

Filled a text input field with 'a' on [type='text'] >> nth=86
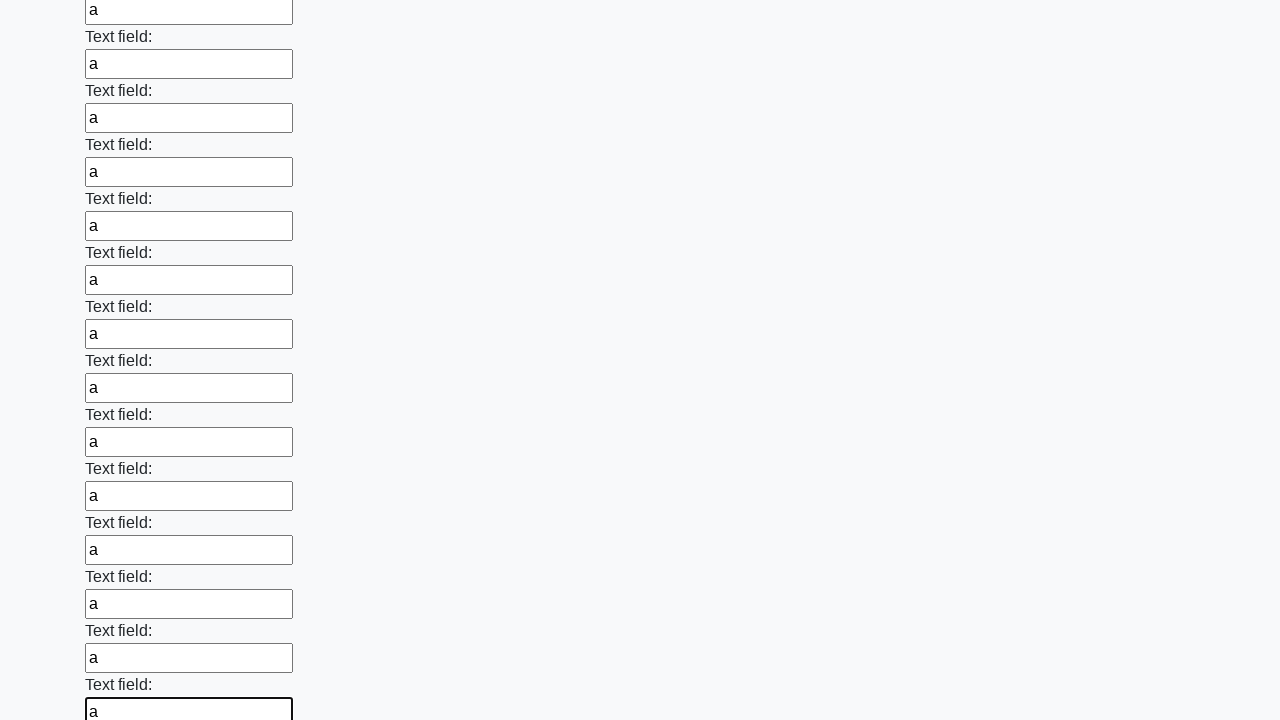

Filled a text input field with 'a' on [type='text'] >> nth=87
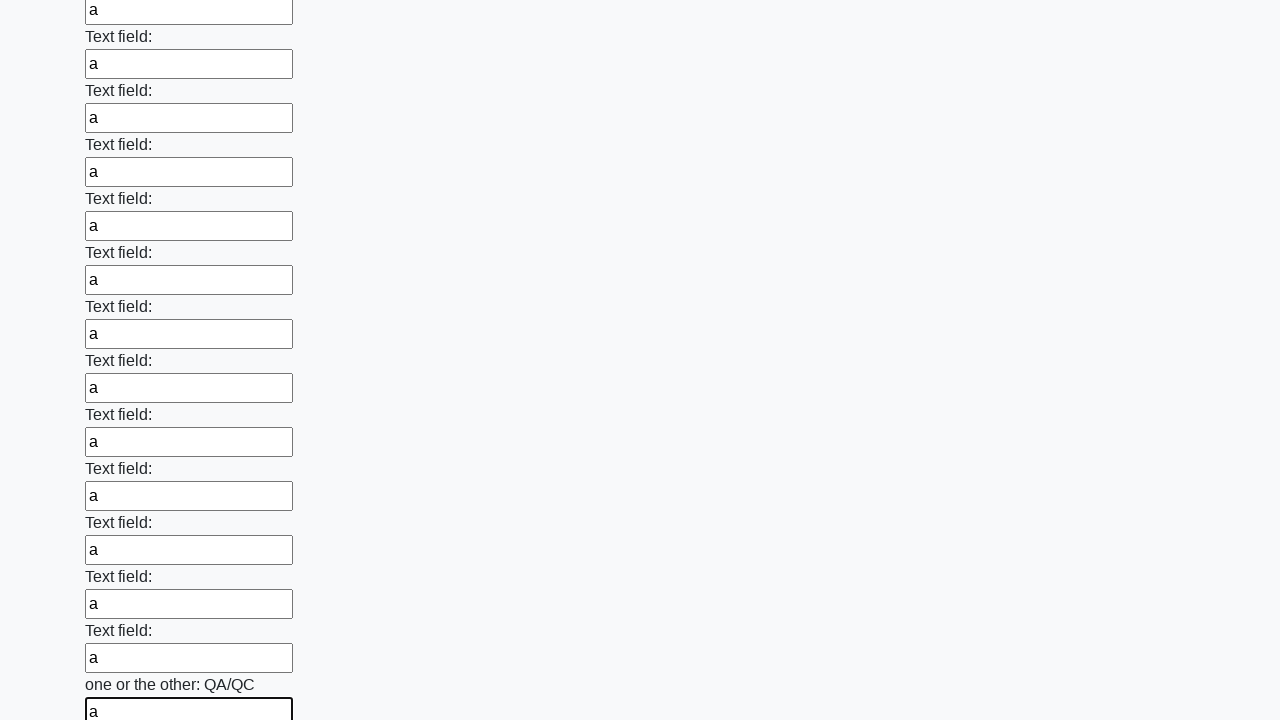

Filled a text input field with 'a' on [type='text'] >> nth=88
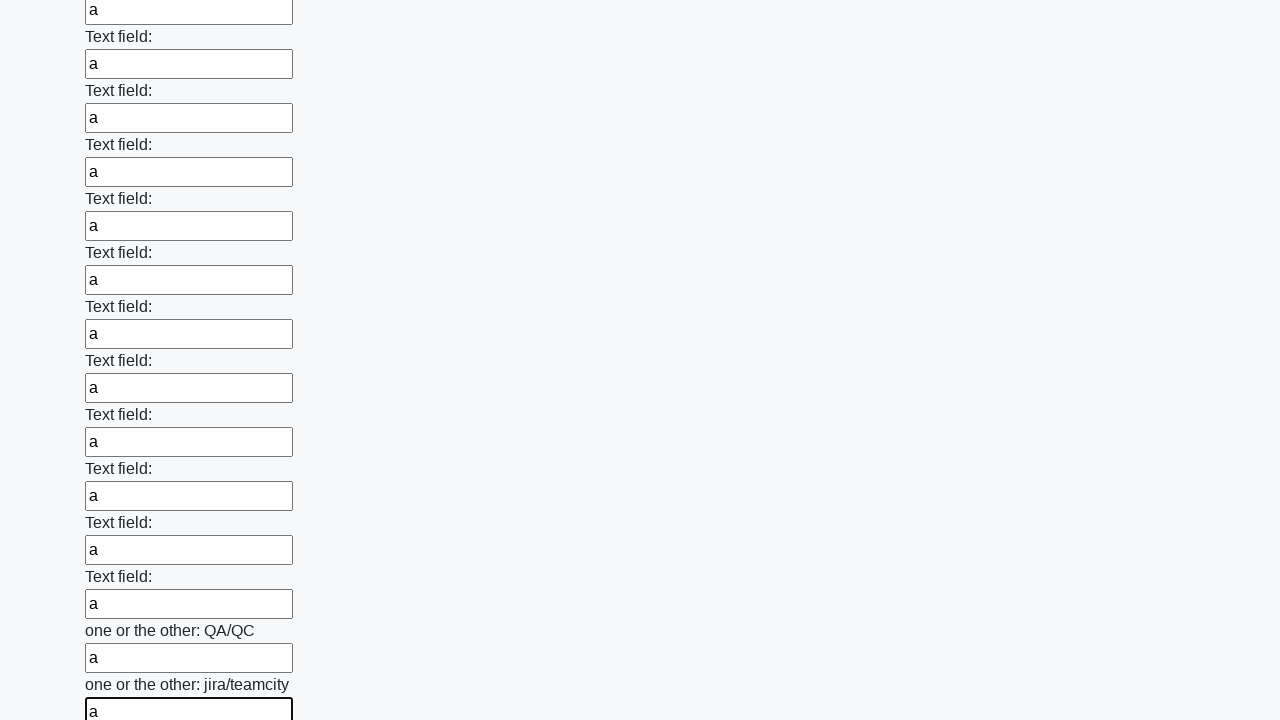

Filled a text input field with 'a' on [type='text'] >> nth=89
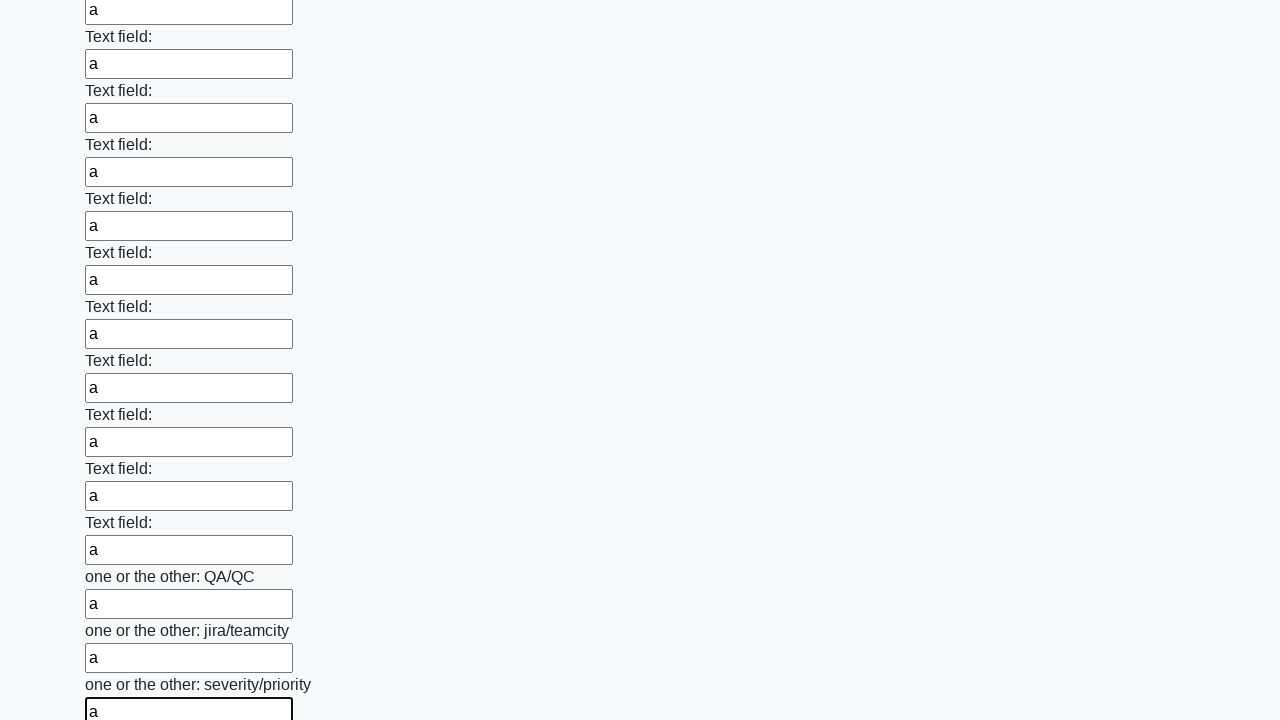

Filled a text input field with 'a' on [type='text'] >> nth=90
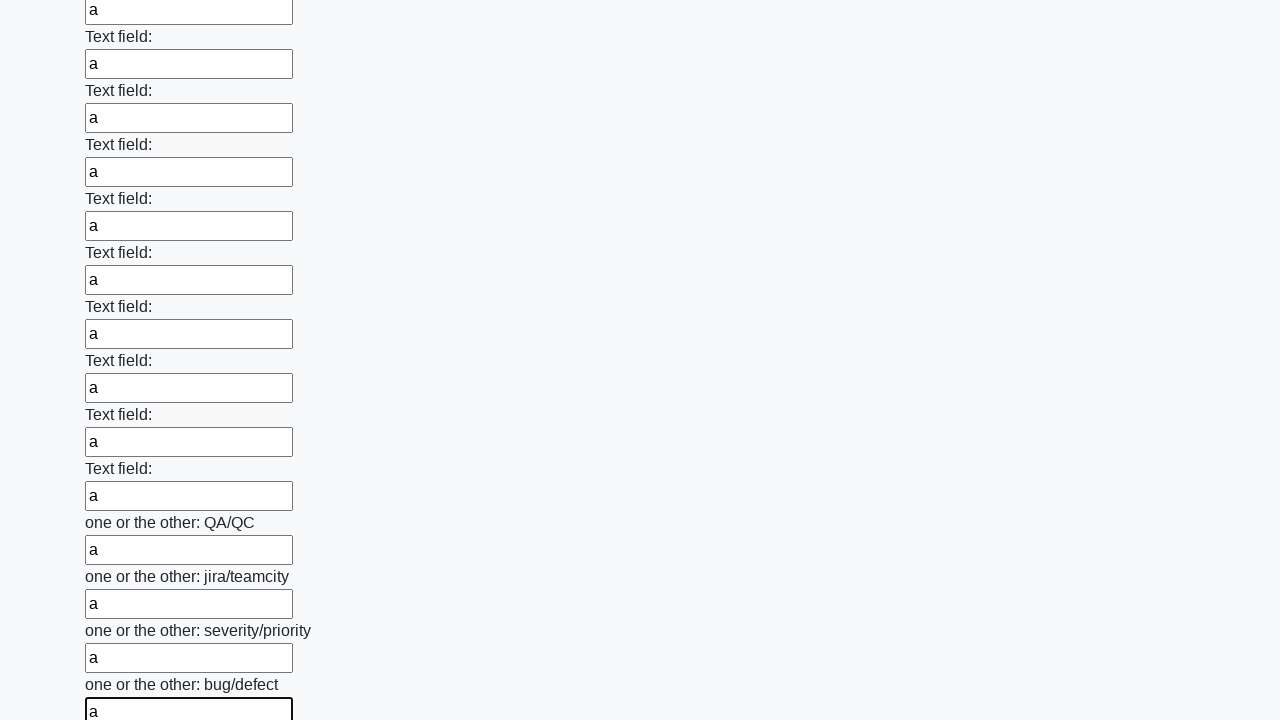

Filled a text input field with 'a' on [type='text'] >> nth=91
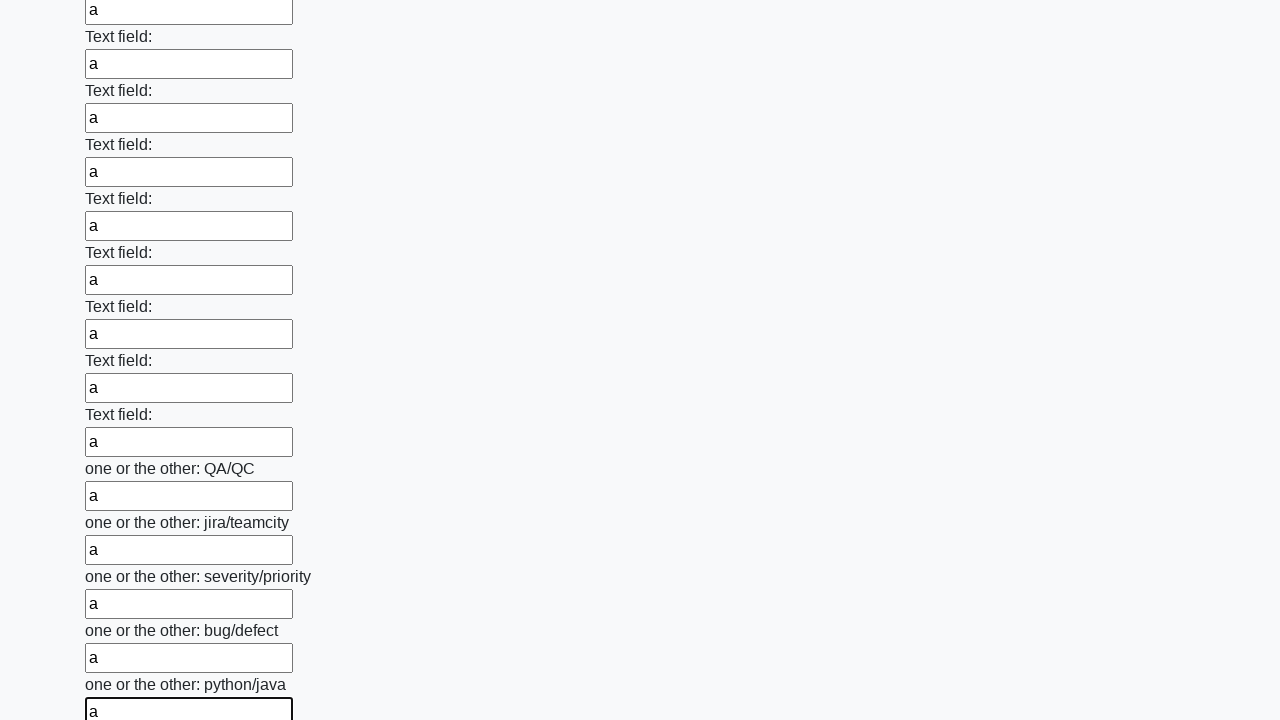

Filled a text input field with 'a' on [type='text'] >> nth=92
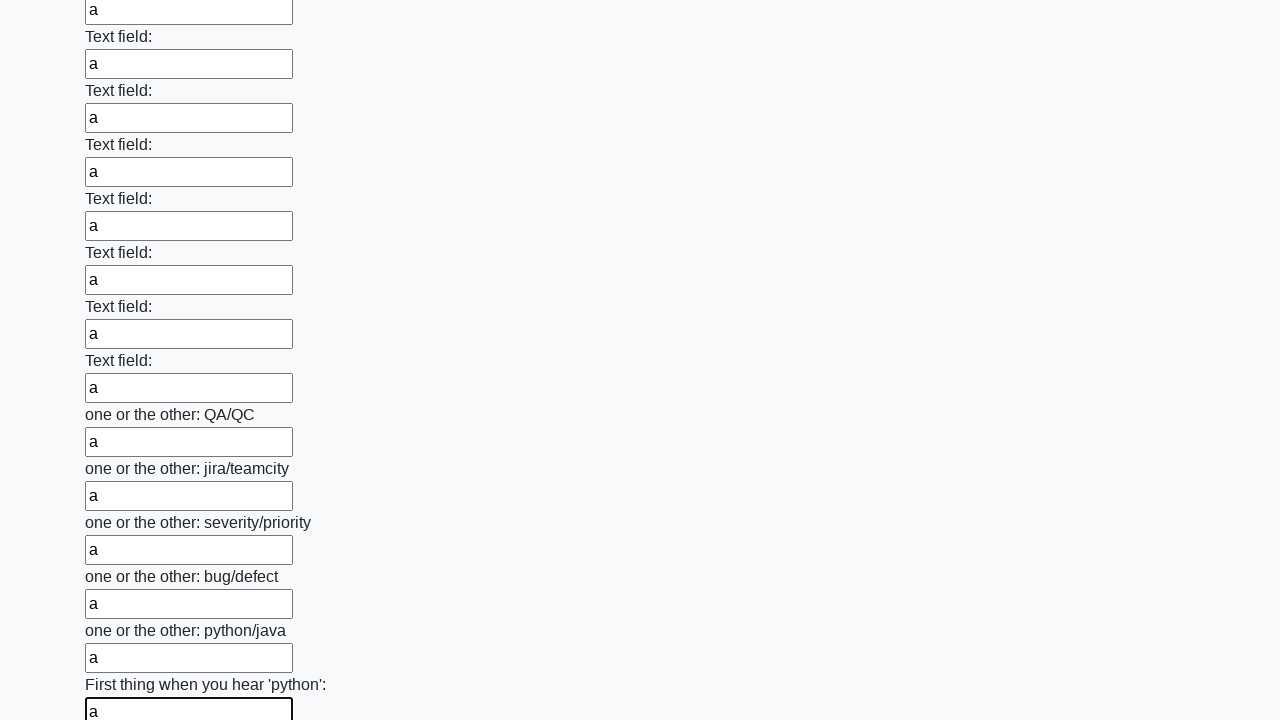

Filled a text input field with 'a' on [type='text'] >> nth=93
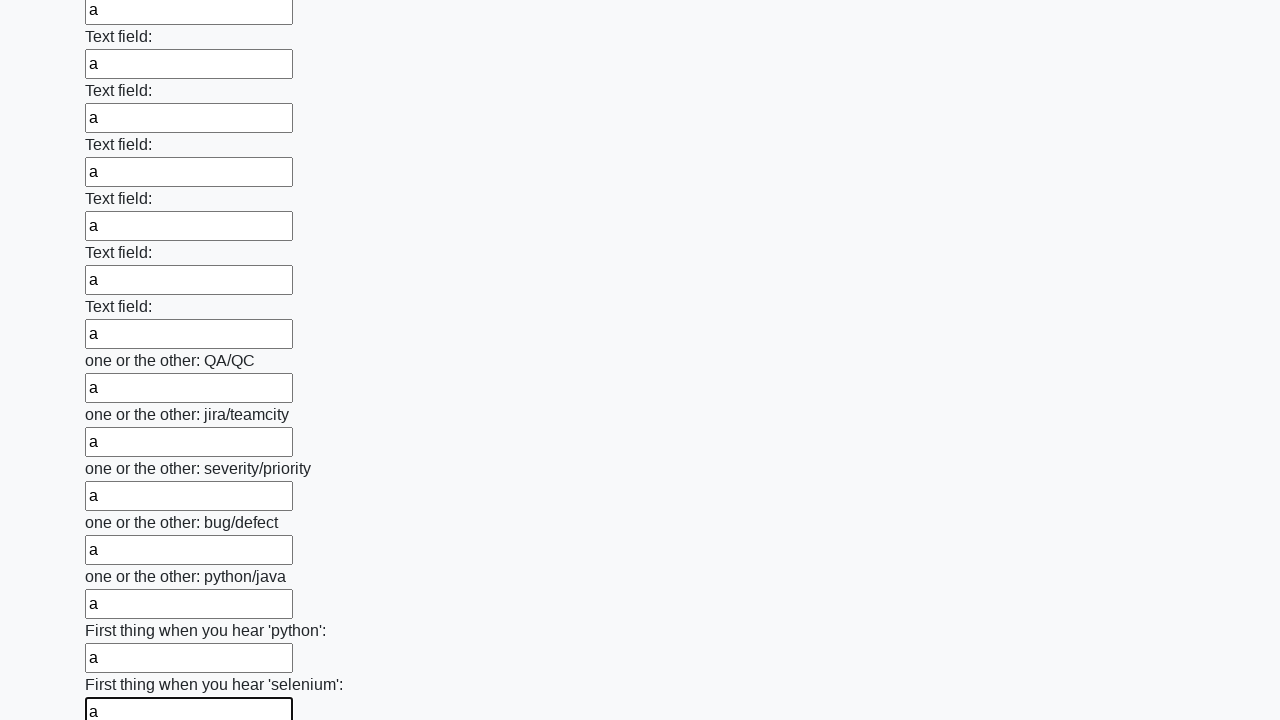

Filled a text input field with 'a' on [type='text'] >> nth=94
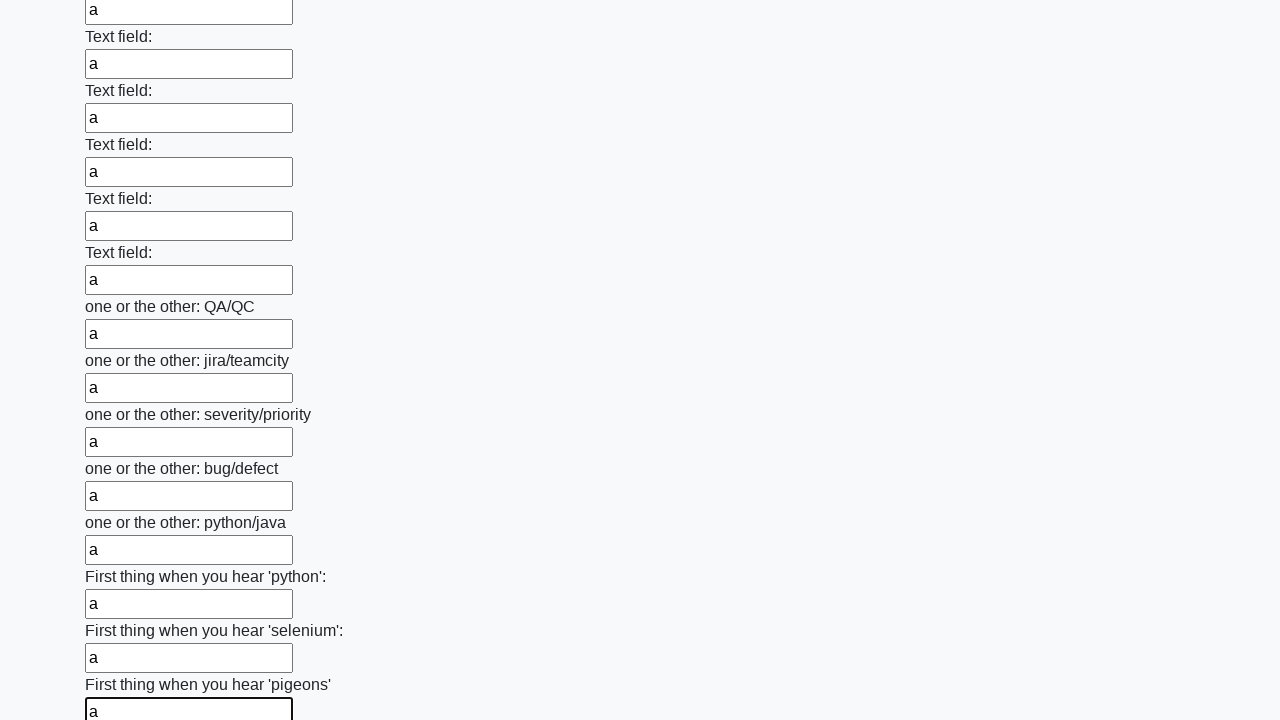

Filled a text input field with 'a' on [type='text'] >> nth=95
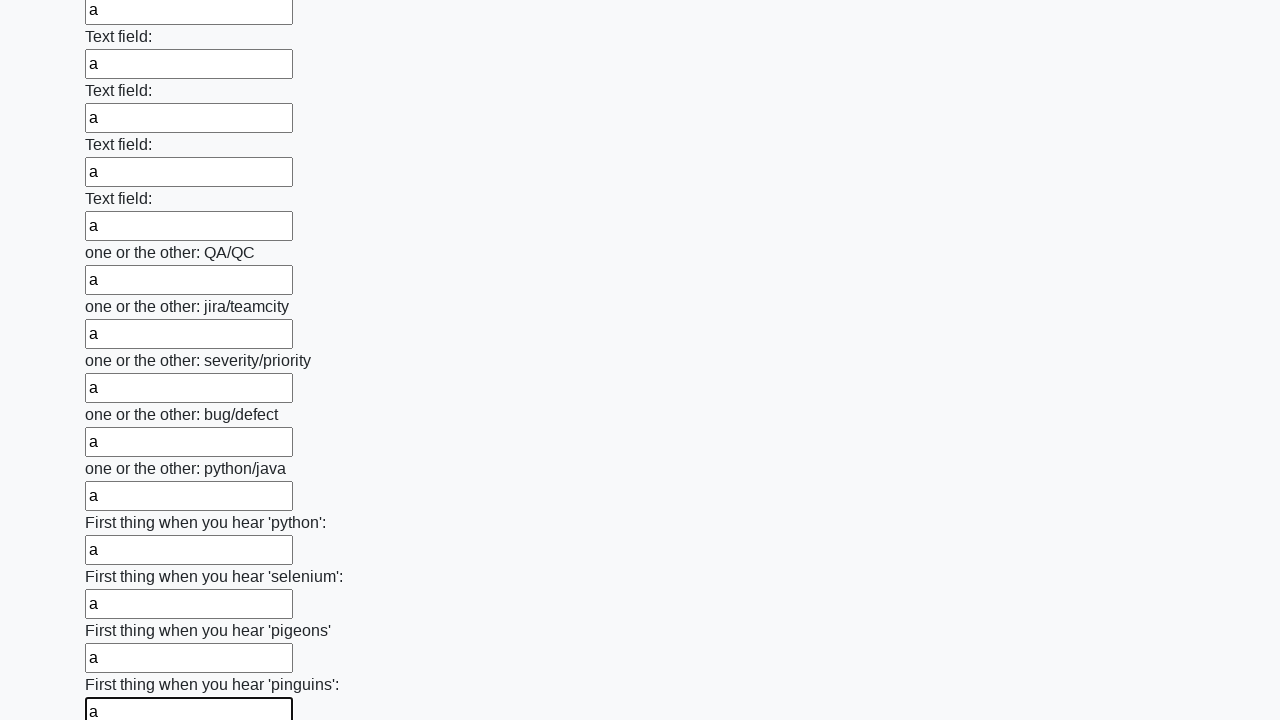

Filled a text input field with 'a' on [type='text'] >> nth=96
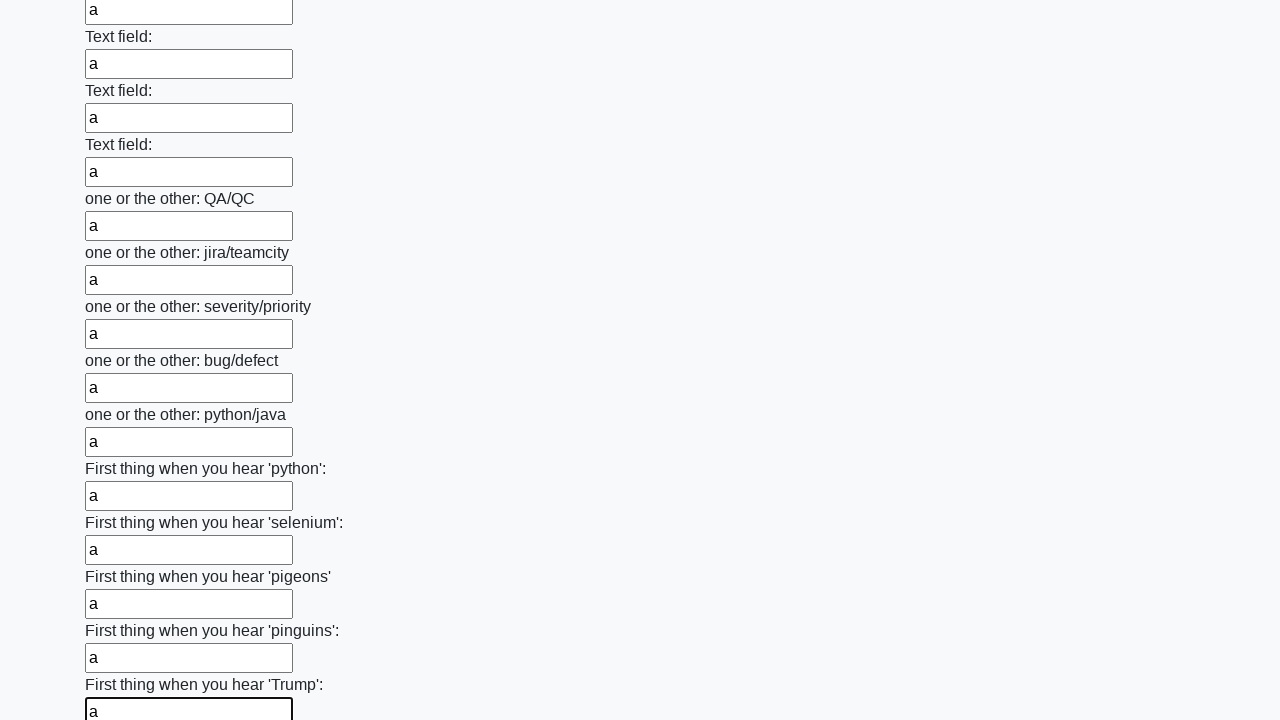

Filled a text input field with 'a' on [type='text'] >> nth=97
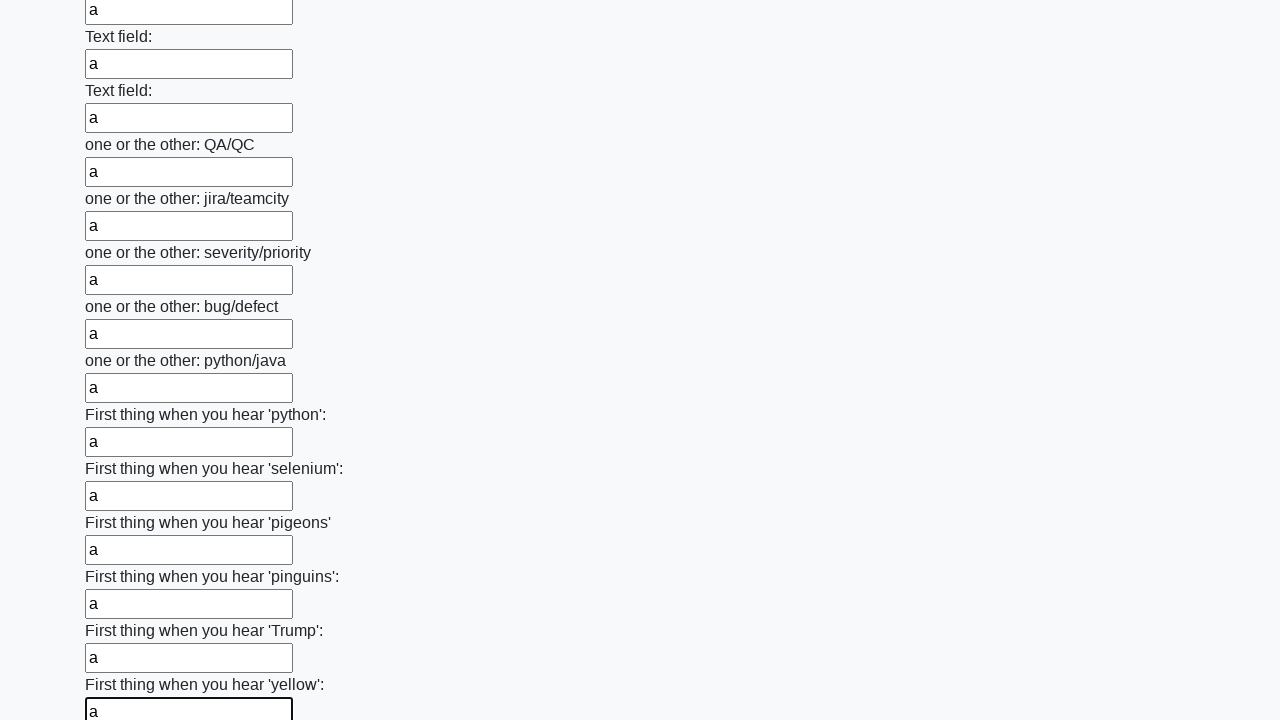

Filled a text input field with 'a' on [type='text'] >> nth=98
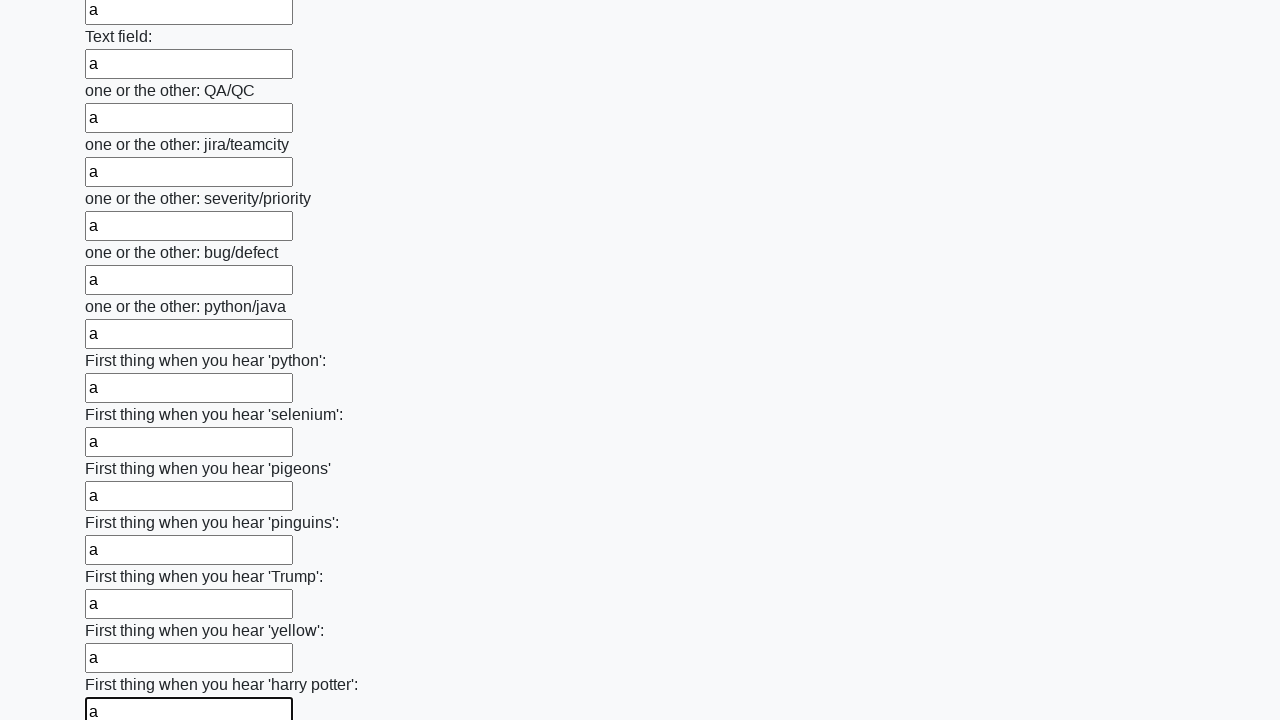

Filled a text input field with 'a' on [type='text'] >> nth=99
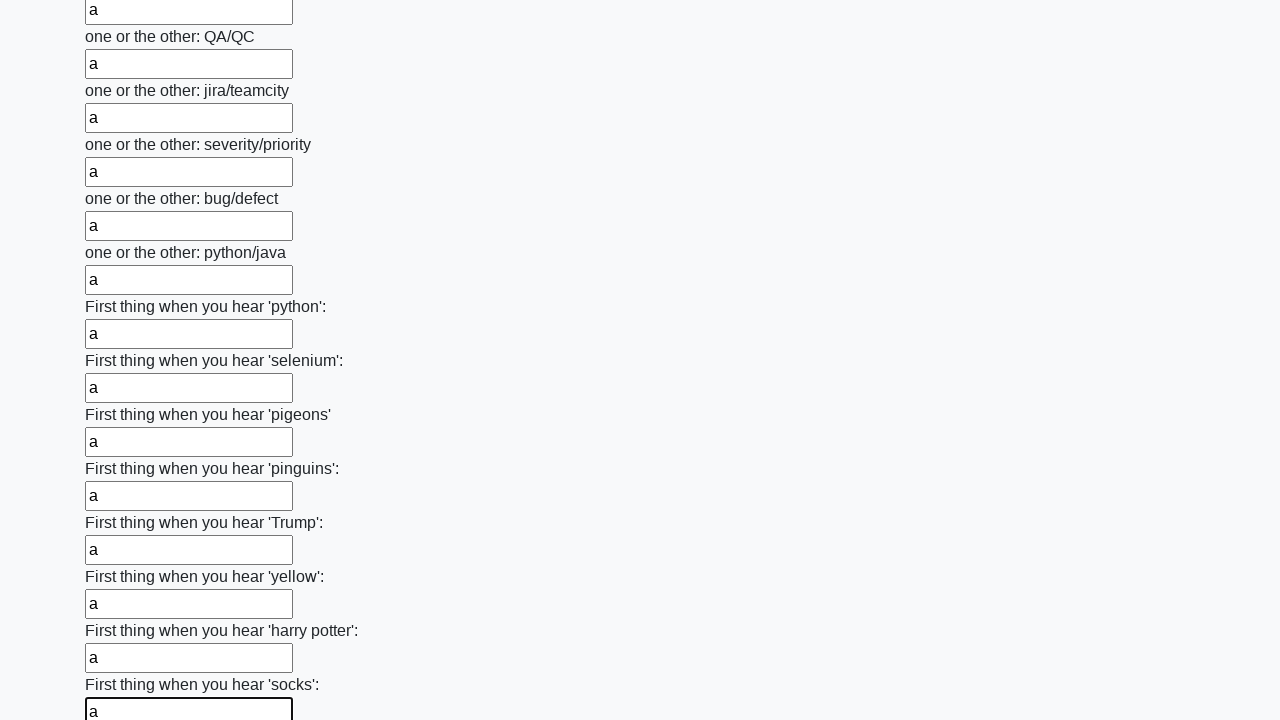

Clicked the submit button to submit the form at (123, 611) on button.btn
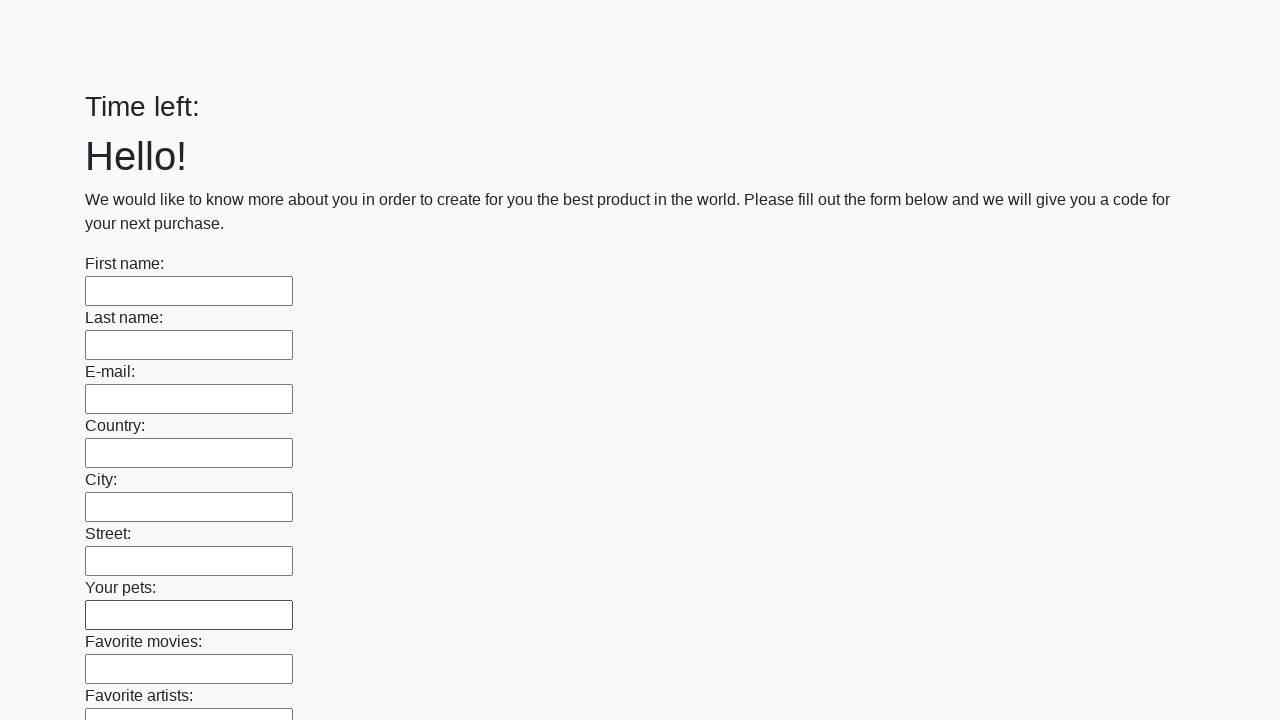

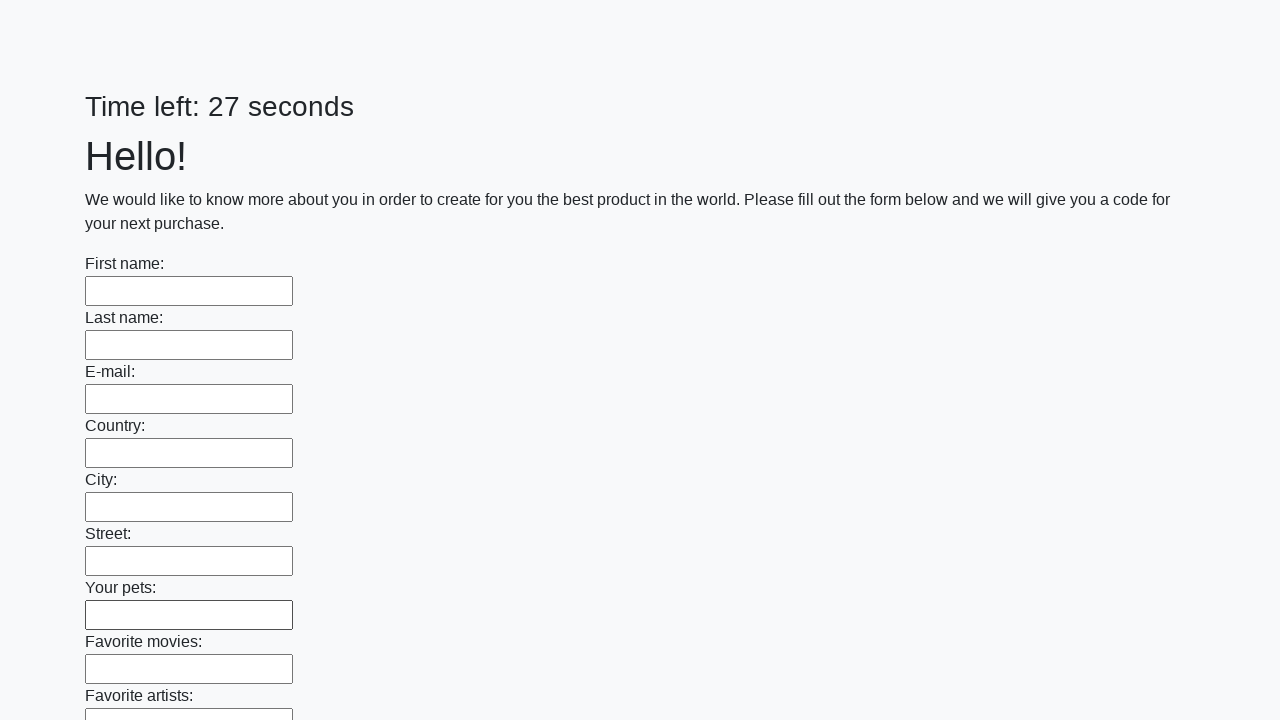